Tests filling out a large form by entering random numbers into all text input fields and submitting the form

Starting URL: http://suninjuly.github.io/huge_form.html

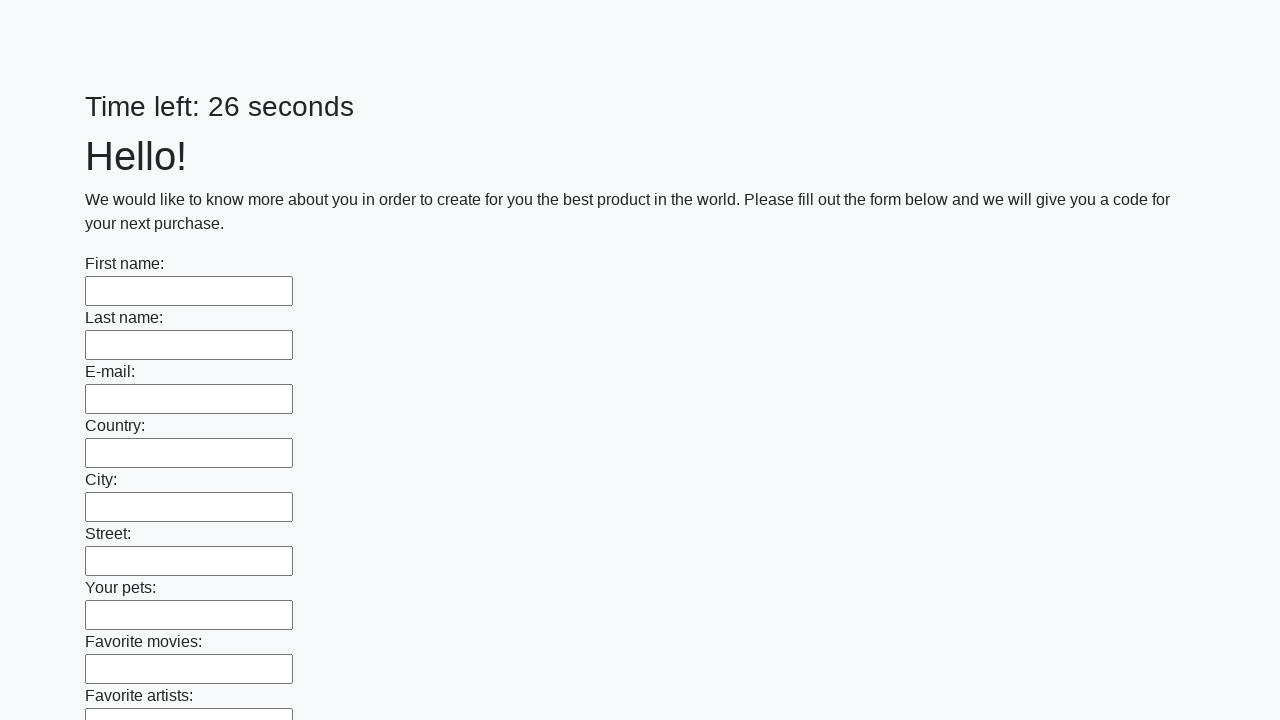

Navigated to huge form page
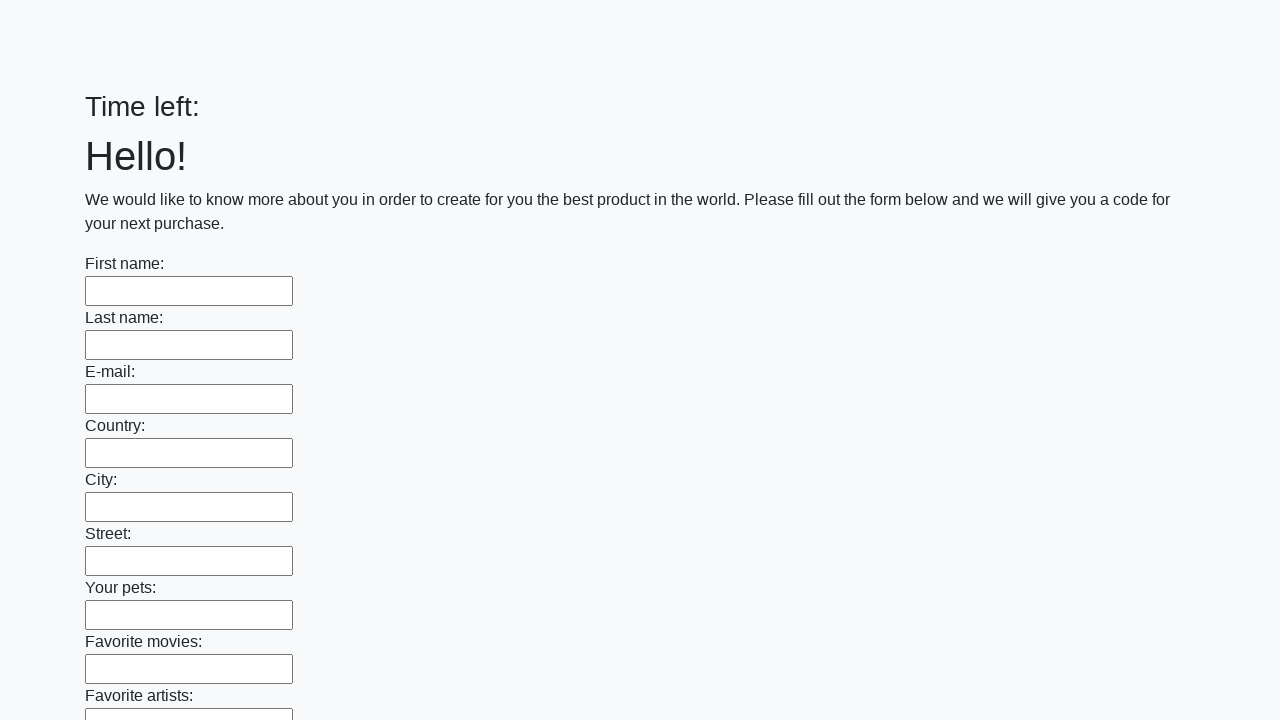

Located 100 text input fields
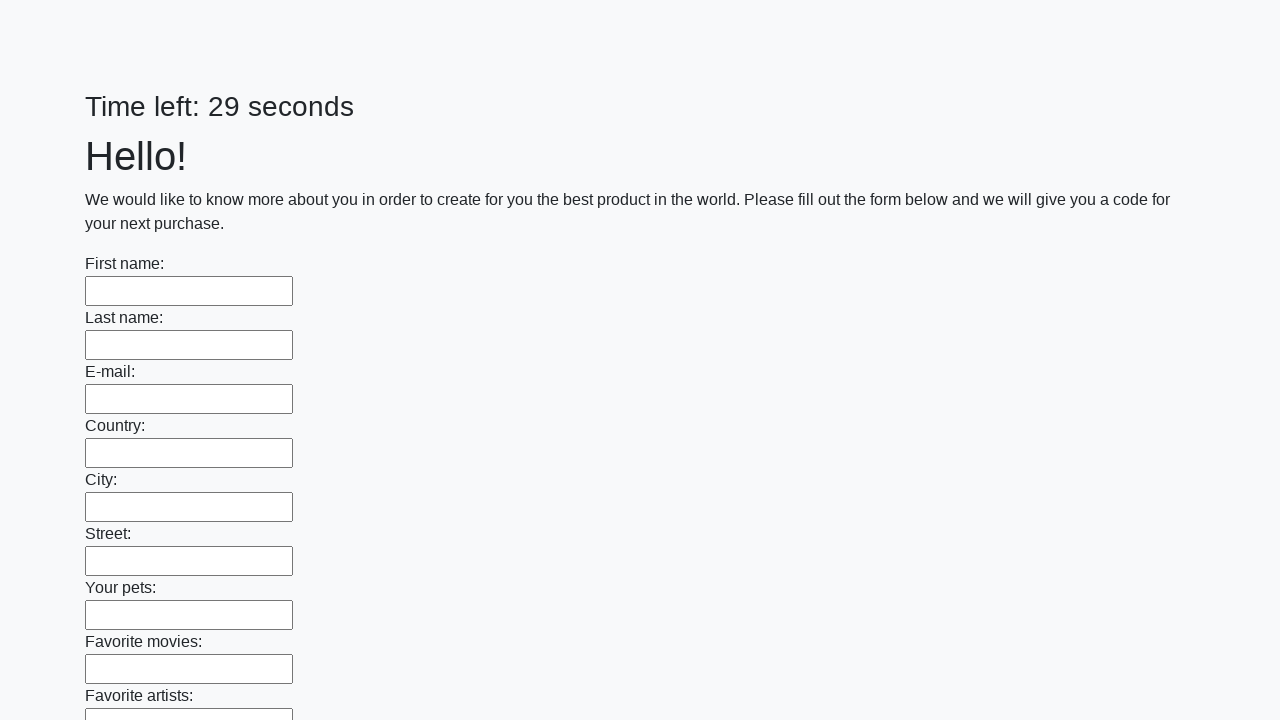

Filled text input field with random number: 2 on [type="text"] >> nth=0
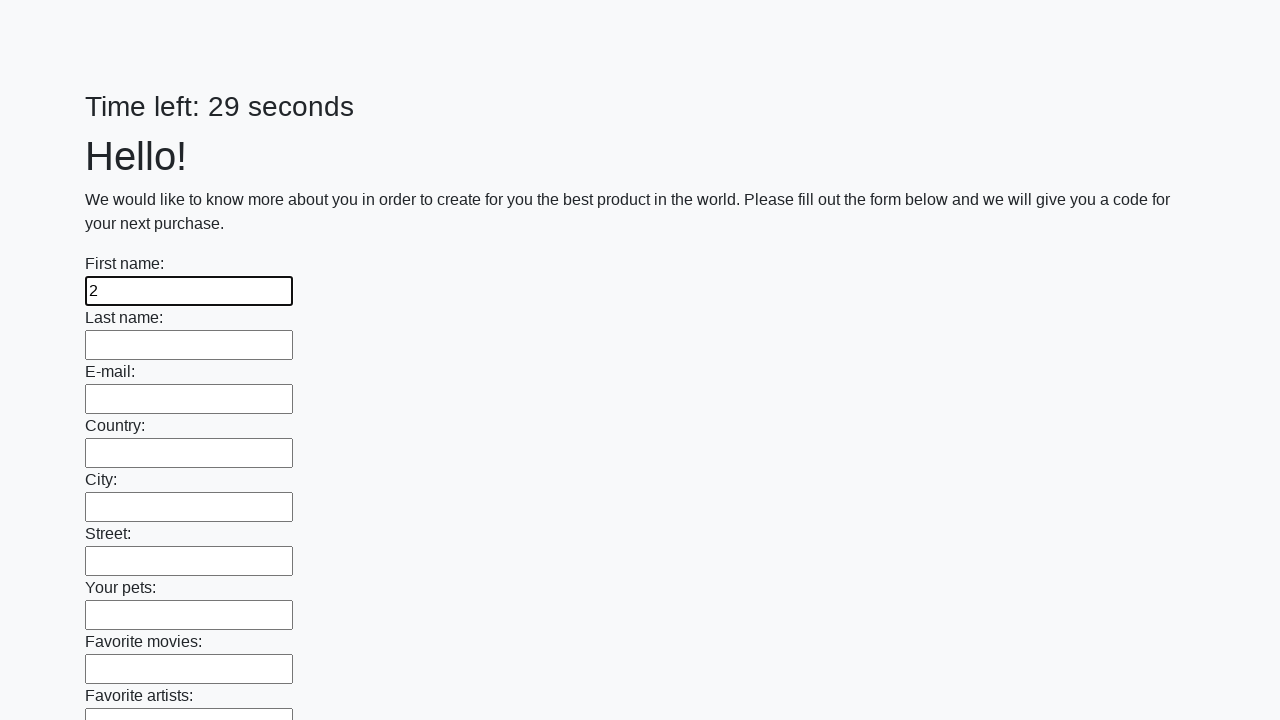

Filled text input field with random number: 6 on [type="text"] >> nth=1
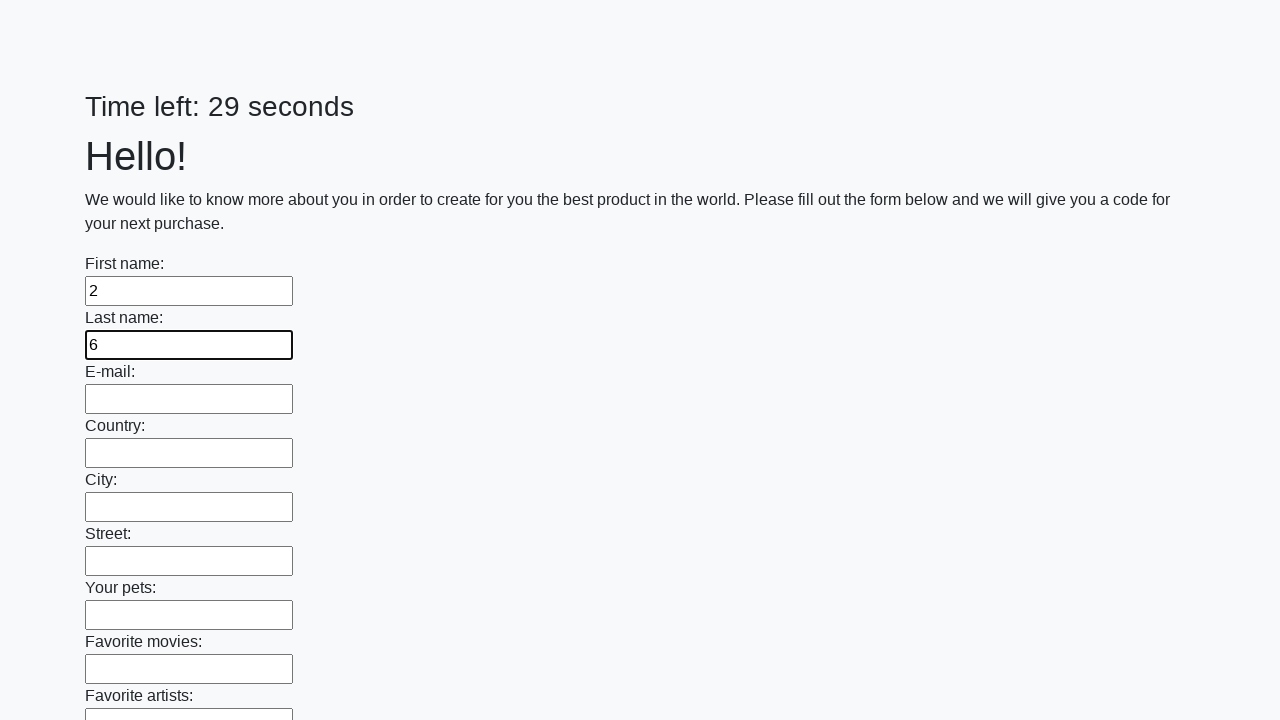

Filled text input field with random number: 9 on [type="text"] >> nth=2
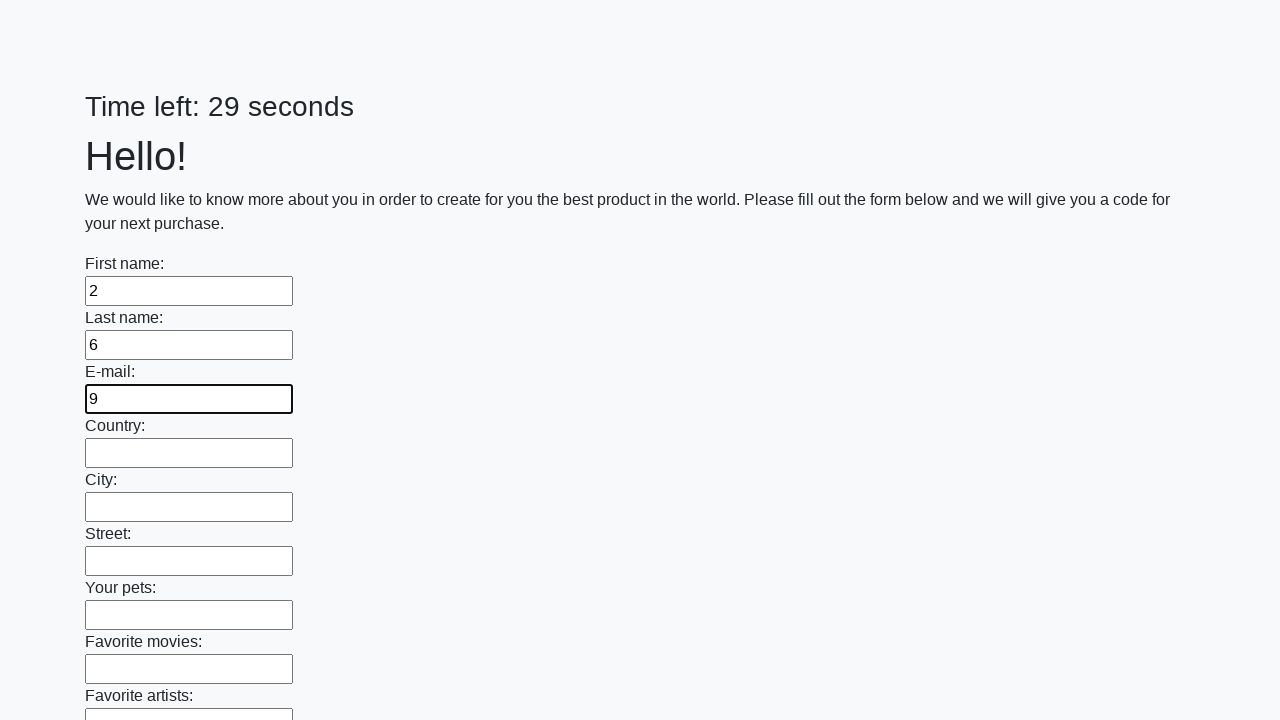

Filled text input field with random number: 8 on [type="text"] >> nth=3
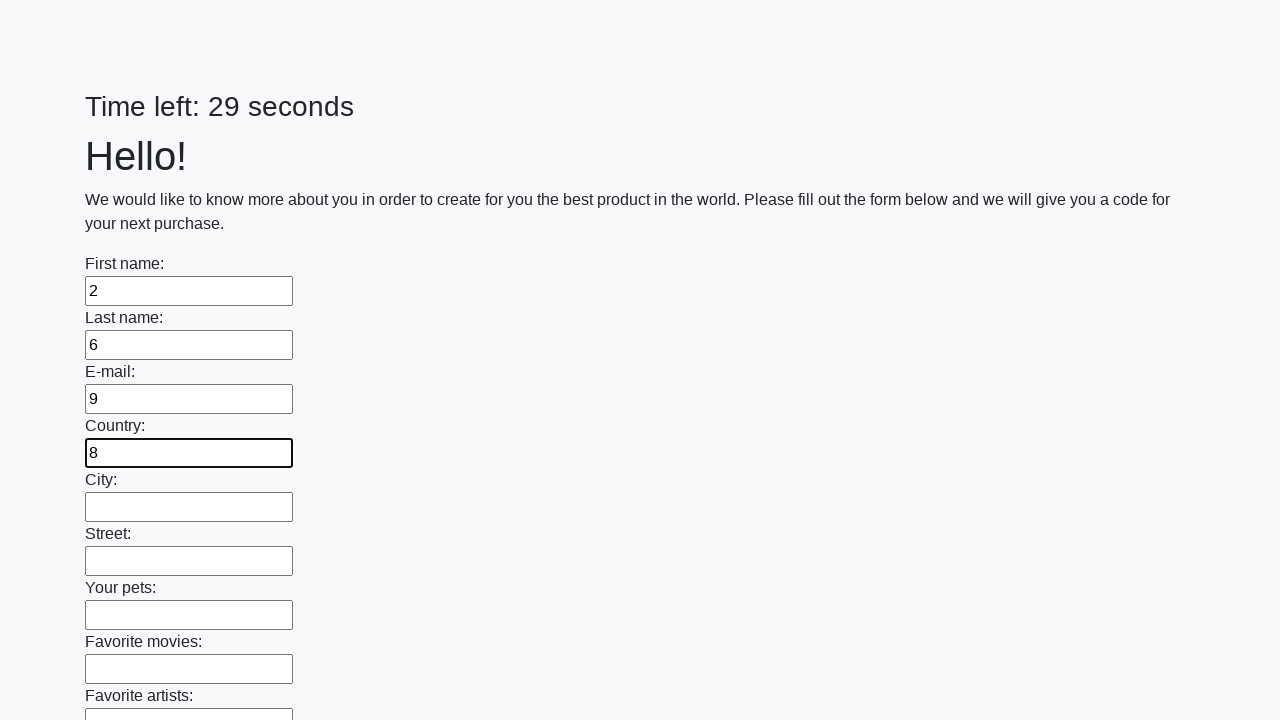

Filled text input field with random number: 5 on [type="text"] >> nth=4
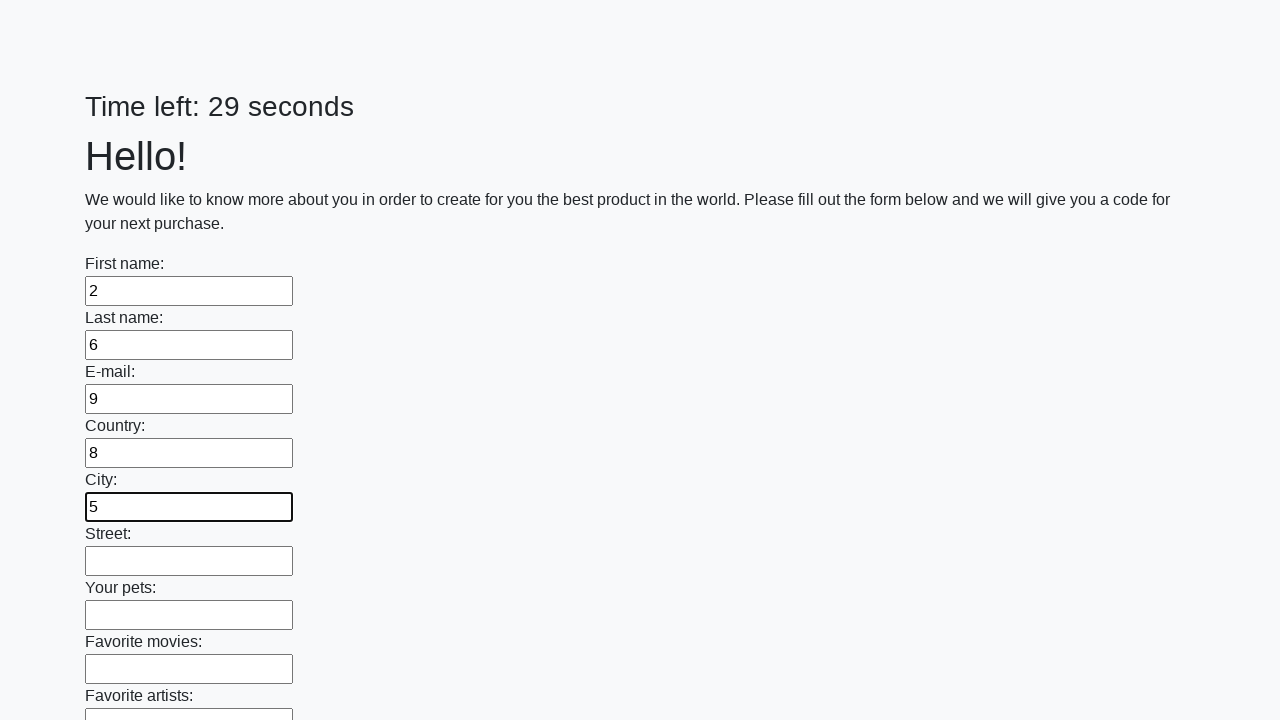

Filled text input field with random number: 2 on [type="text"] >> nth=5
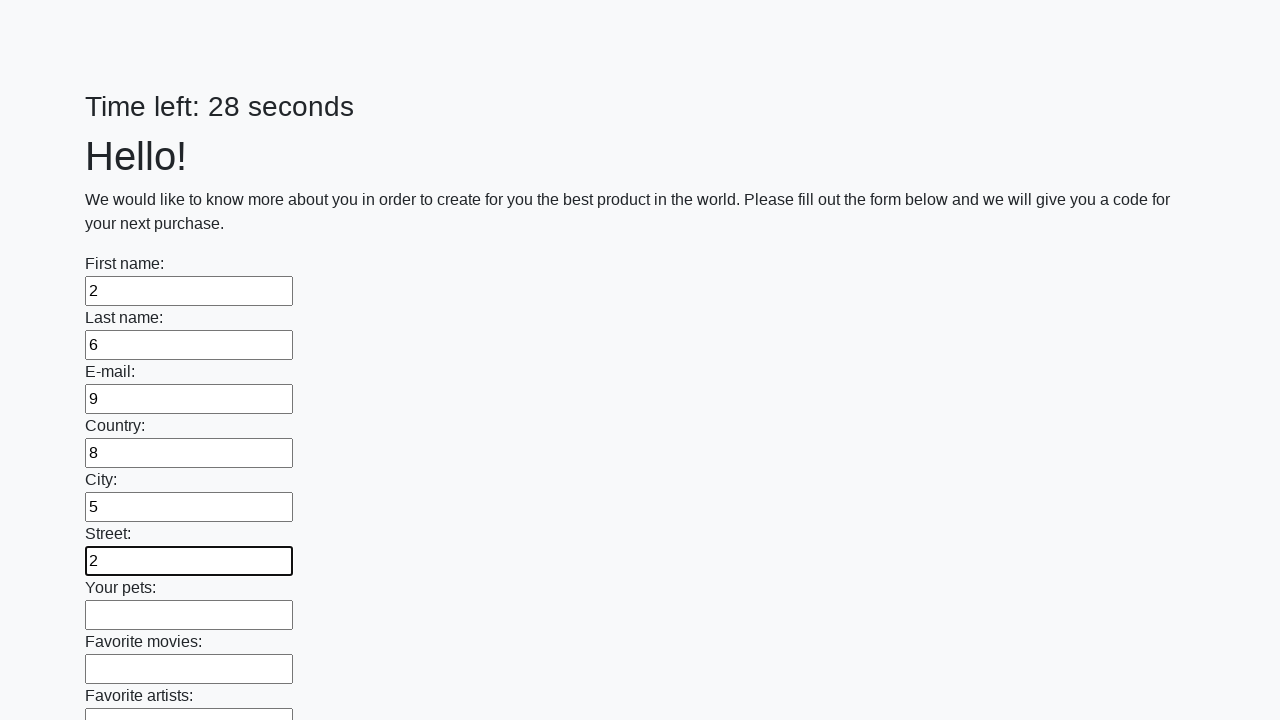

Filled text input field with random number: 10 on [type="text"] >> nth=6
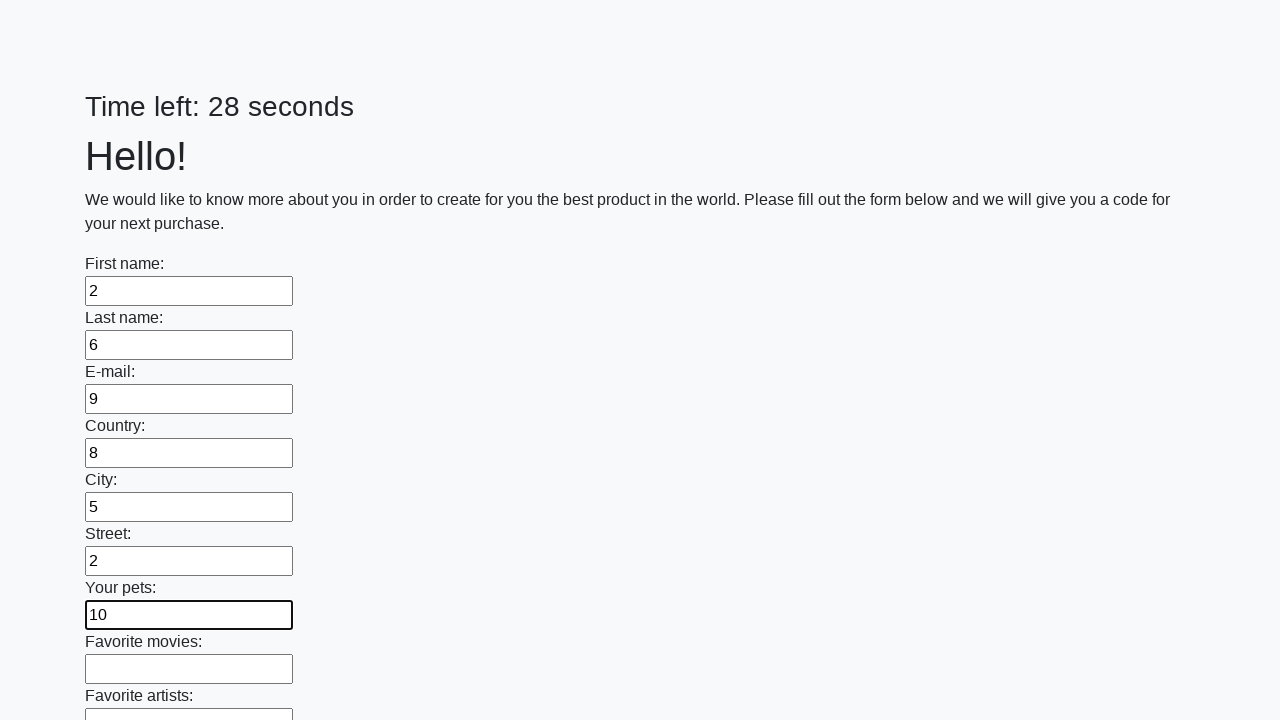

Filled text input field with random number: 3 on [type="text"] >> nth=7
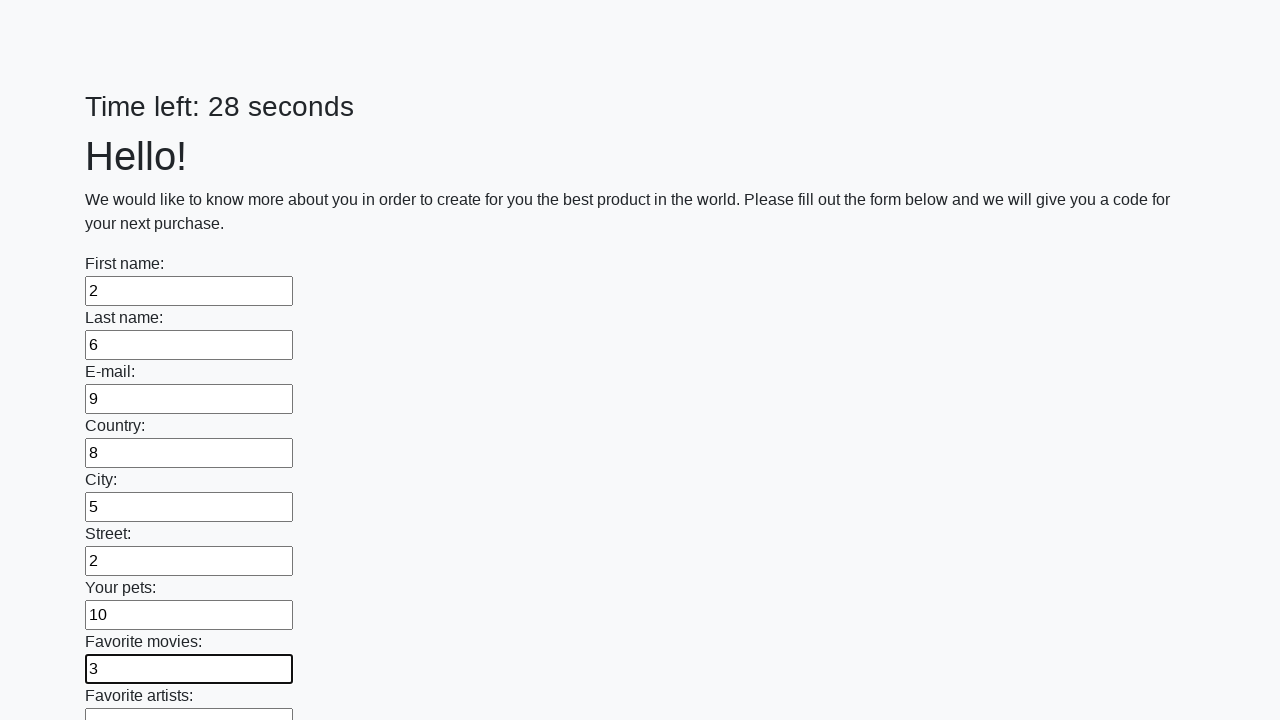

Filled text input field with random number: 10 on [type="text"] >> nth=8
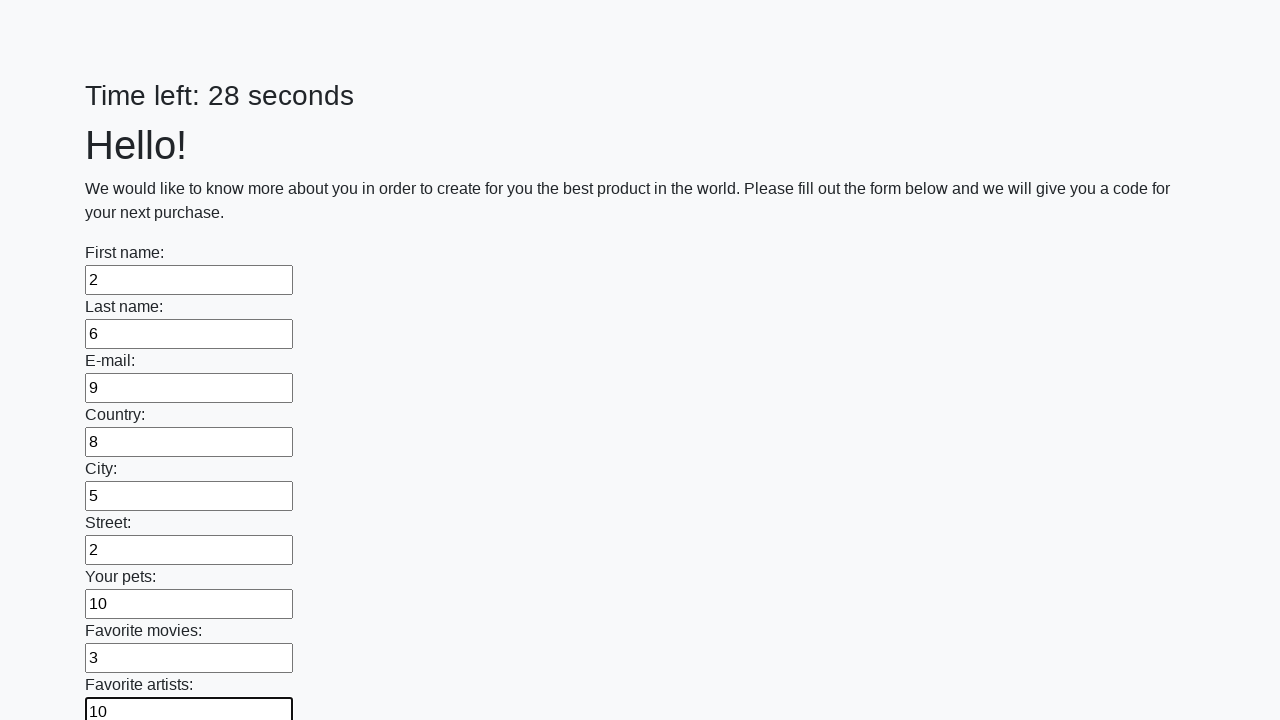

Filled text input field with random number: 0 on [type="text"] >> nth=9
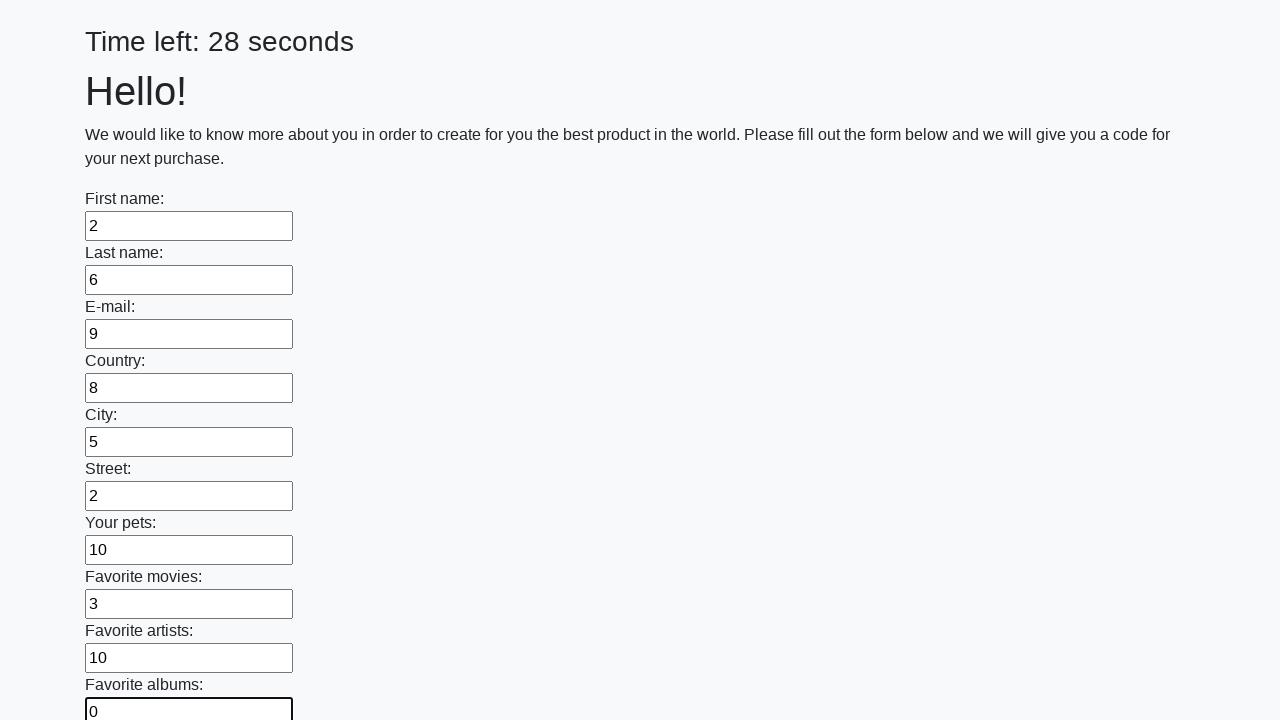

Filled text input field with random number: 8 on [type="text"] >> nth=10
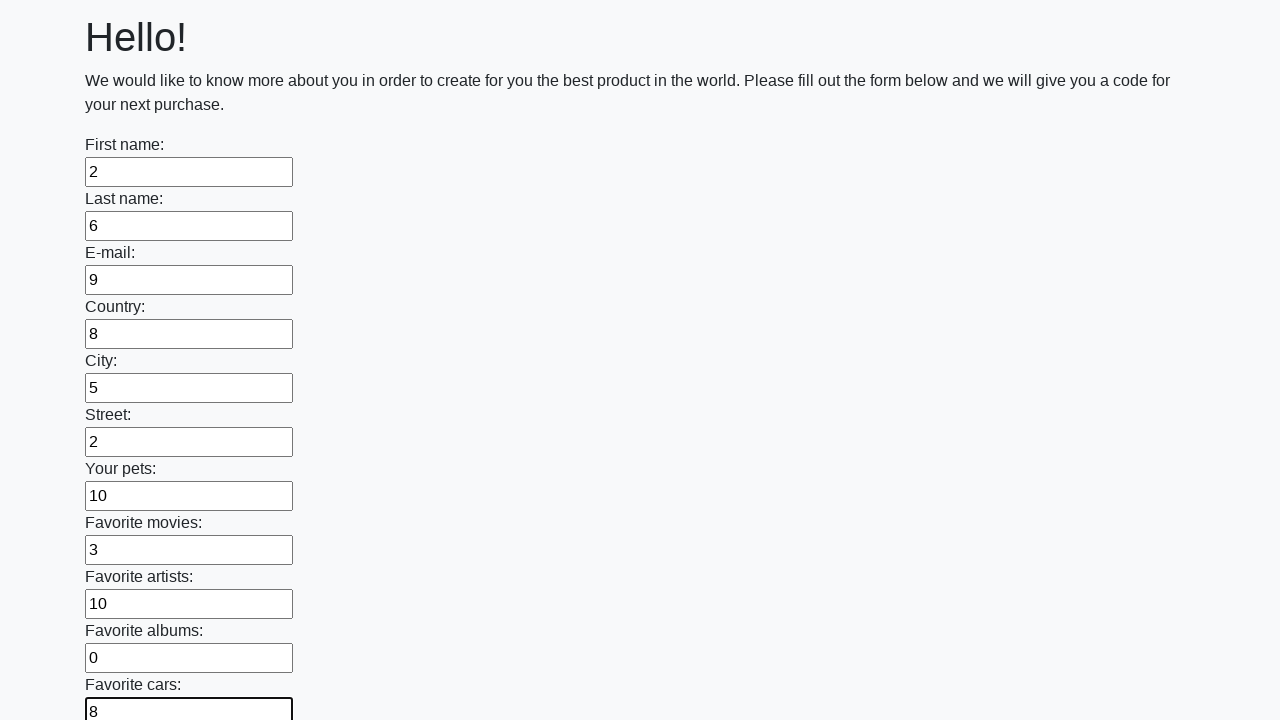

Filled text input field with random number: 4 on [type="text"] >> nth=11
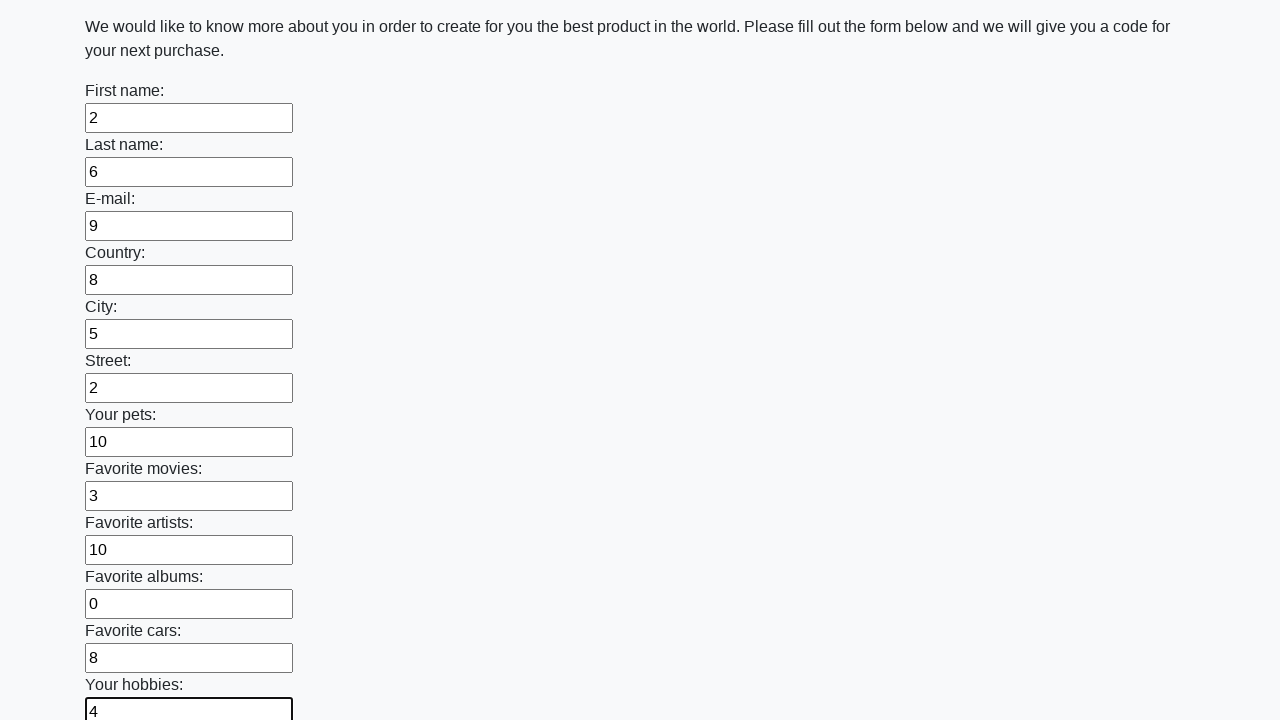

Filled text input field with random number: 9 on [type="text"] >> nth=12
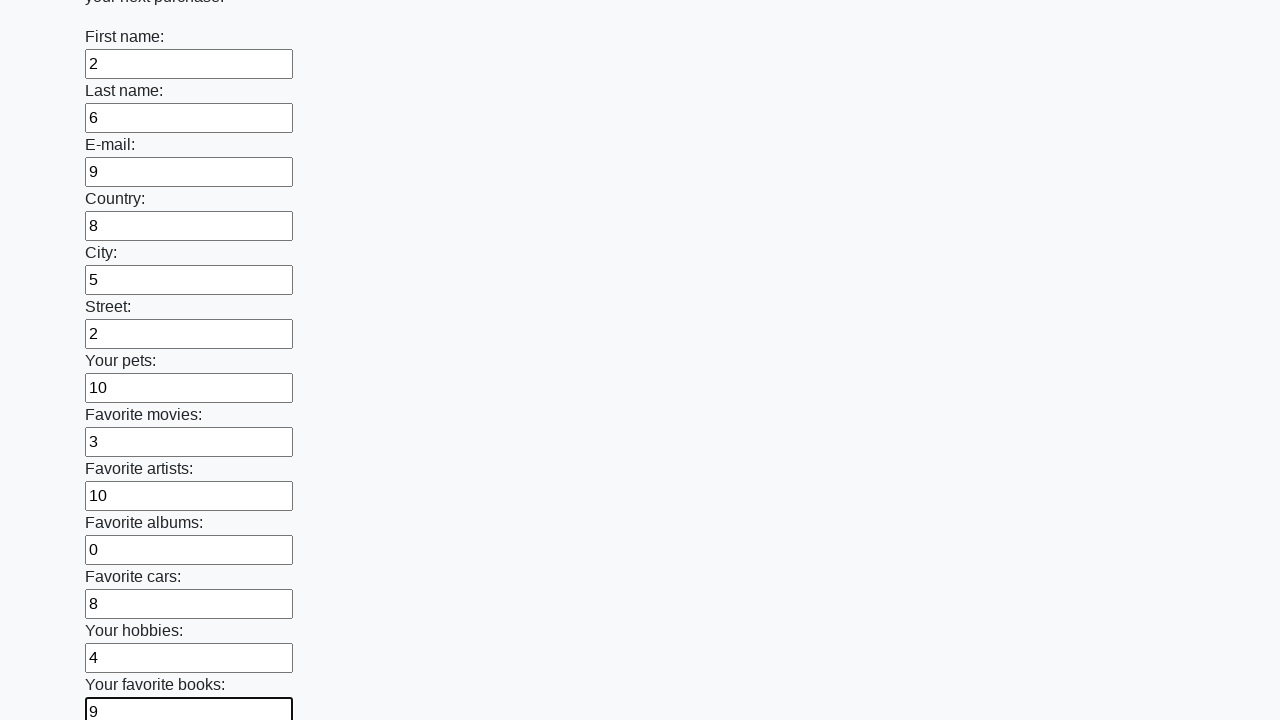

Filled text input field with random number: 2 on [type="text"] >> nth=13
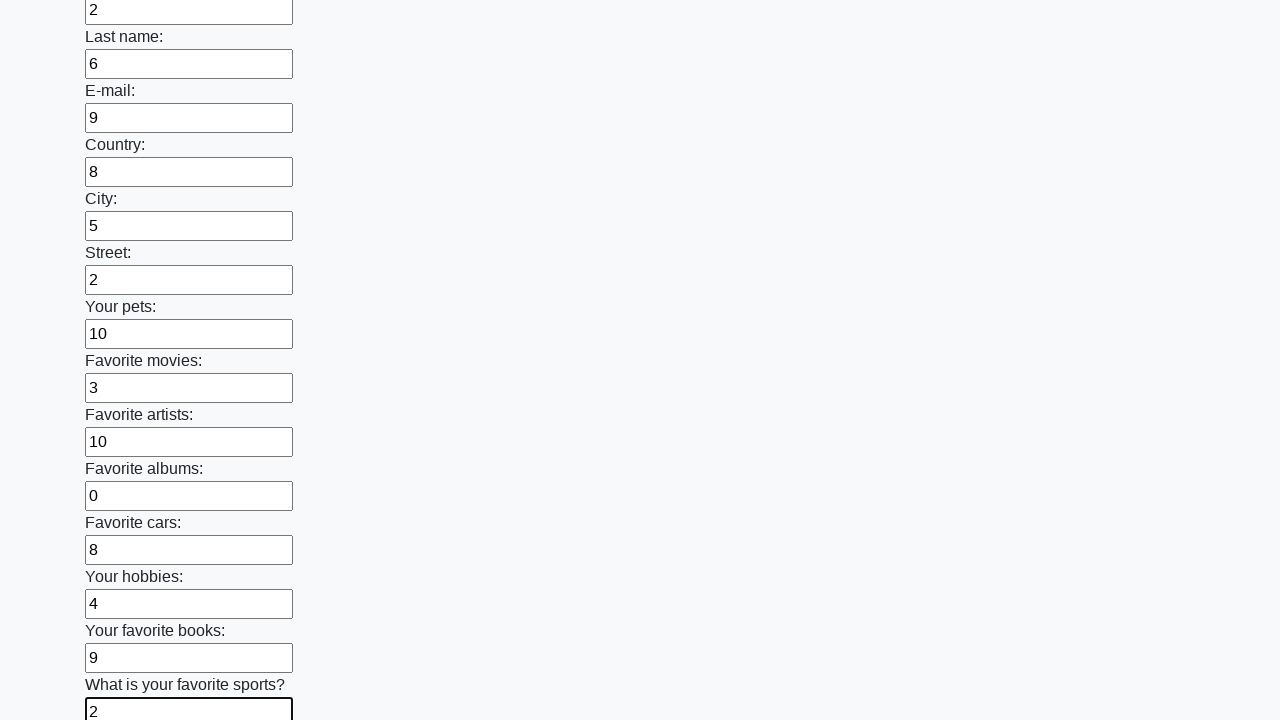

Filled text input field with random number: 7 on [type="text"] >> nth=14
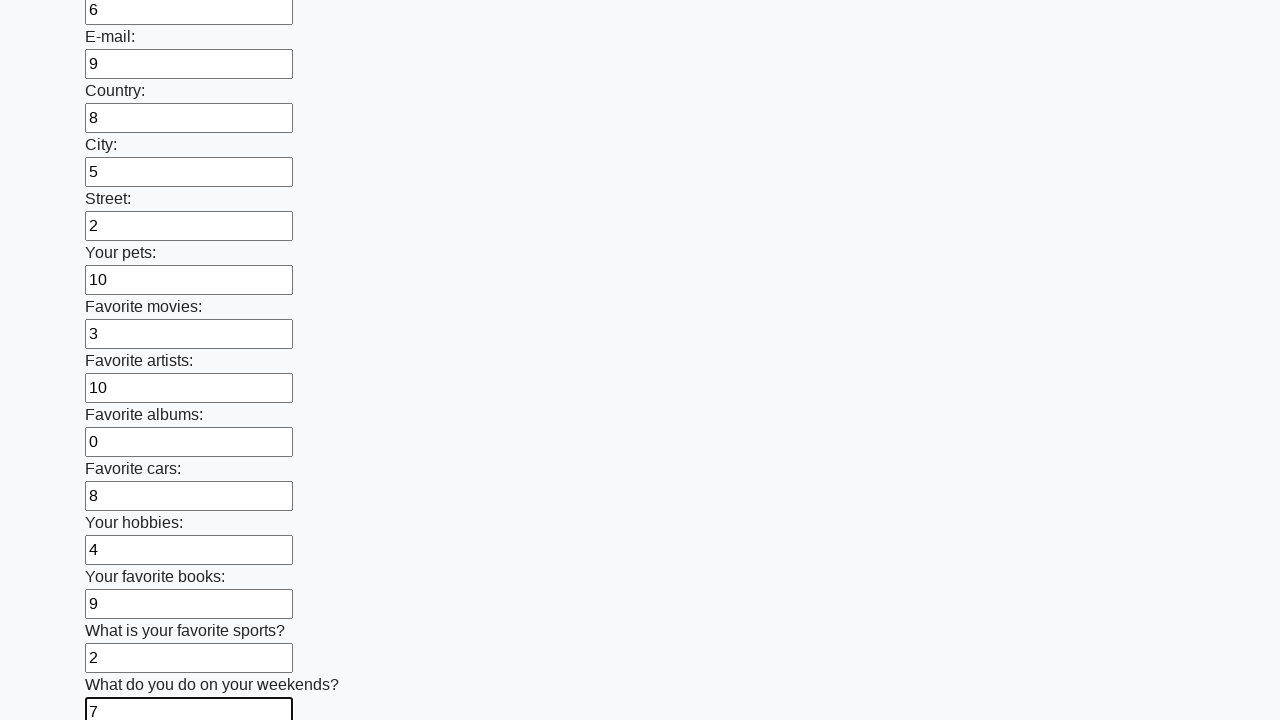

Filled text input field with random number: 6 on [type="text"] >> nth=15
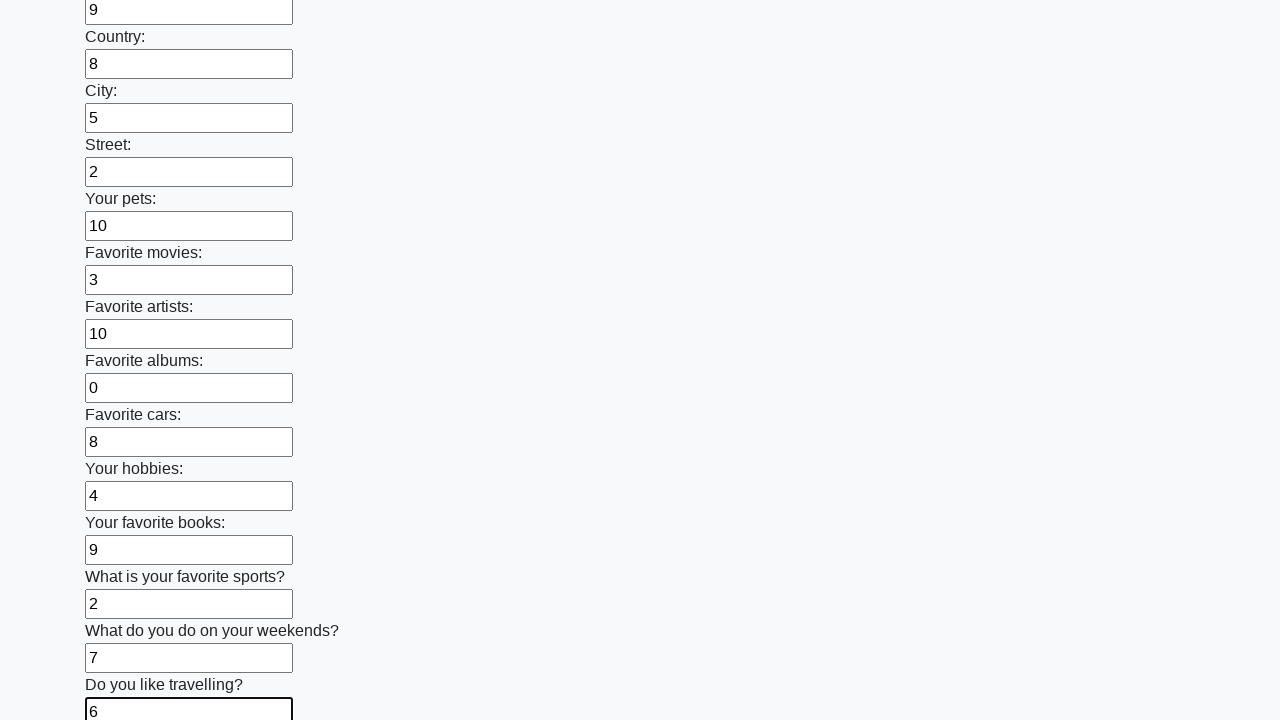

Filled text input field with random number: 9 on [type="text"] >> nth=16
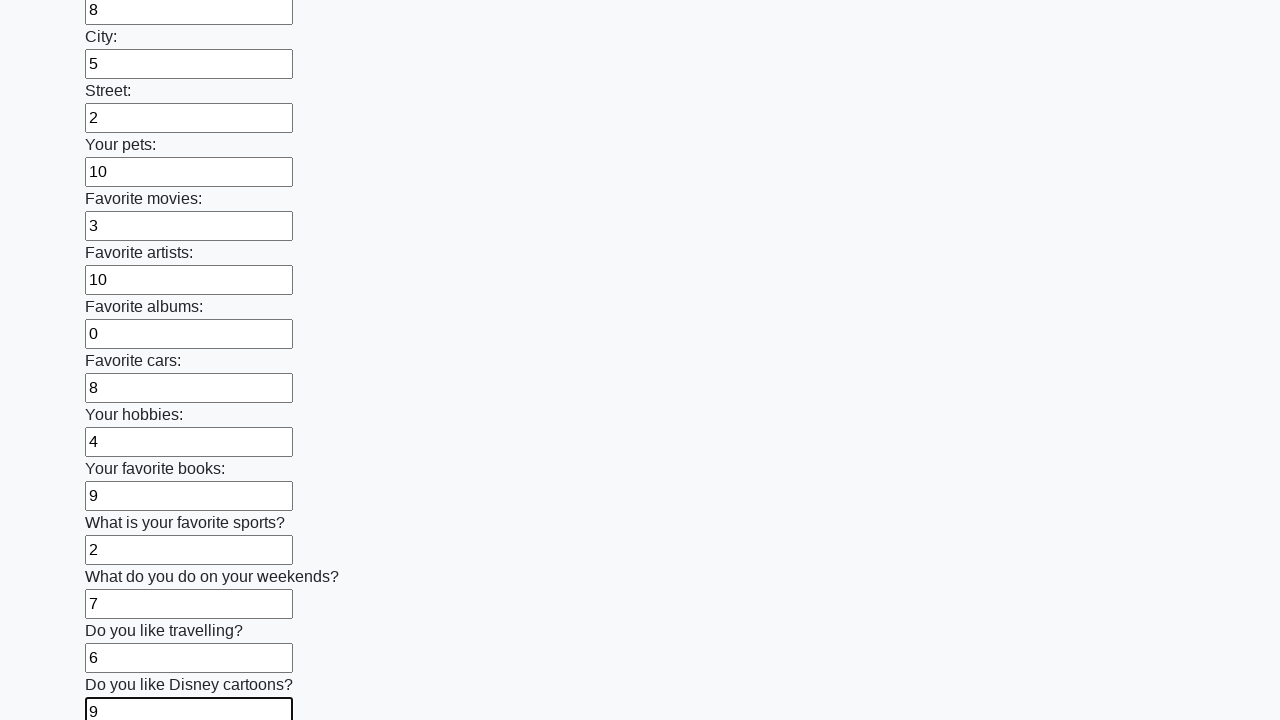

Filled text input field with random number: 8 on [type="text"] >> nth=17
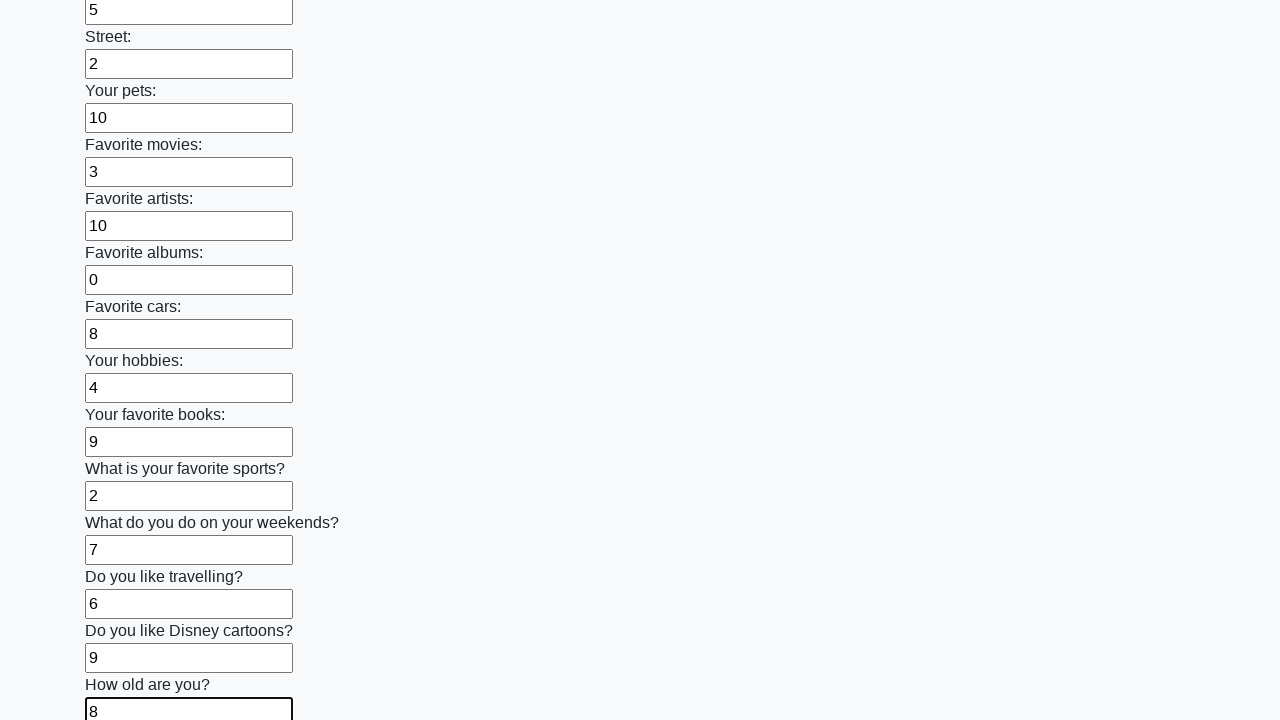

Filled text input field with random number: 7 on [type="text"] >> nth=18
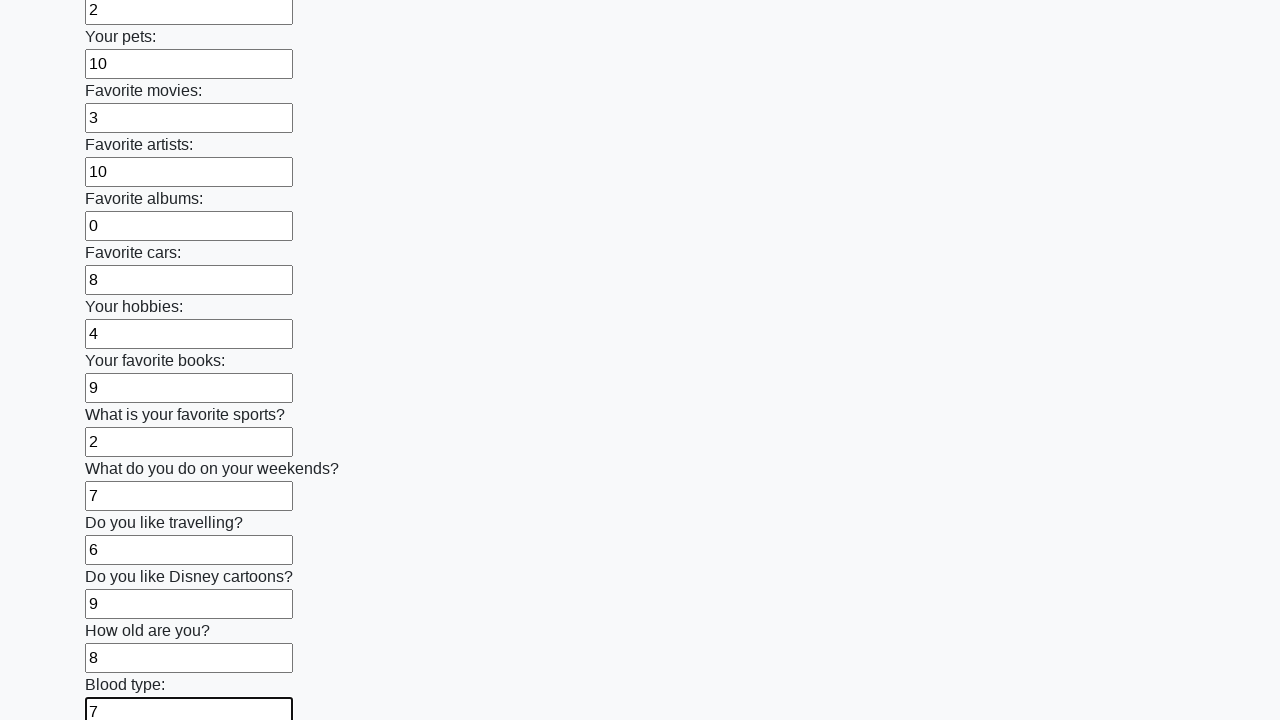

Filled text input field with random number: 4 on [type="text"] >> nth=19
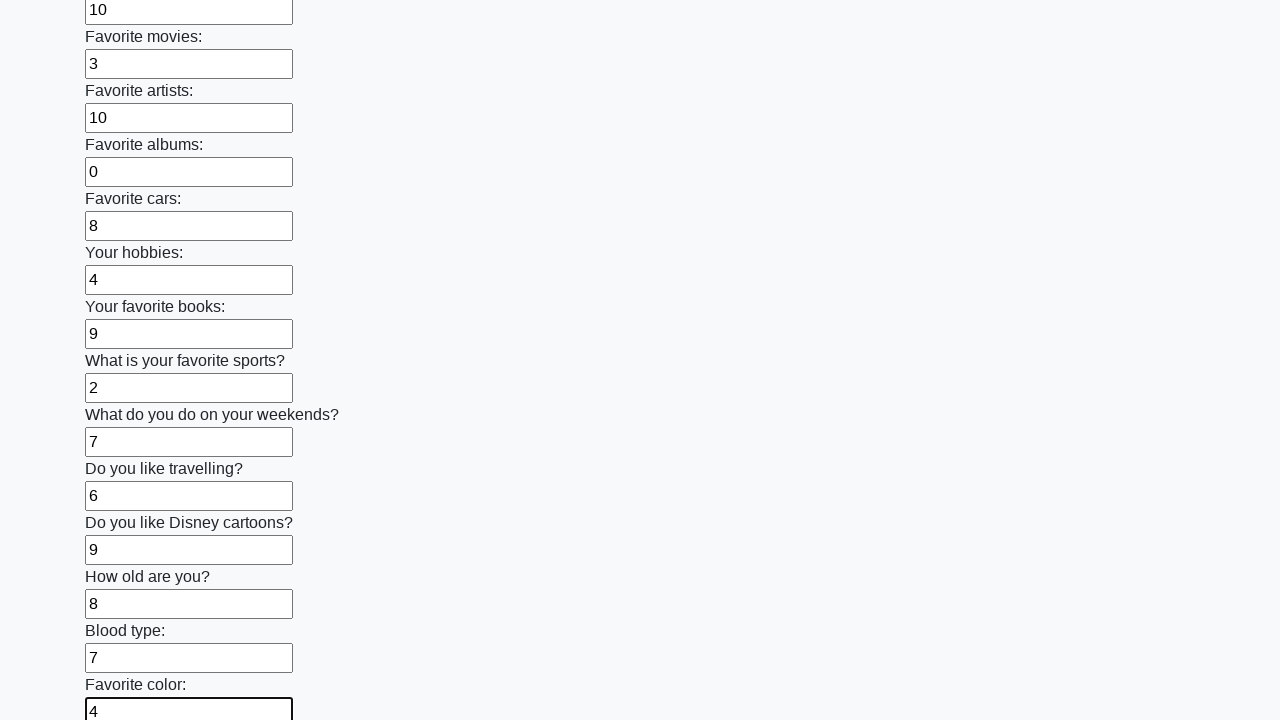

Filled text input field with random number: 6 on [type="text"] >> nth=20
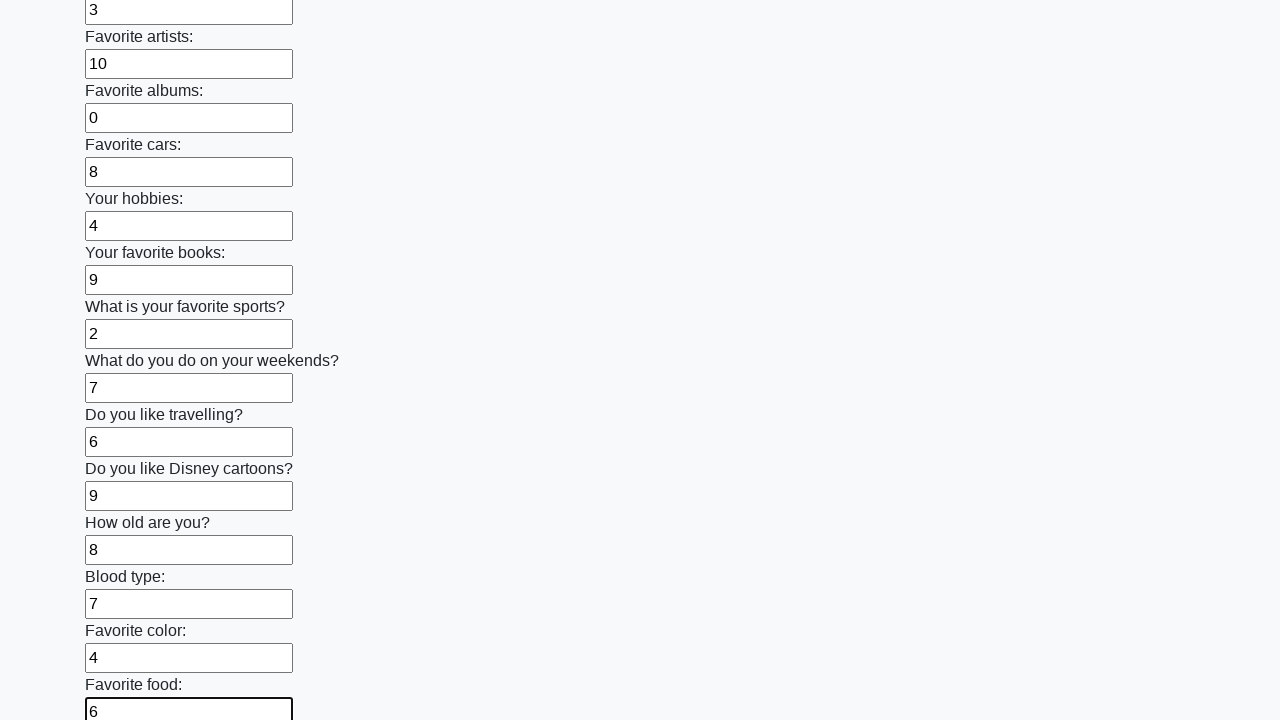

Filled text input field with random number: 6 on [type="text"] >> nth=21
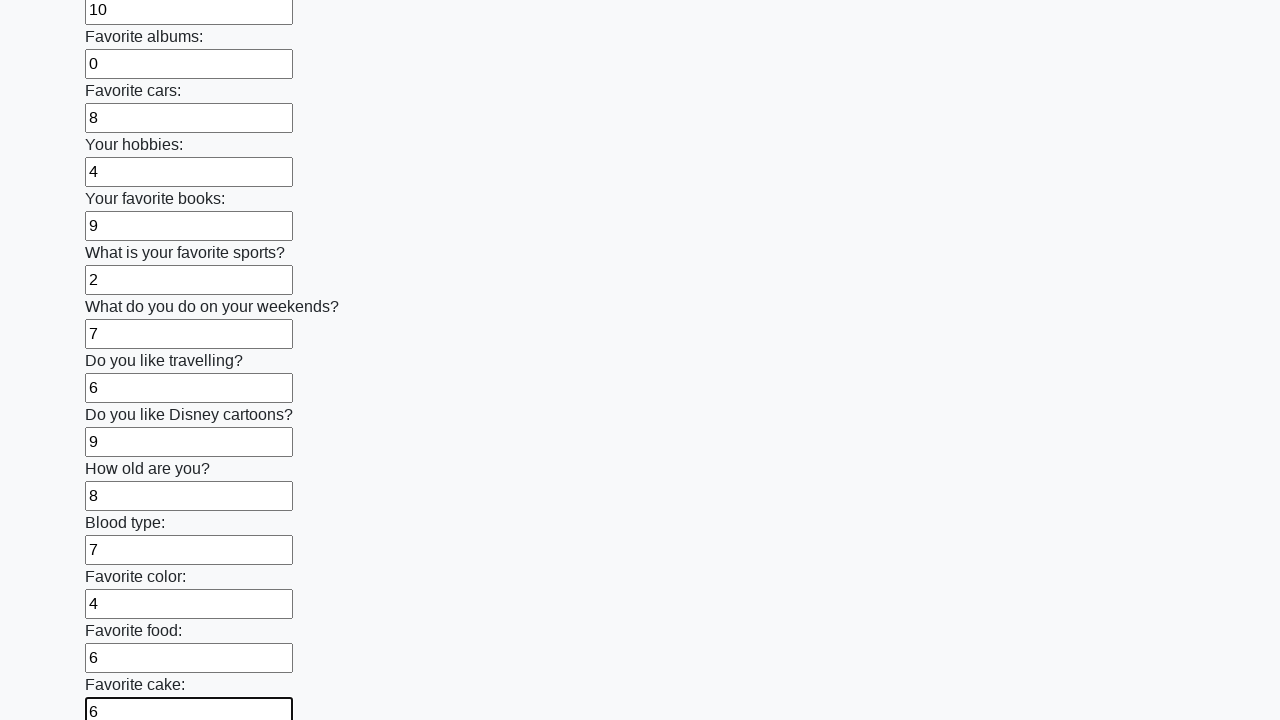

Filled text input field with random number: 1 on [type="text"] >> nth=22
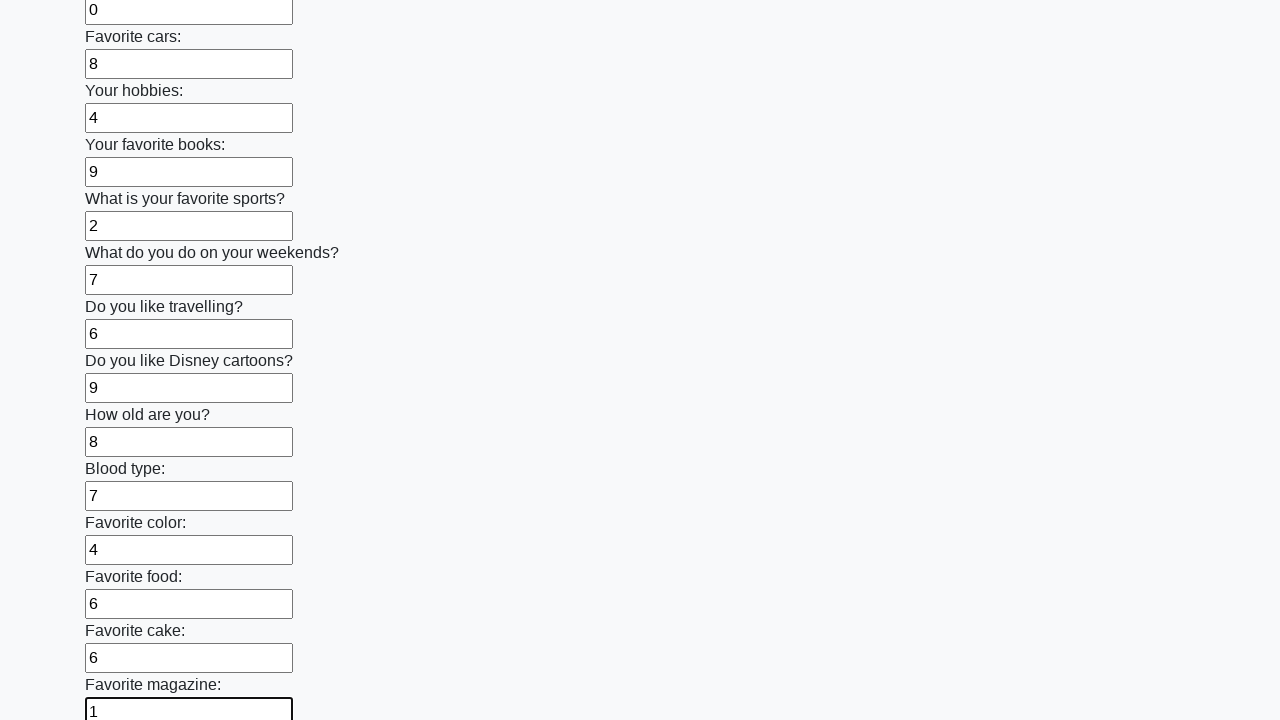

Filled text input field with random number: 1 on [type="text"] >> nth=23
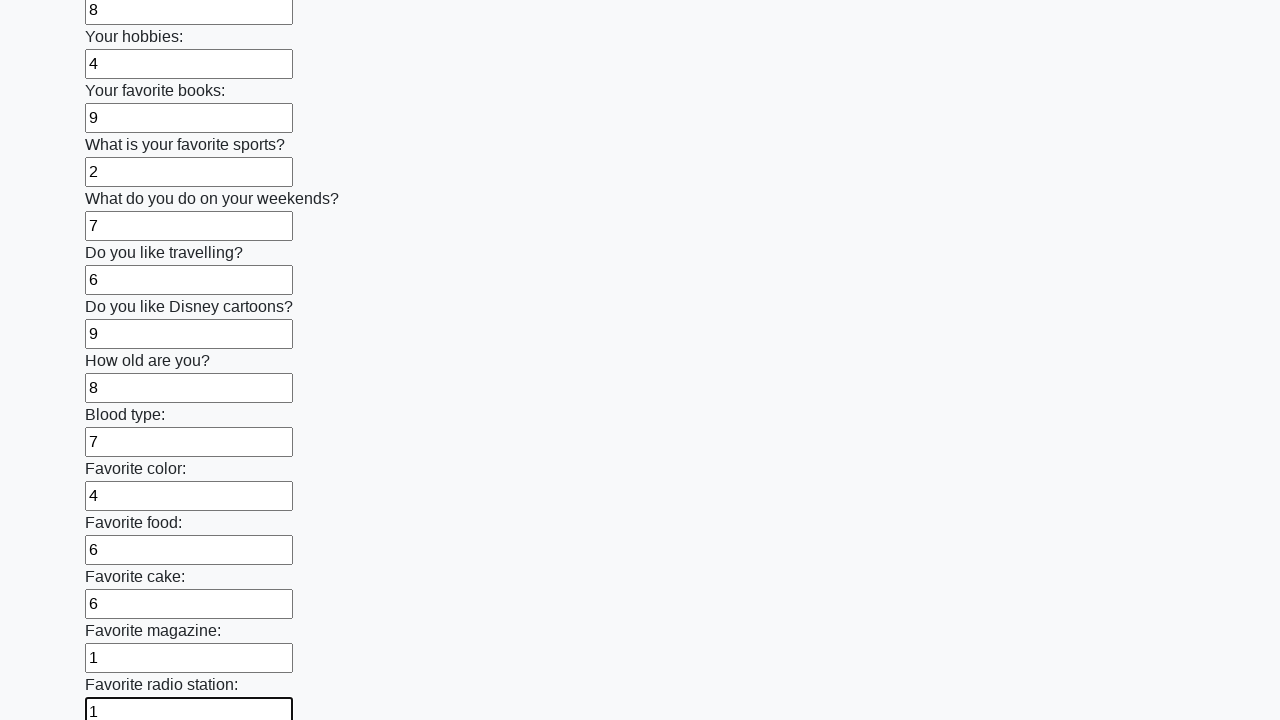

Filled text input field with random number: 3 on [type="text"] >> nth=24
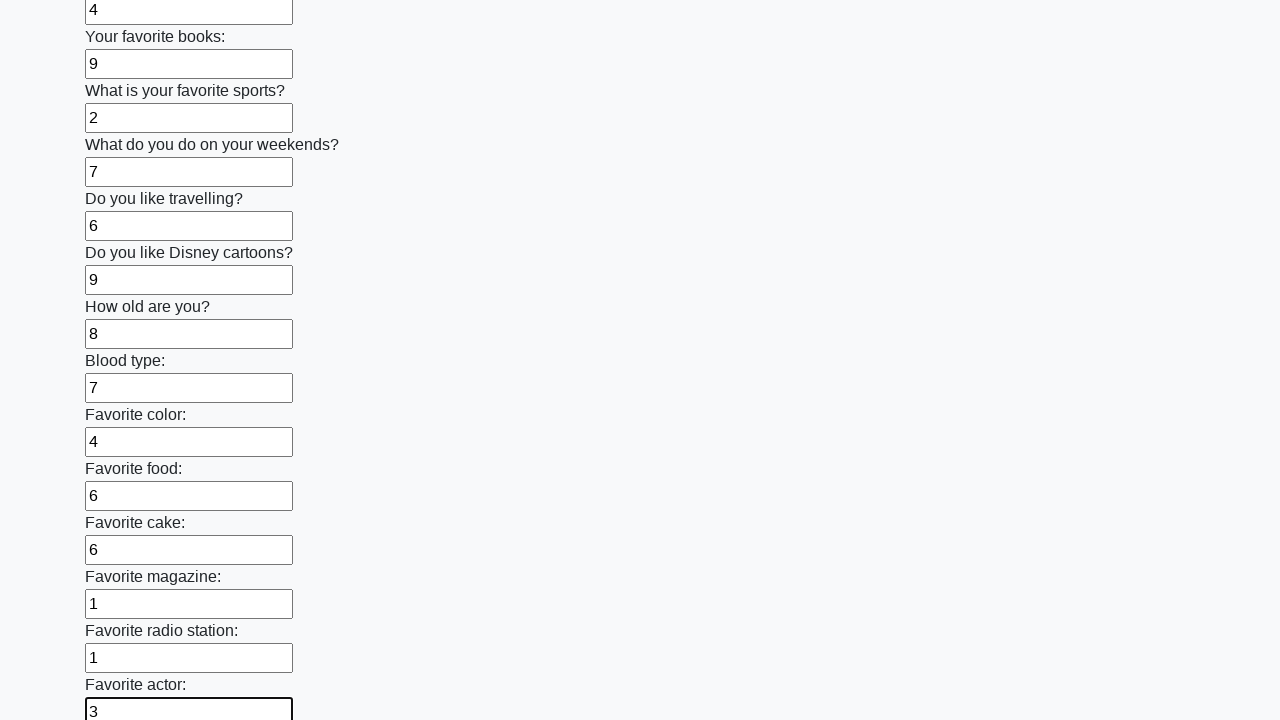

Filled text input field with random number: 3 on [type="text"] >> nth=25
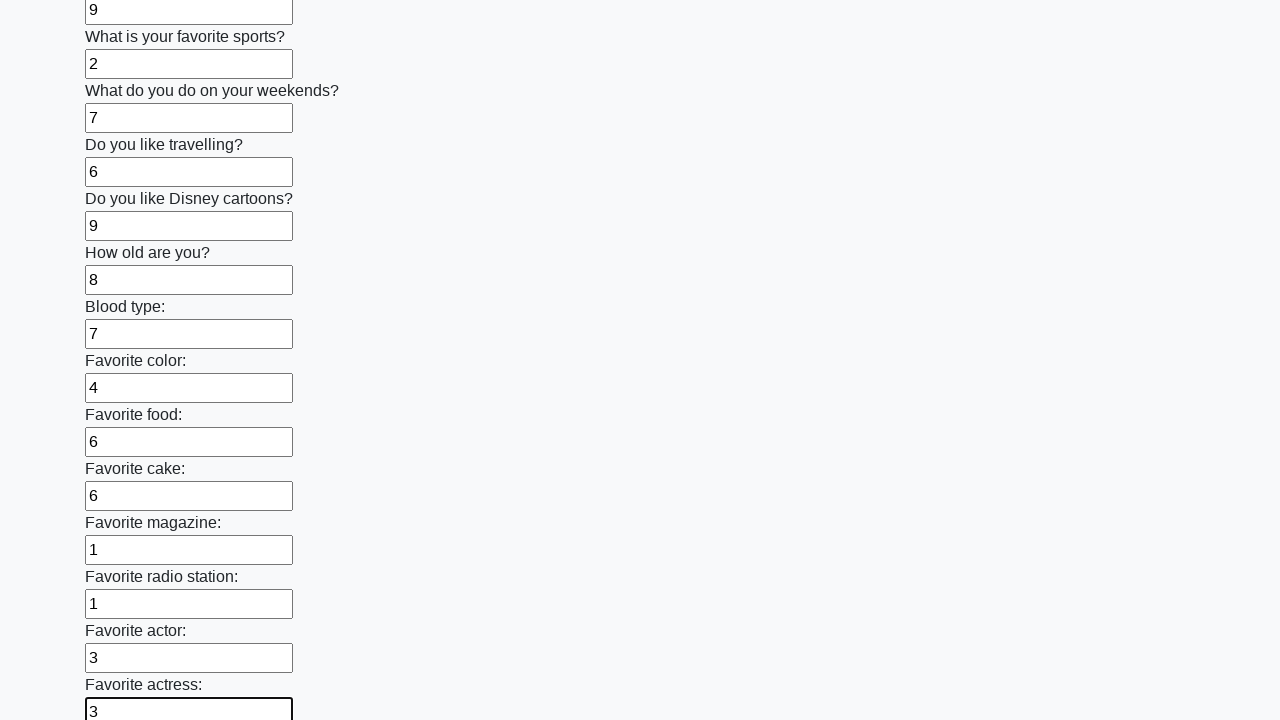

Filled text input field with random number: 4 on [type="text"] >> nth=26
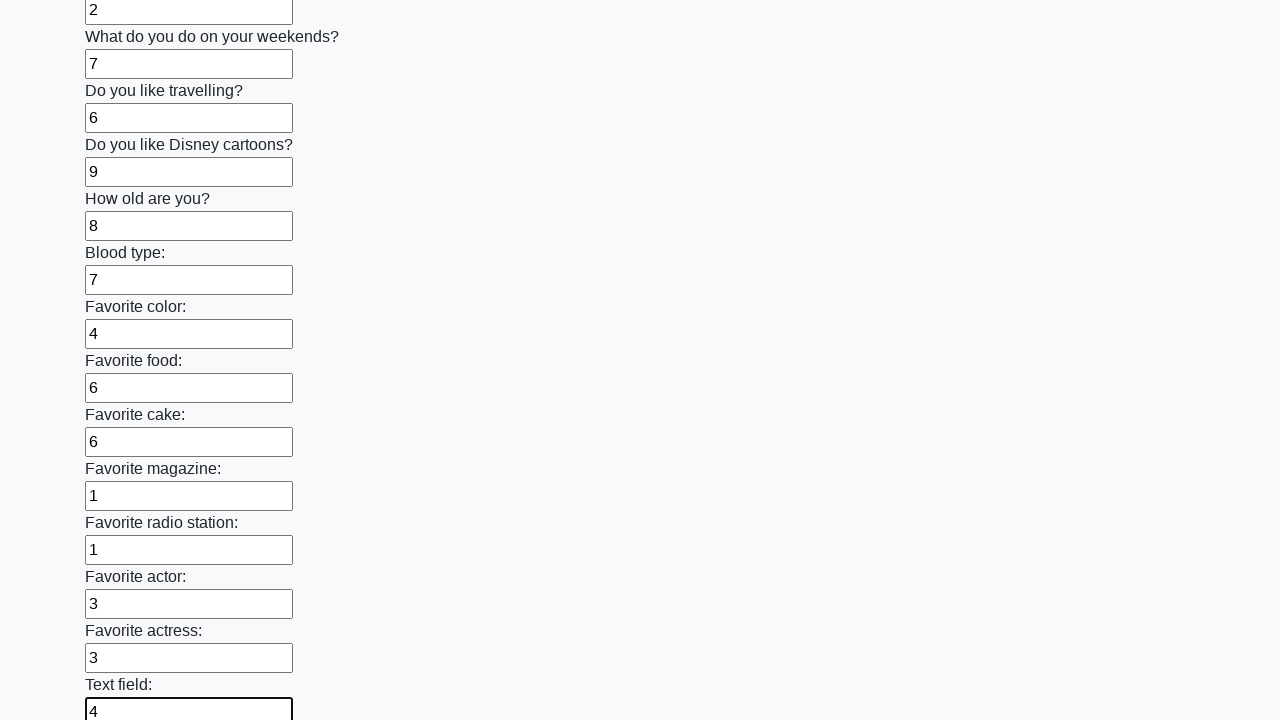

Filled text input field with random number: 3 on [type="text"] >> nth=27
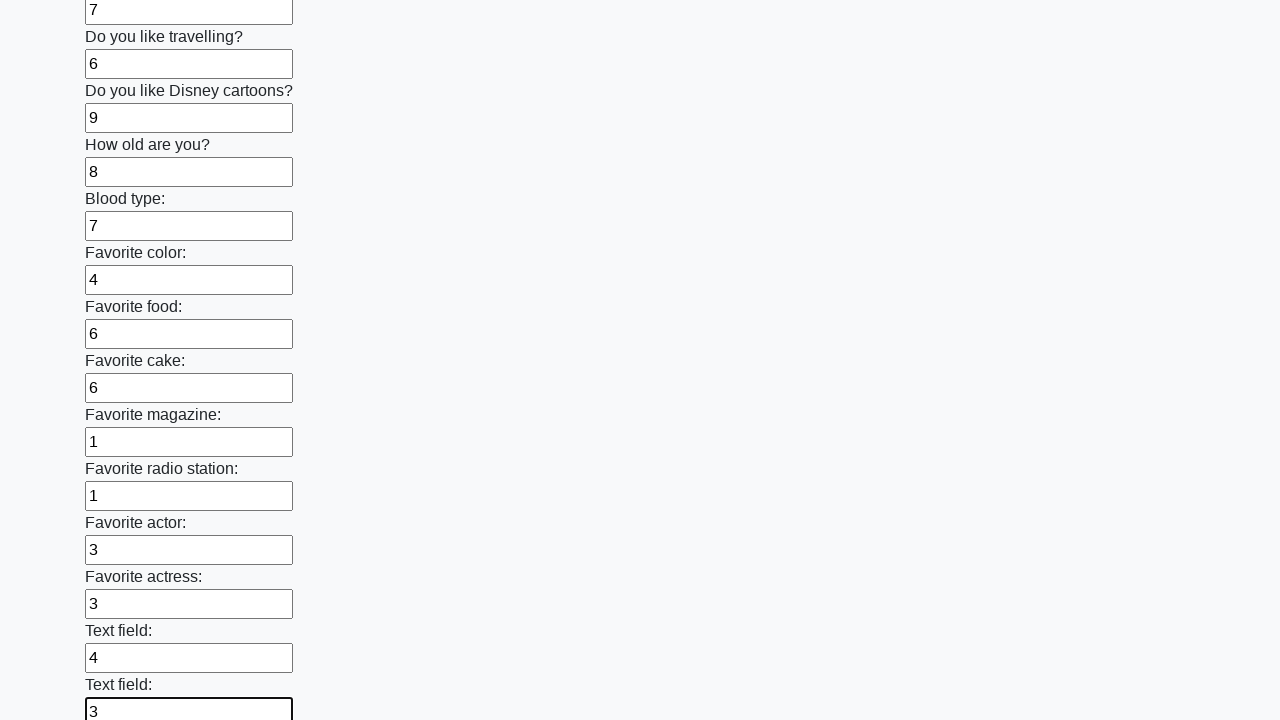

Filled text input field with random number: 7 on [type="text"] >> nth=28
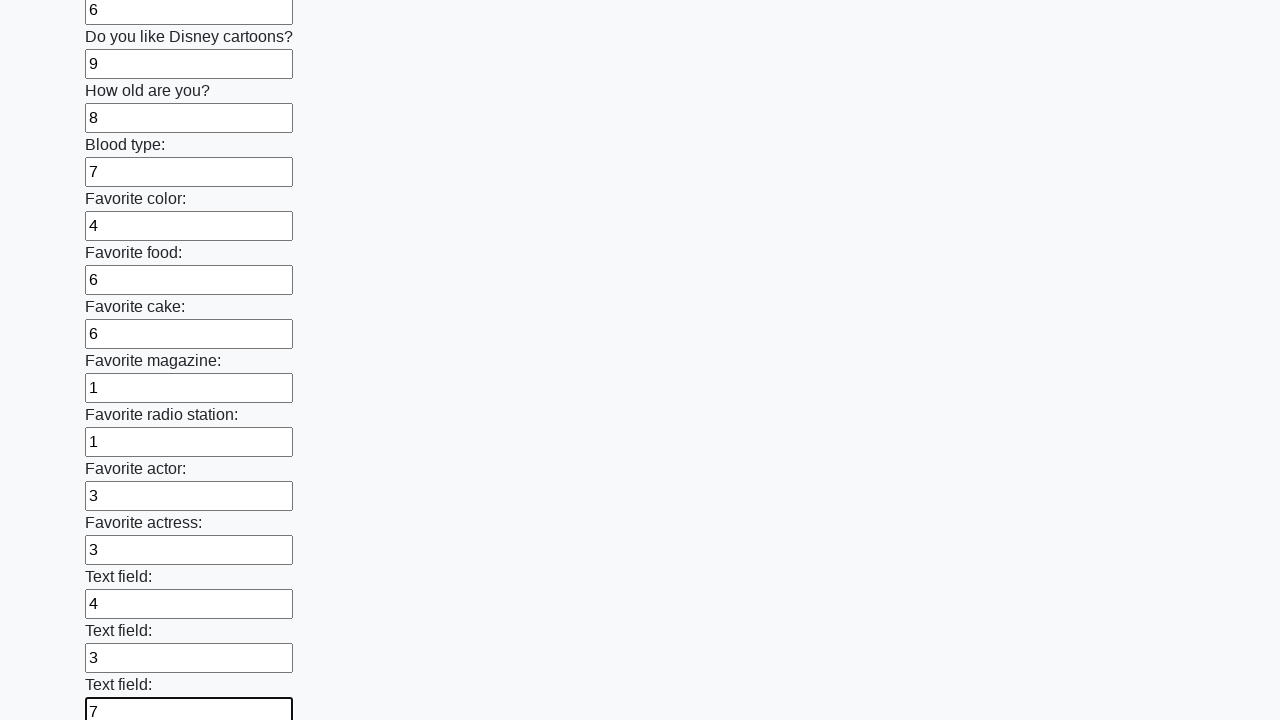

Filled text input field with random number: 0 on [type="text"] >> nth=29
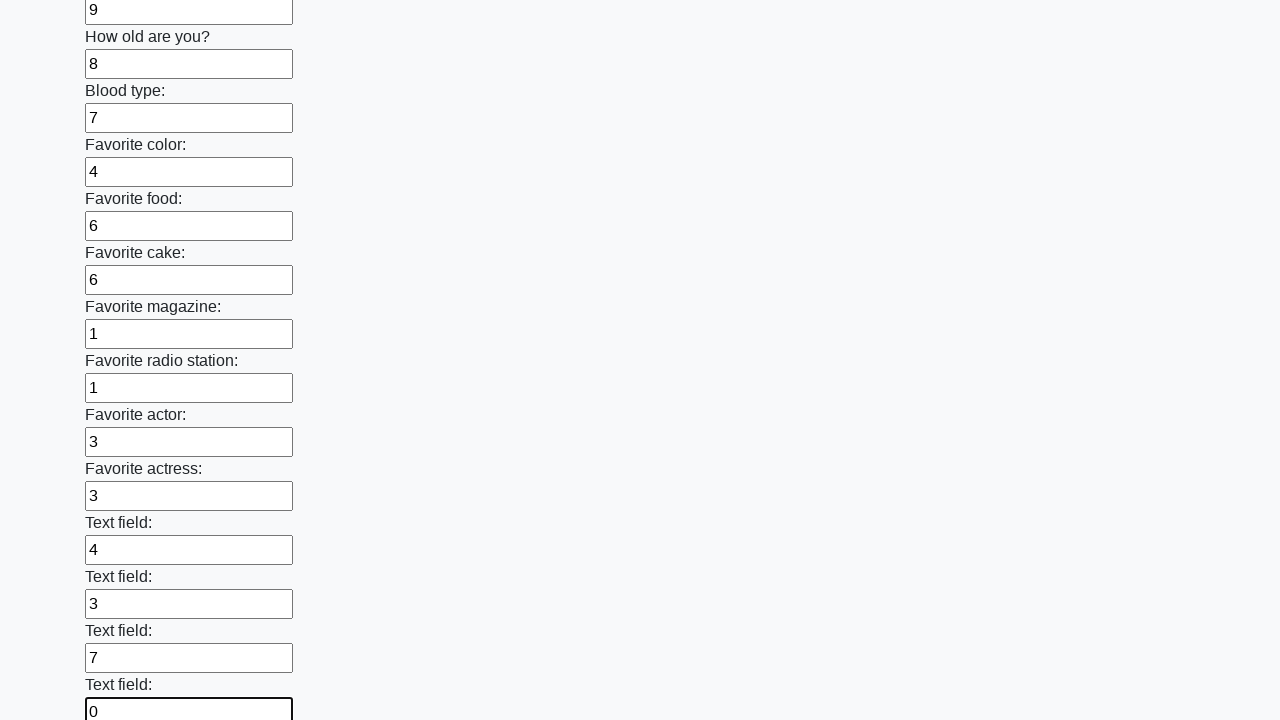

Filled text input field with random number: 1 on [type="text"] >> nth=30
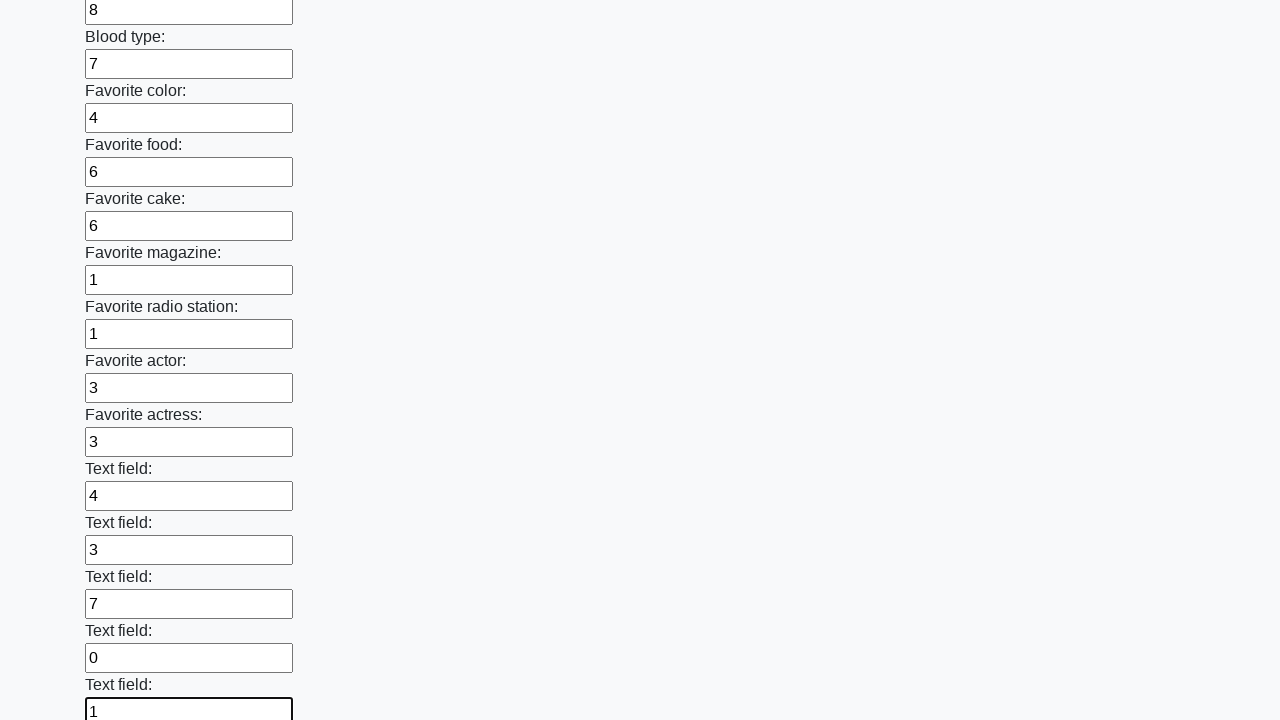

Filled text input field with random number: 0 on [type="text"] >> nth=31
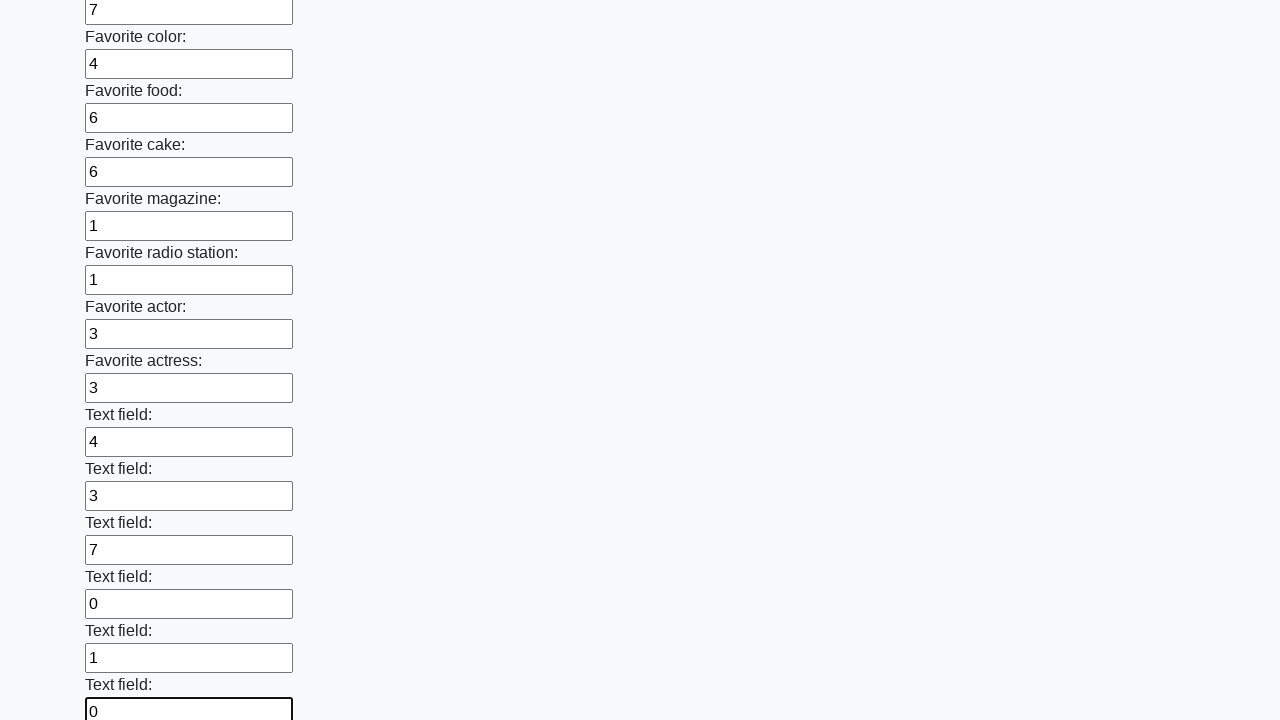

Filled text input field with random number: 10 on [type="text"] >> nth=32
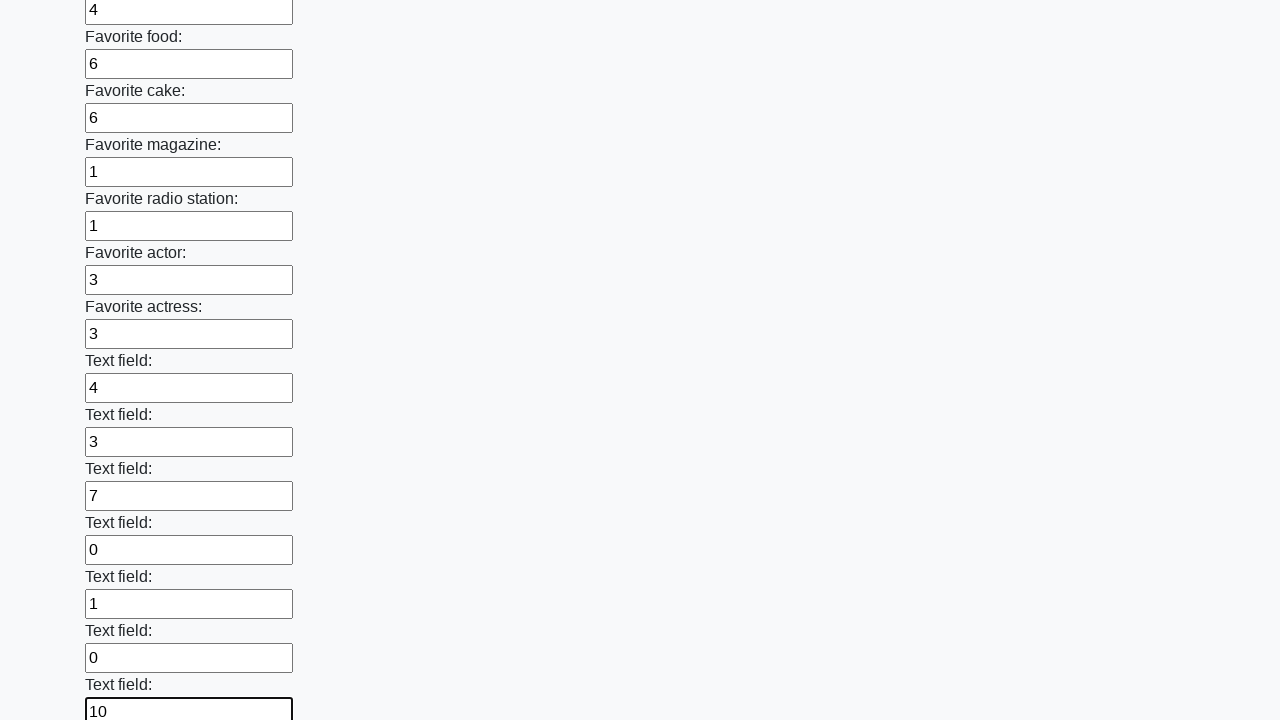

Filled text input field with random number: 7 on [type="text"] >> nth=33
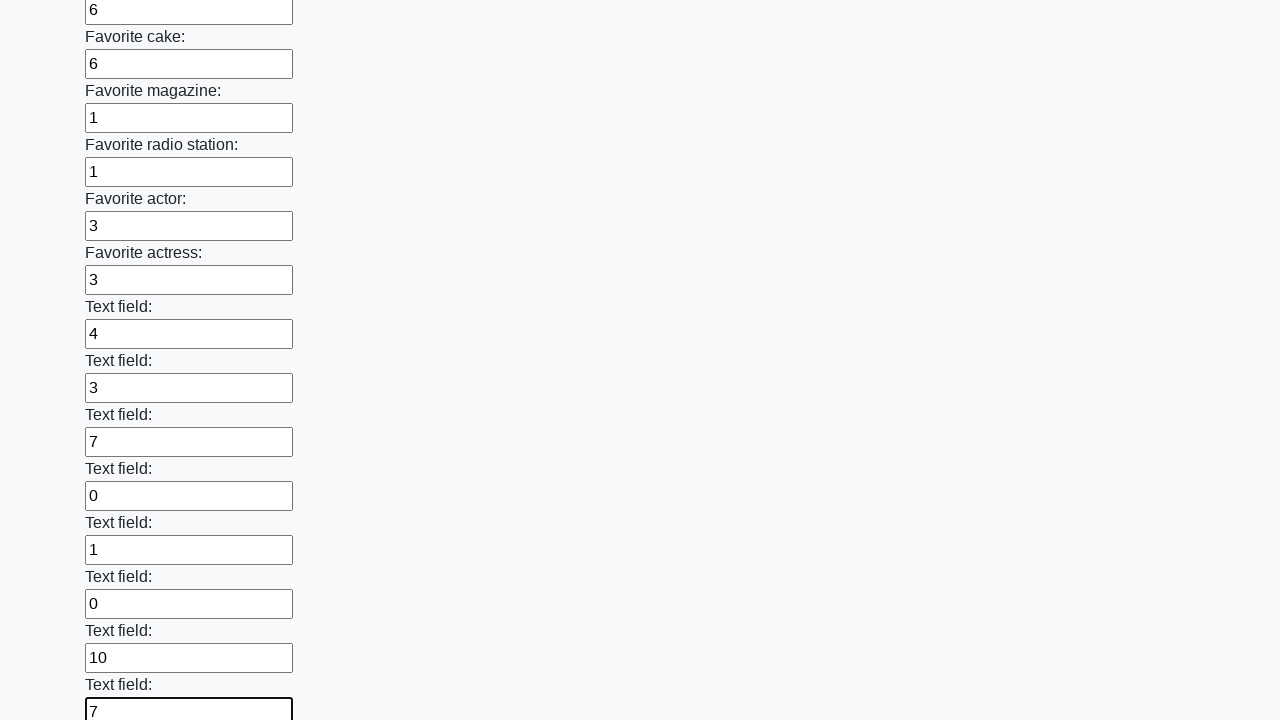

Filled text input field with random number: 5 on [type="text"] >> nth=34
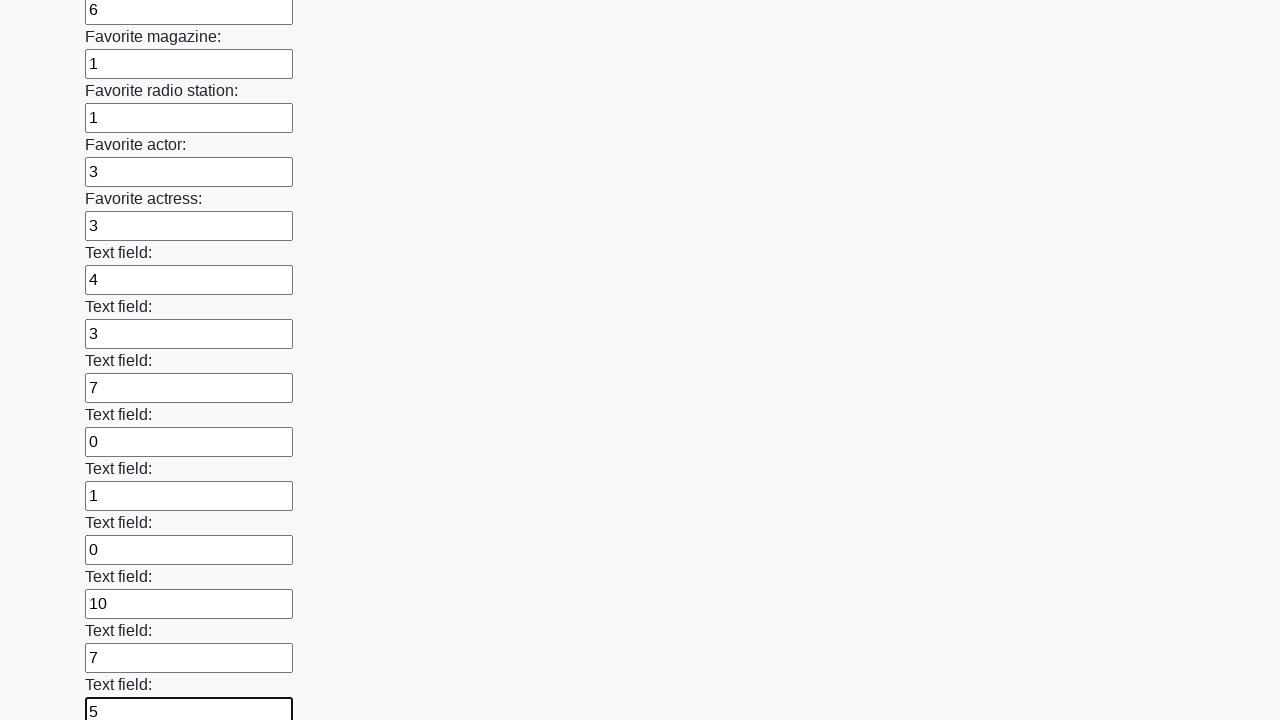

Filled text input field with random number: 6 on [type="text"] >> nth=35
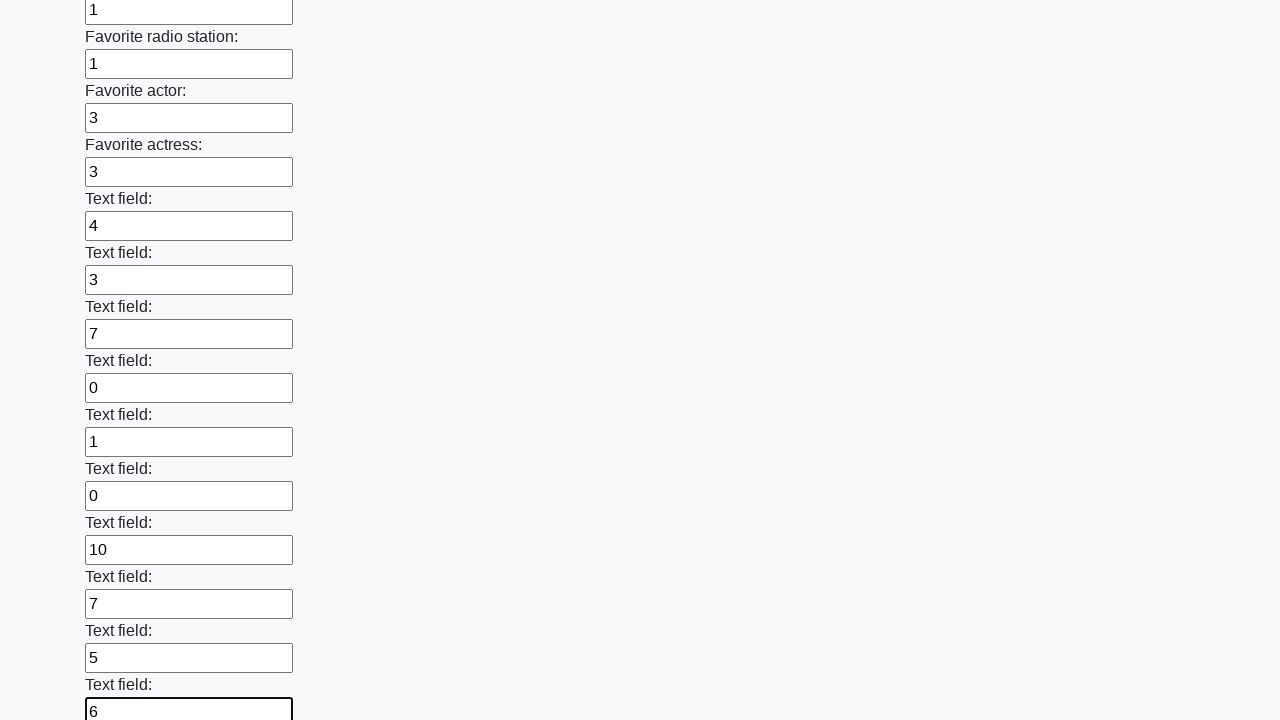

Filled text input field with random number: 7 on [type="text"] >> nth=36
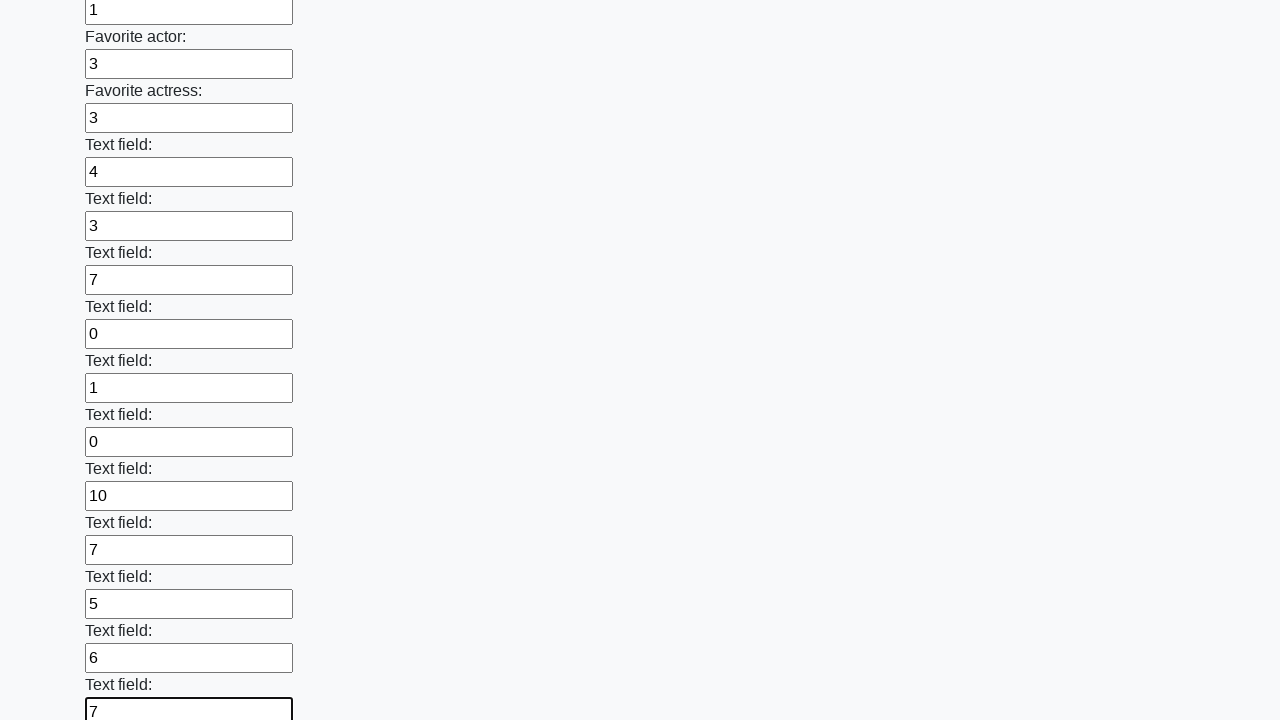

Filled text input field with random number: 3 on [type="text"] >> nth=37
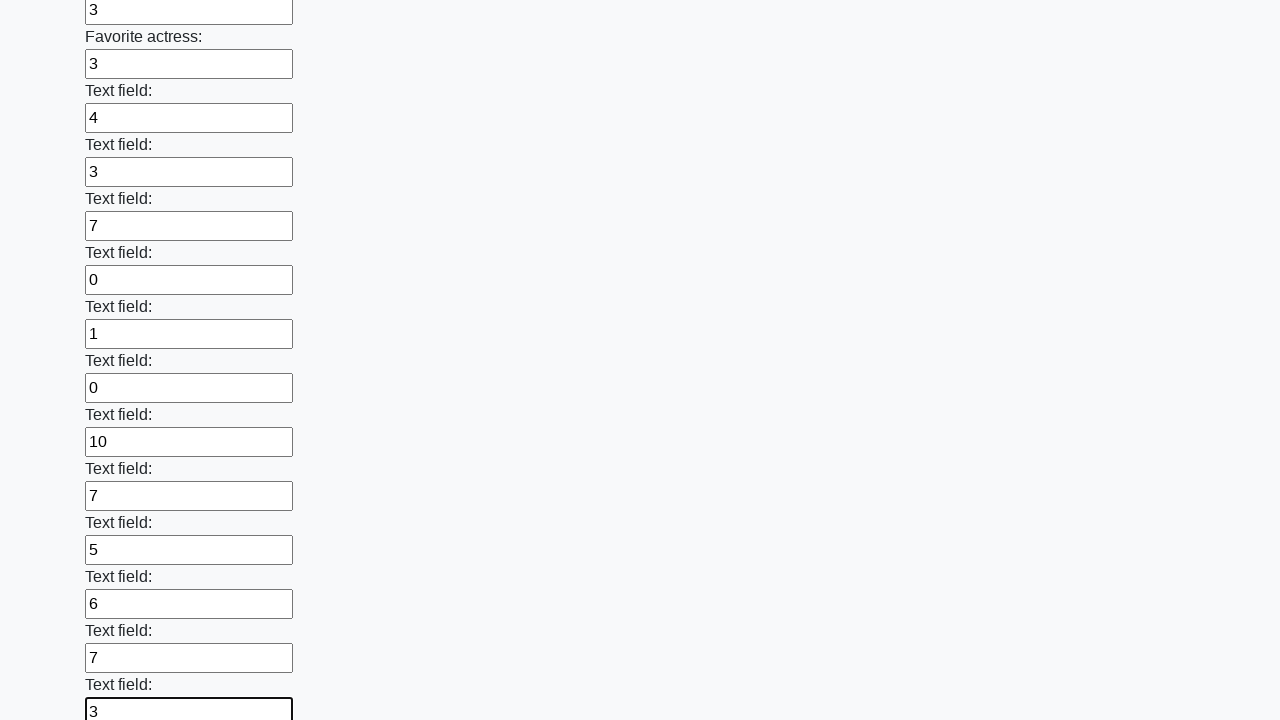

Filled text input field with random number: 0 on [type="text"] >> nth=38
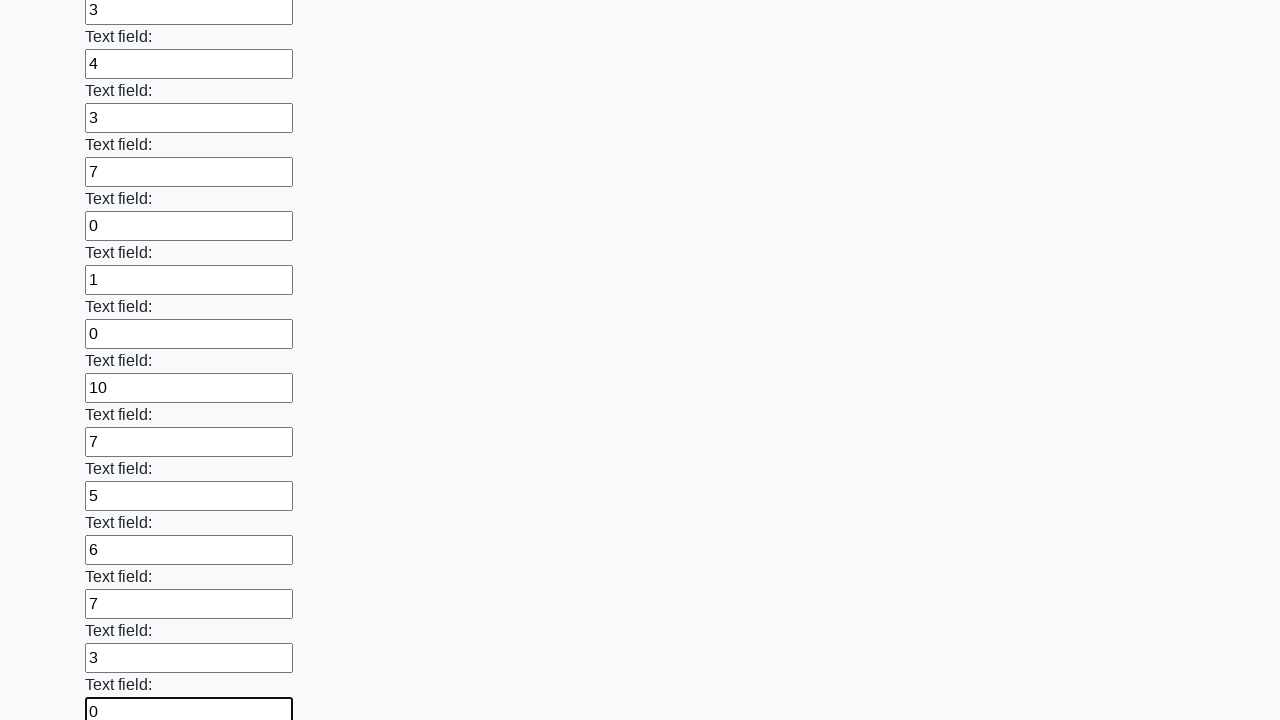

Filled text input field with random number: 0 on [type="text"] >> nth=39
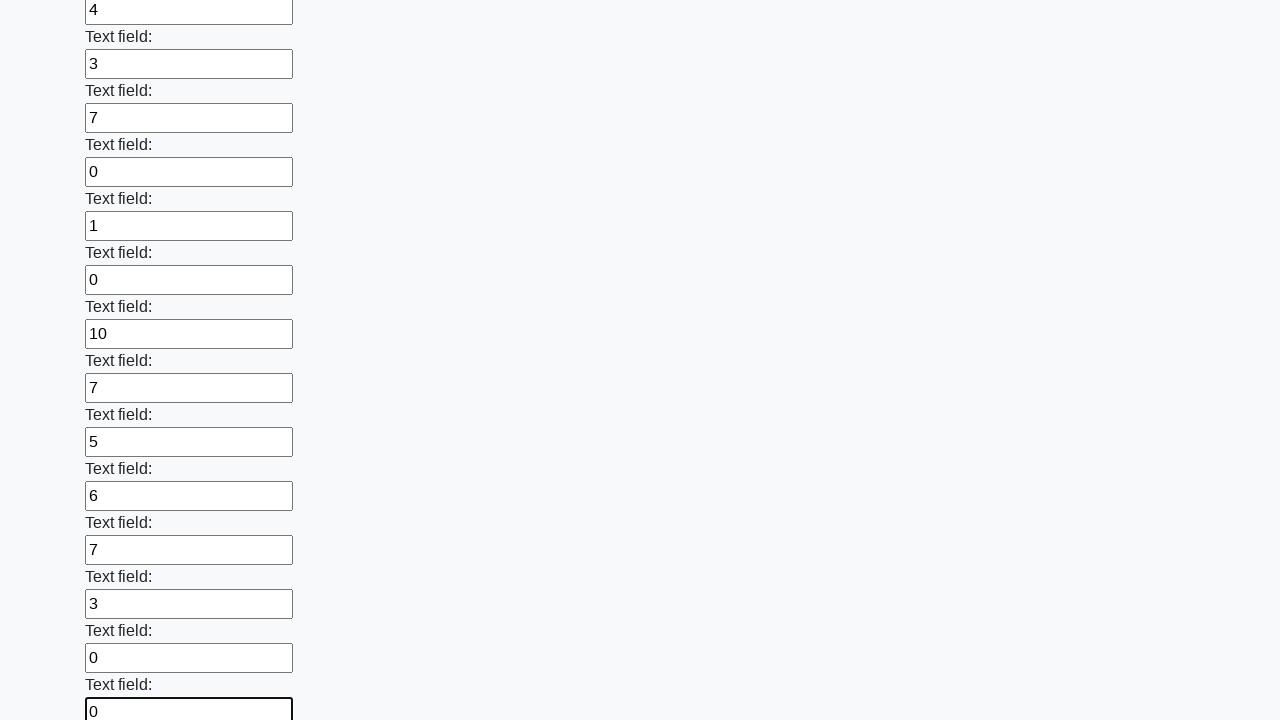

Filled text input field with random number: 6 on [type="text"] >> nth=40
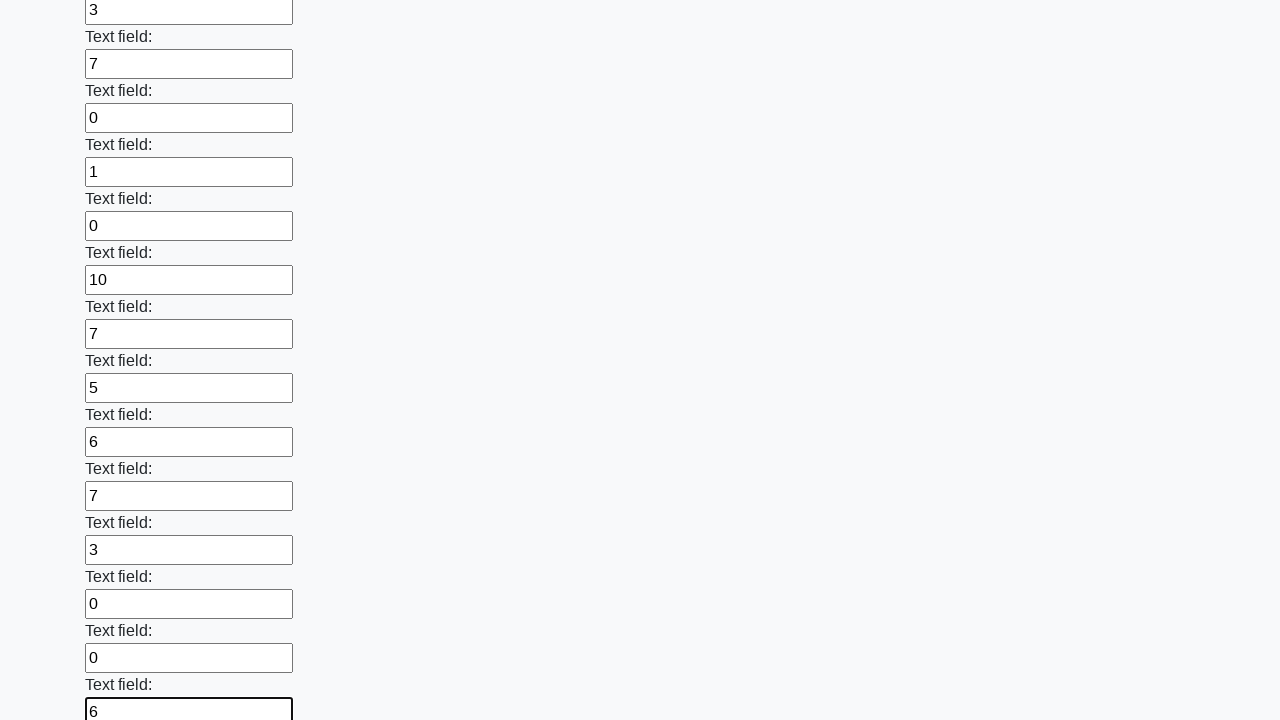

Filled text input field with random number: 6 on [type="text"] >> nth=41
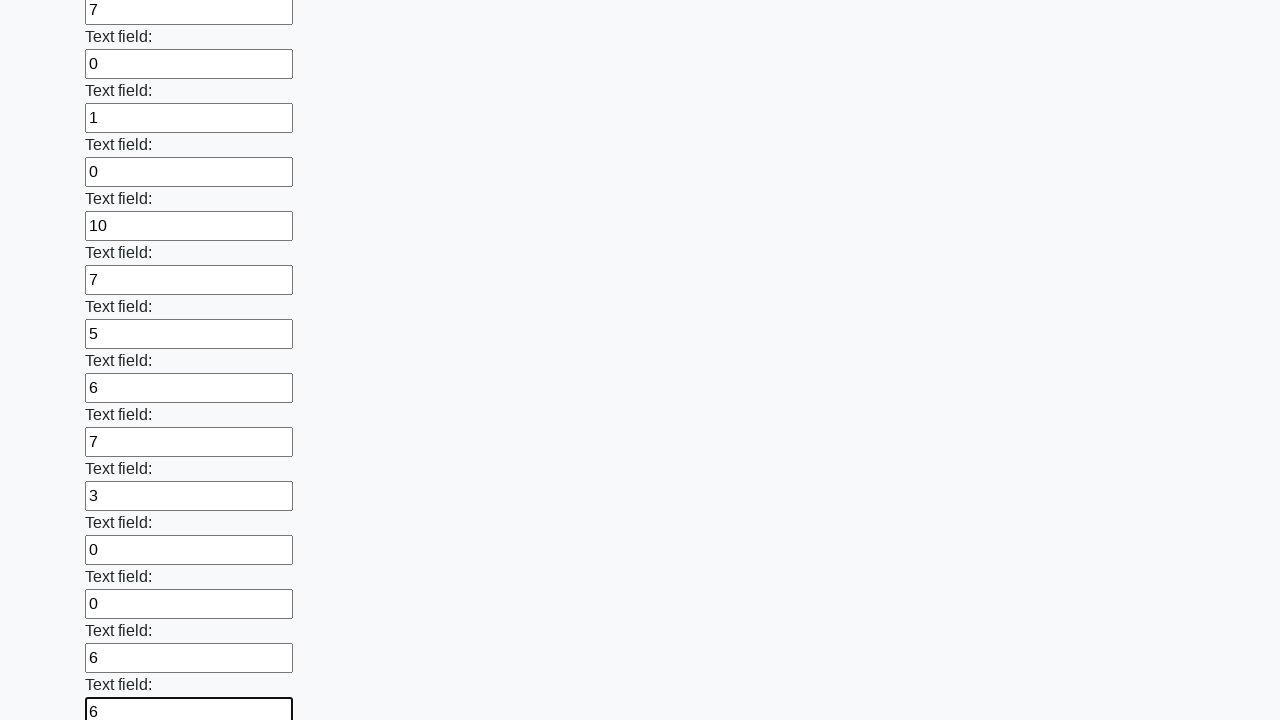

Filled text input field with random number: 4 on [type="text"] >> nth=42
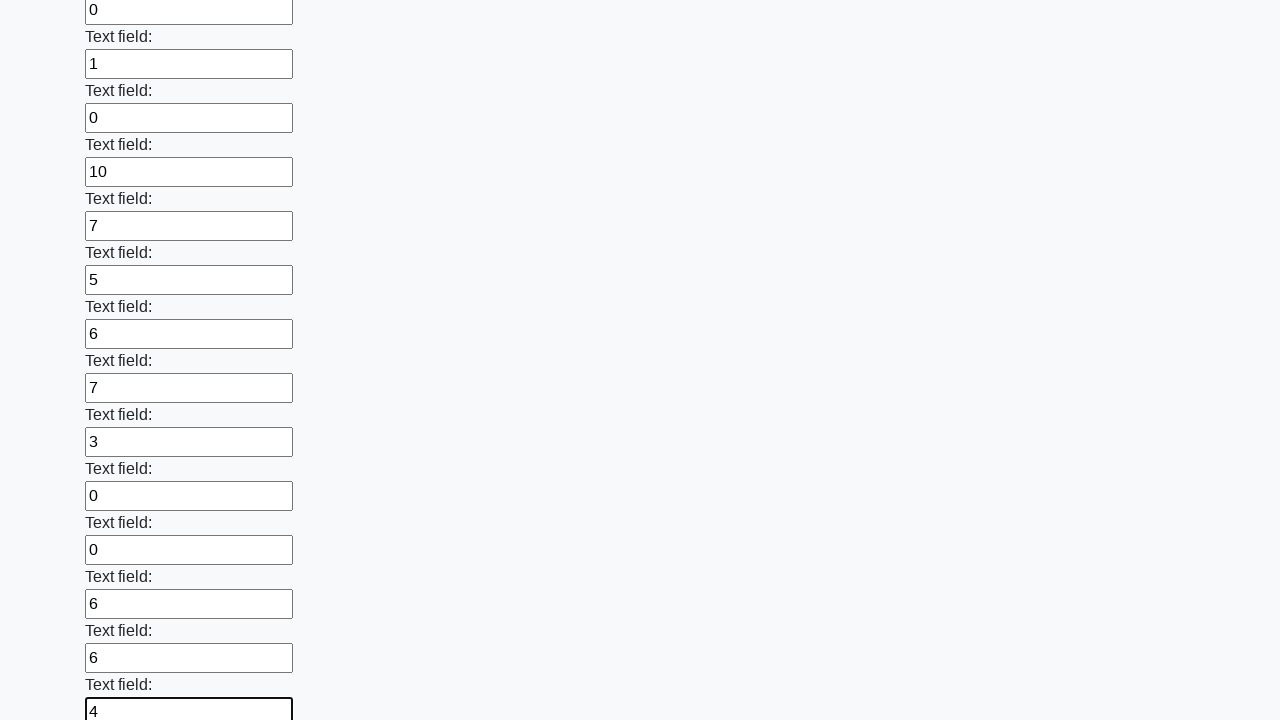

Filled text input field with random number: 1 on [type="text"] >> nth=43
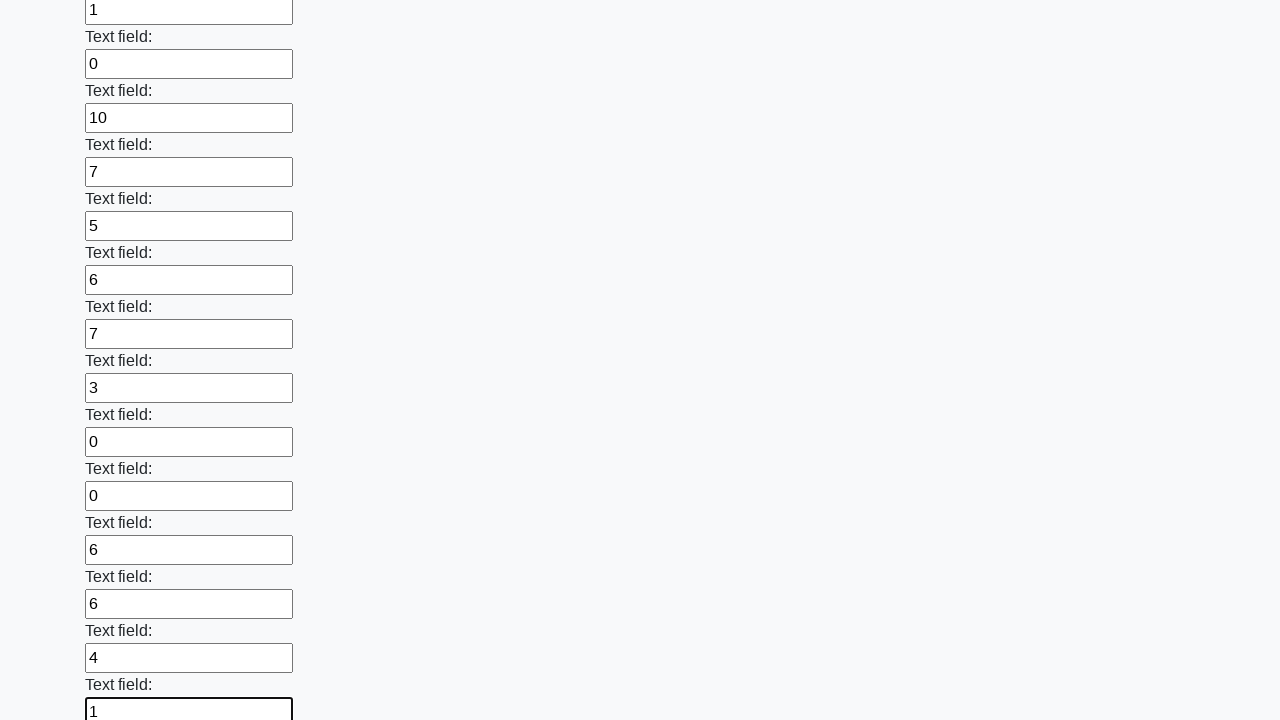

Filled text input field with random number: 5 on [type="text"] >> nth=44
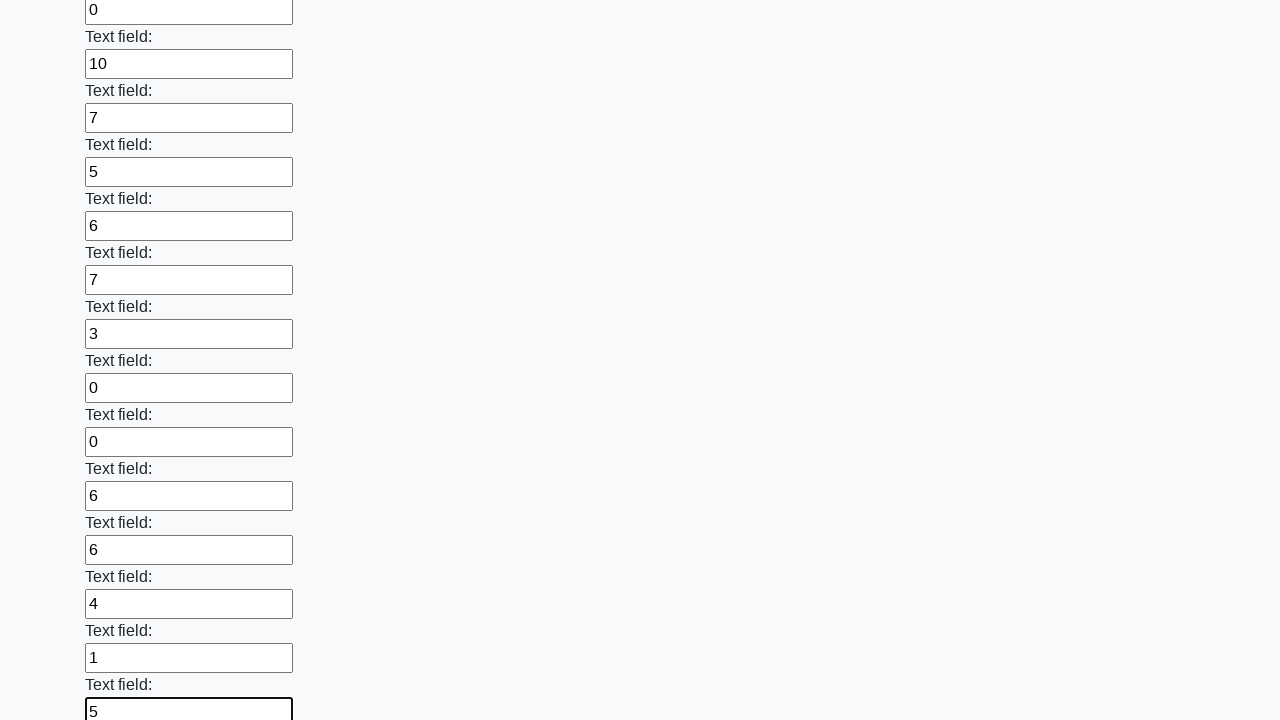

Filled text input field with random number: 5 on [type="text"] >> nth=45
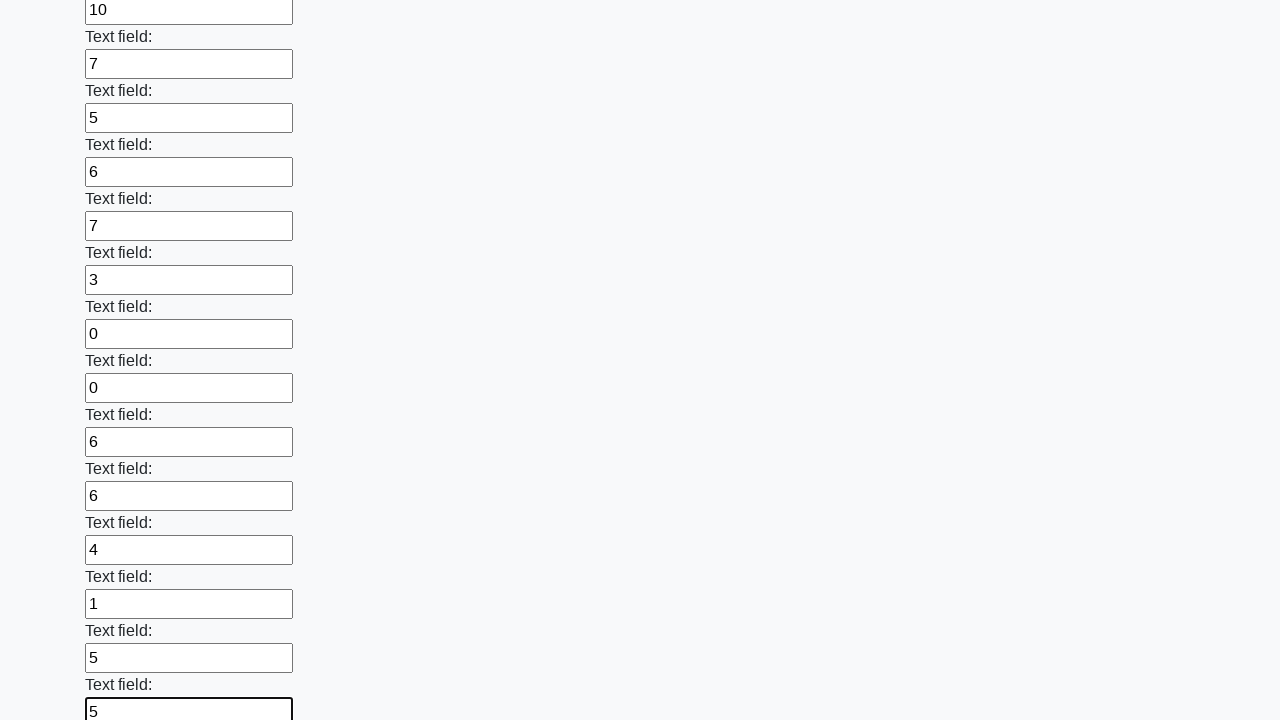

Filled text input field with random number: 8 on [type="text"] >> nth=46
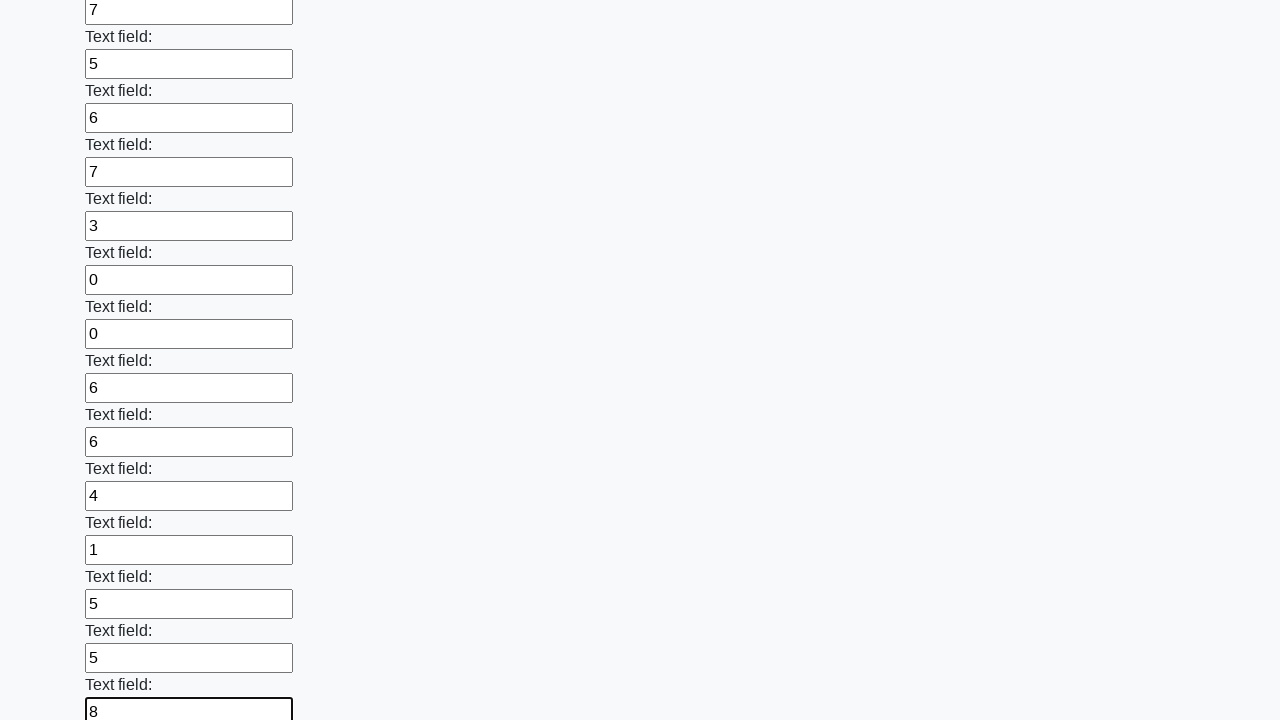

Filled text input field with random number: 4 on [type="text"] >> nth=47
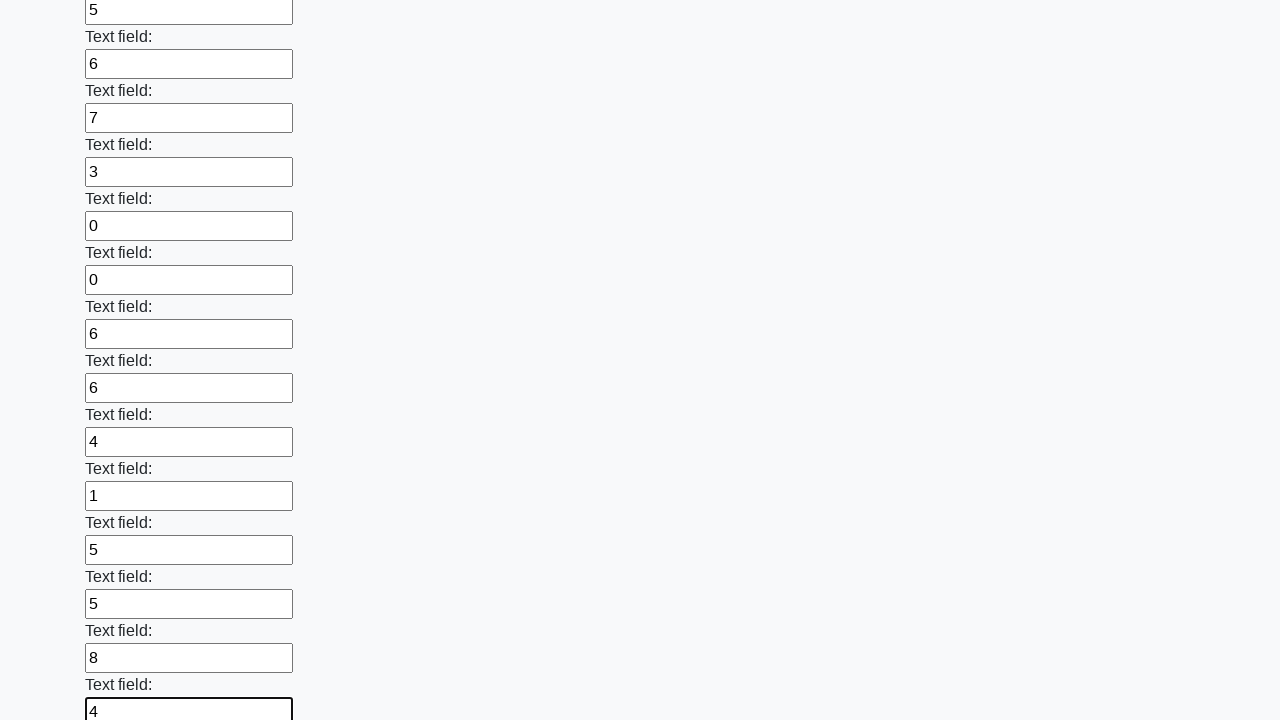

Filled text input field with random number: 10 on [type="text"] >> nth=48
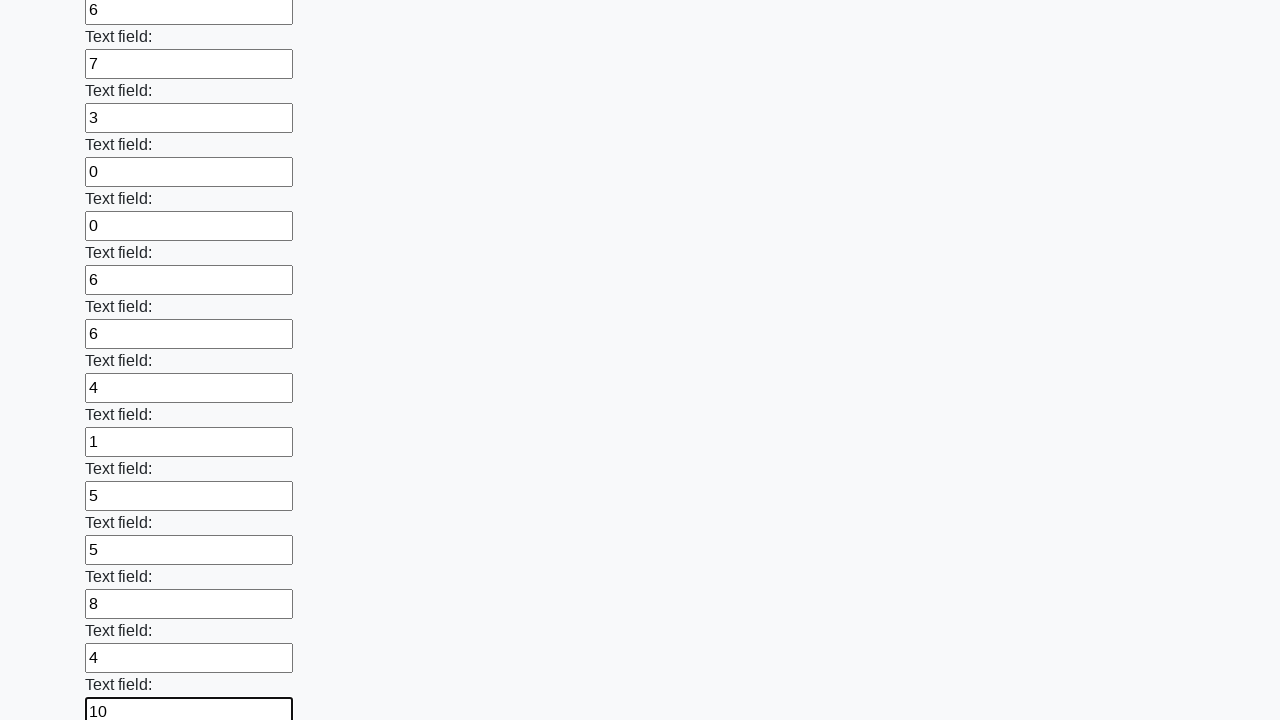

Filled text input field with random number: 10 on [type="text"] >> nth=49
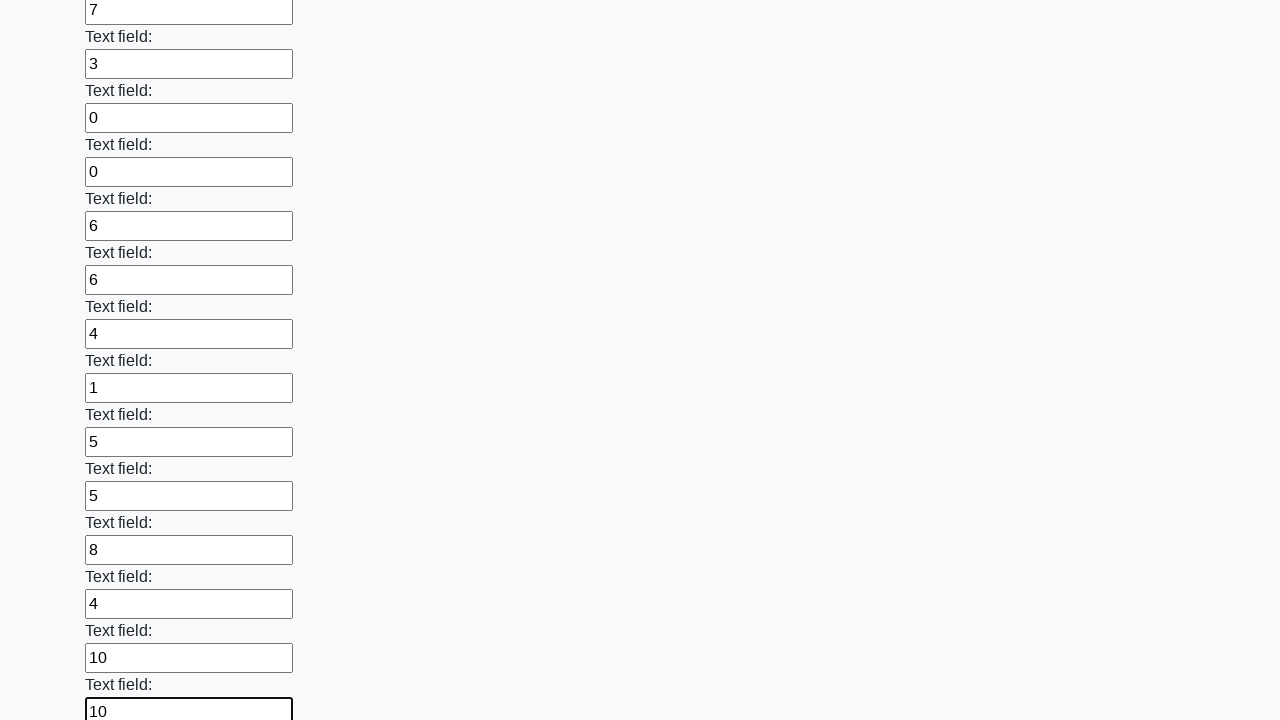

Filled text input field with random number: 3 on [type="text"] >> nth=50
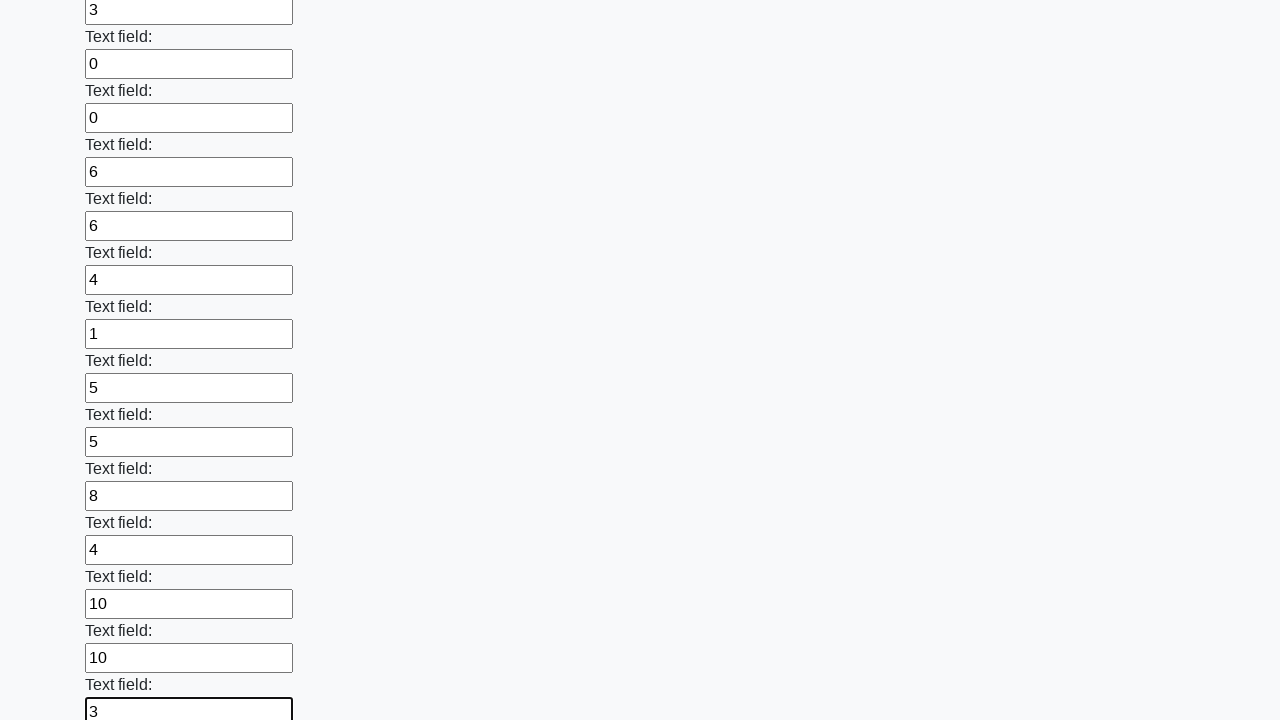

Filled text input field with random number: 8 on [type="text"] >> nth=51
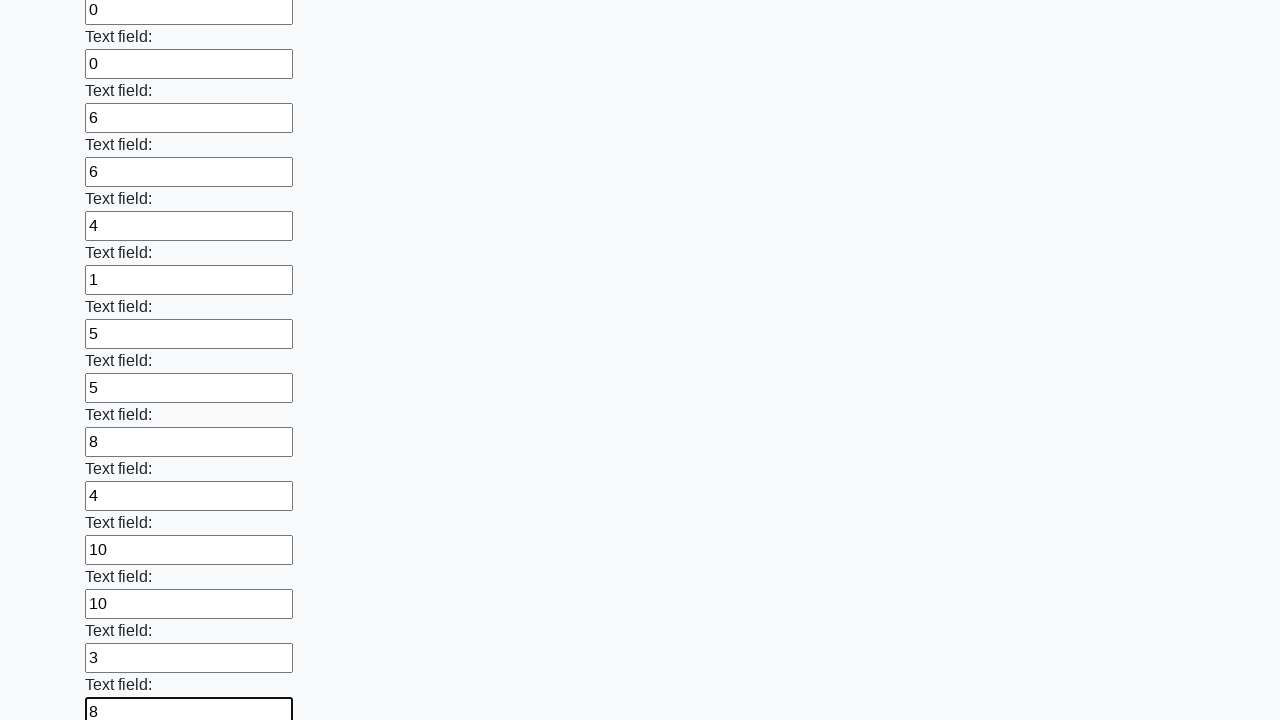

Filled text input field with random number: 2 on [type="text"] >> nth=52
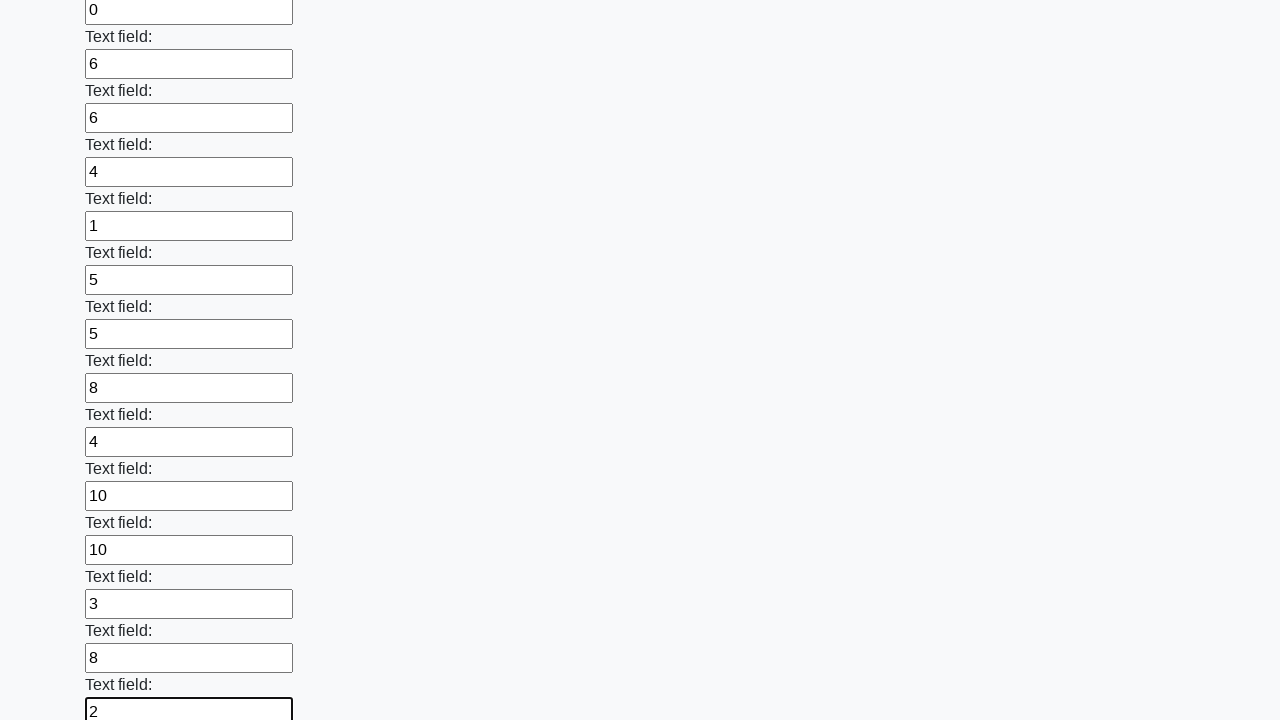

Filled text input field with random number: 4 on [type="text"] >> nth=53
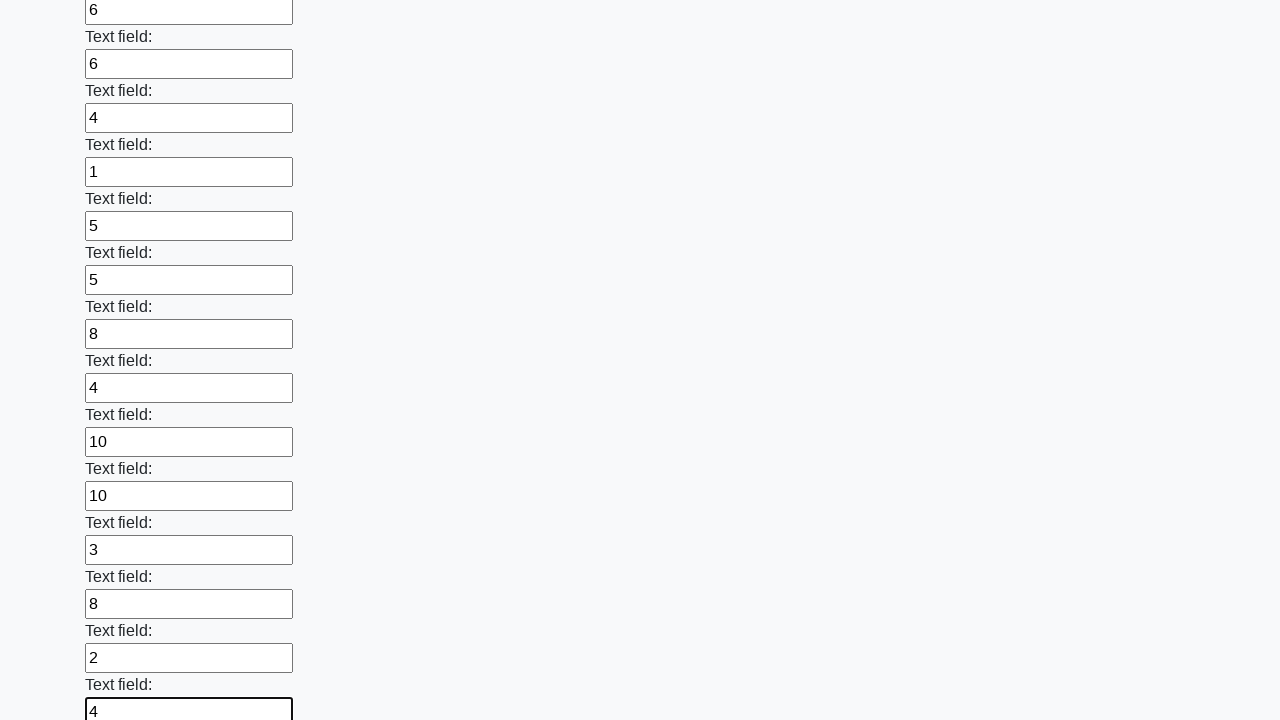

Filled text input field with random number: 6 on [type="text"] >> nth=54
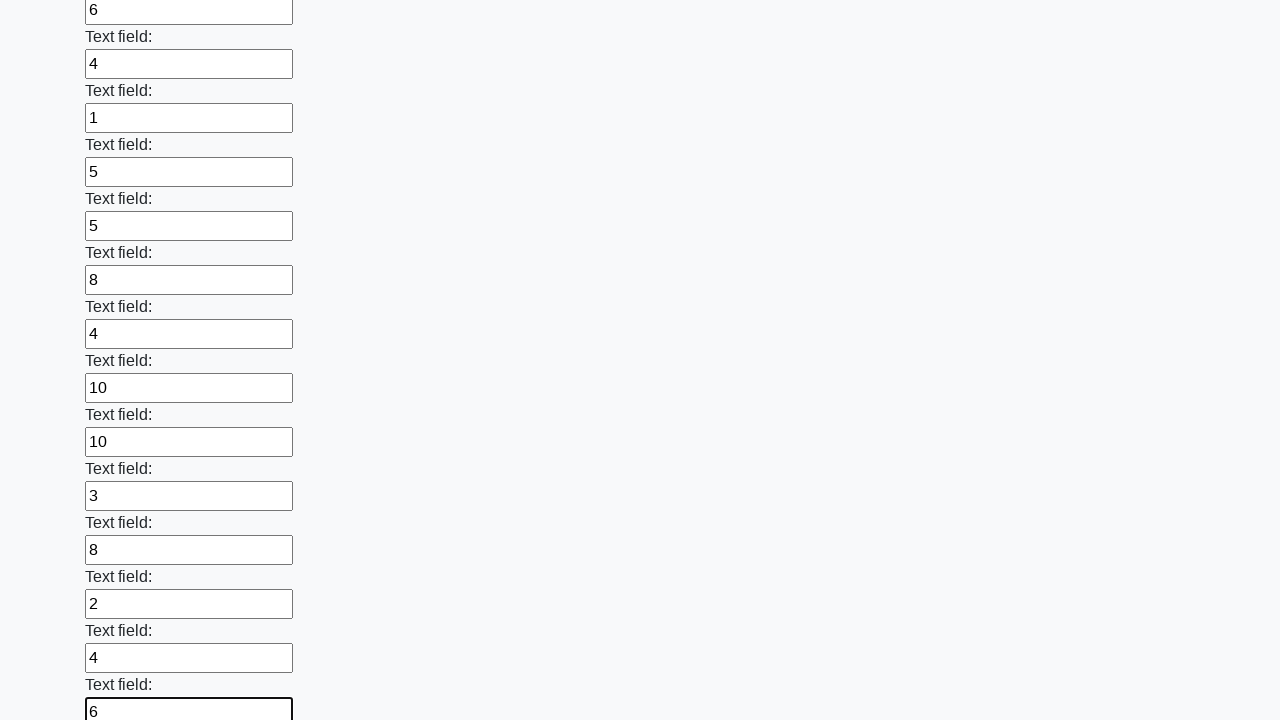

Filled text input field with random number: 4 on [type="text"] >> nth=55
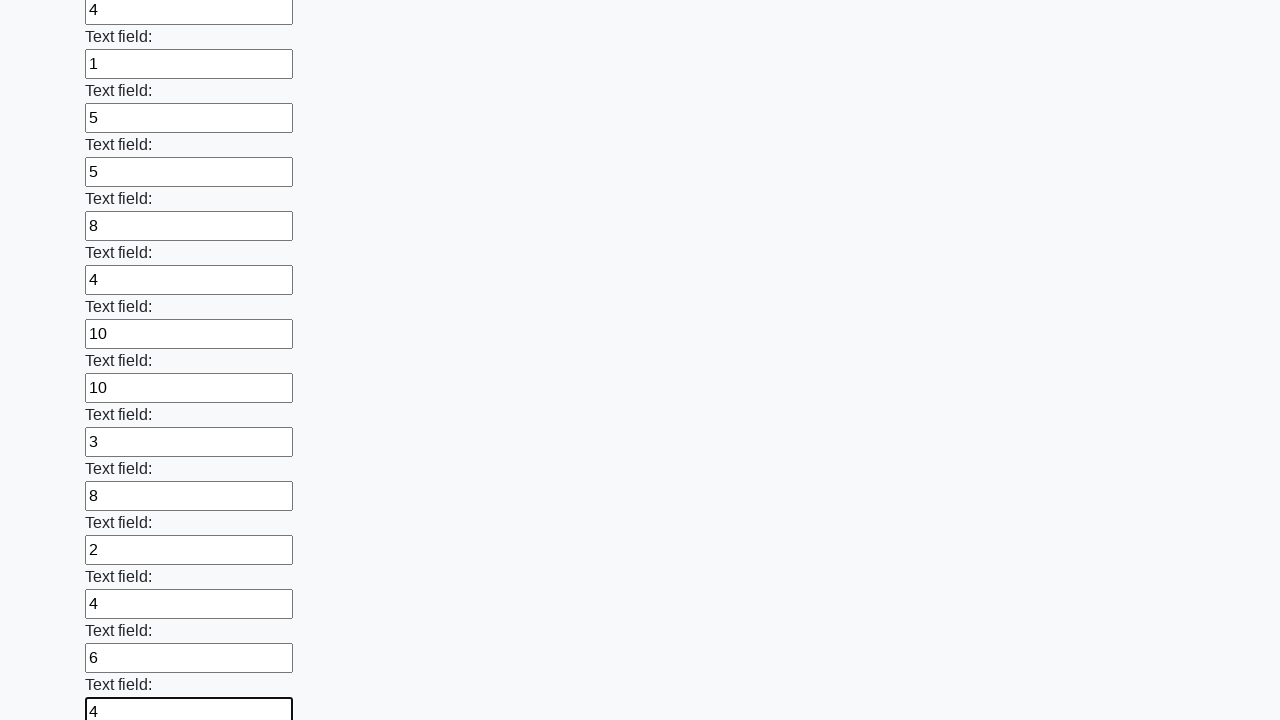

Filled text input field with random number: 5 on [type="text"] >> nth=56
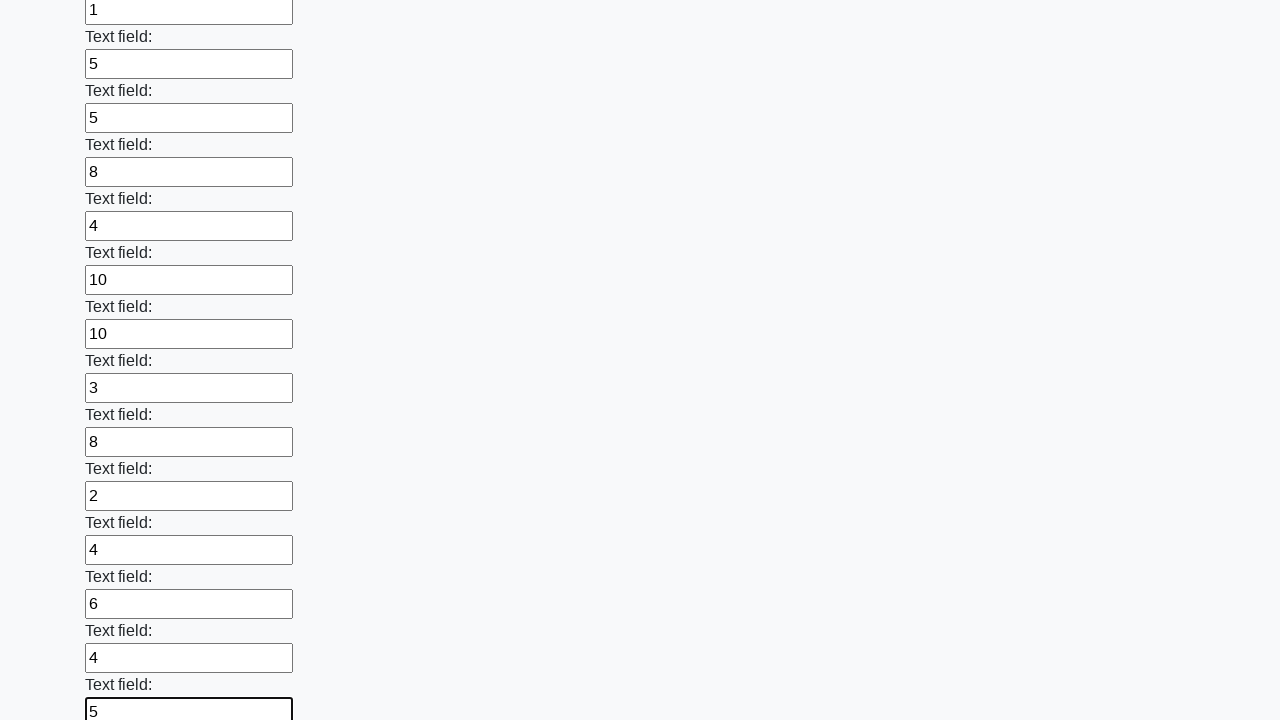

Filled text input field with random number: 5 on [type="text"] >> nth=57
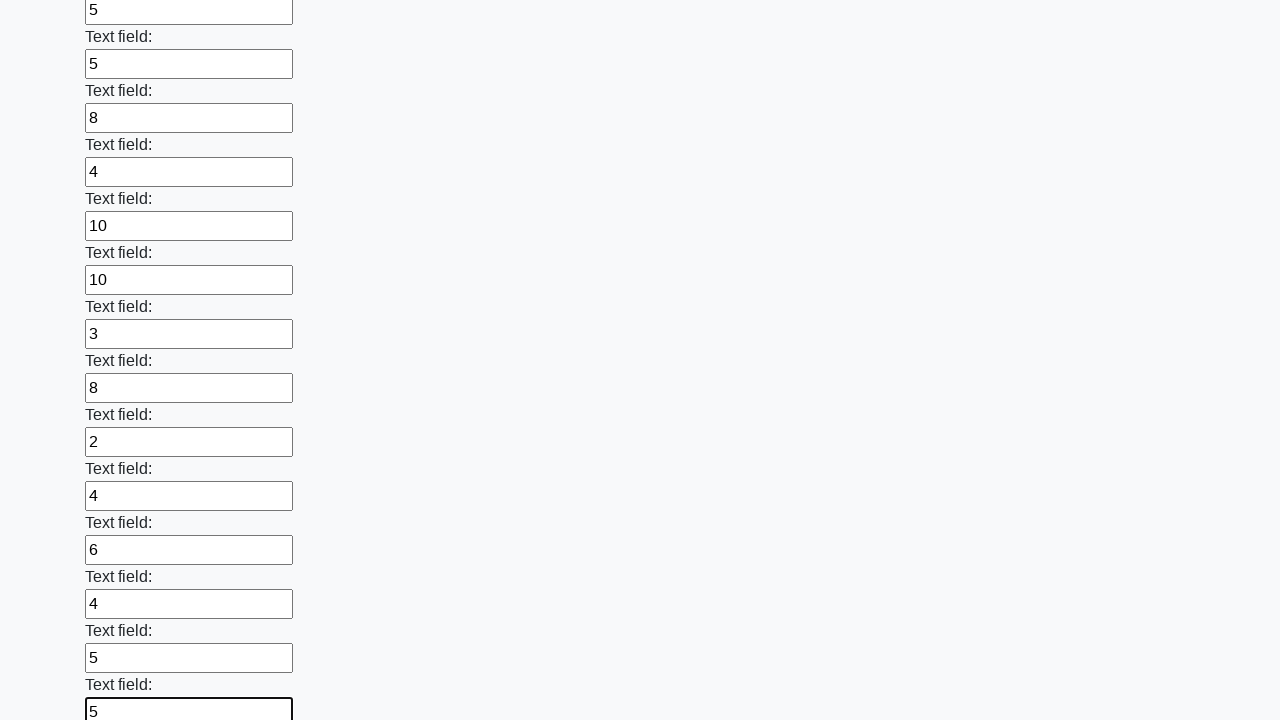

Filled text input field with random number: 2 on [type="text"] >> nth=58
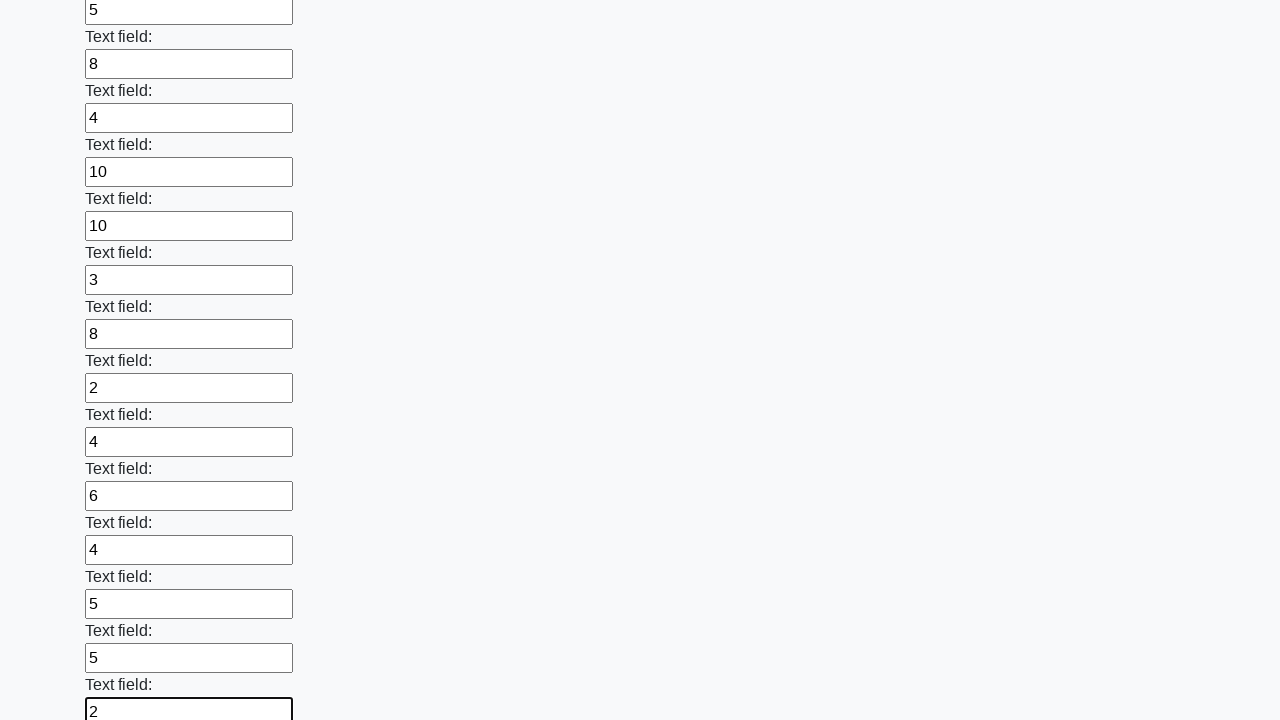

Filled text input field with random number: 10 on [type="text"] >> nth=59
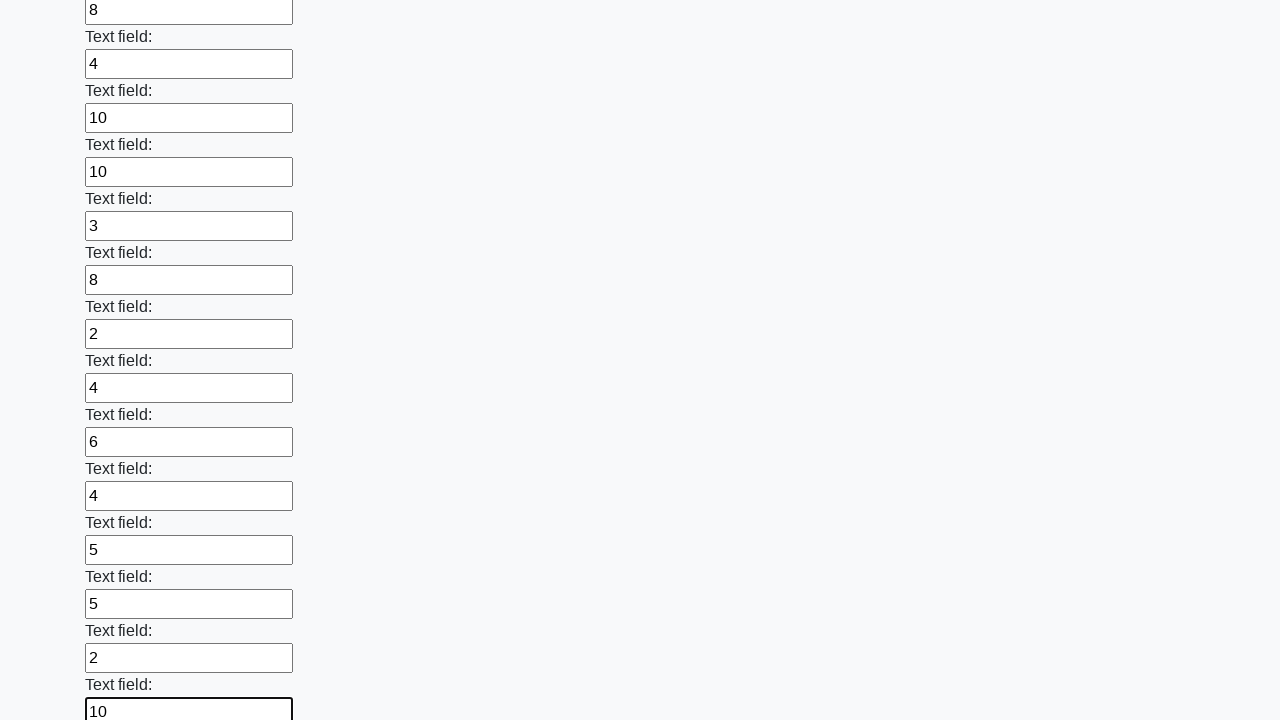

Filled text input field with random number: 5 on [type="text"] >> nth=60
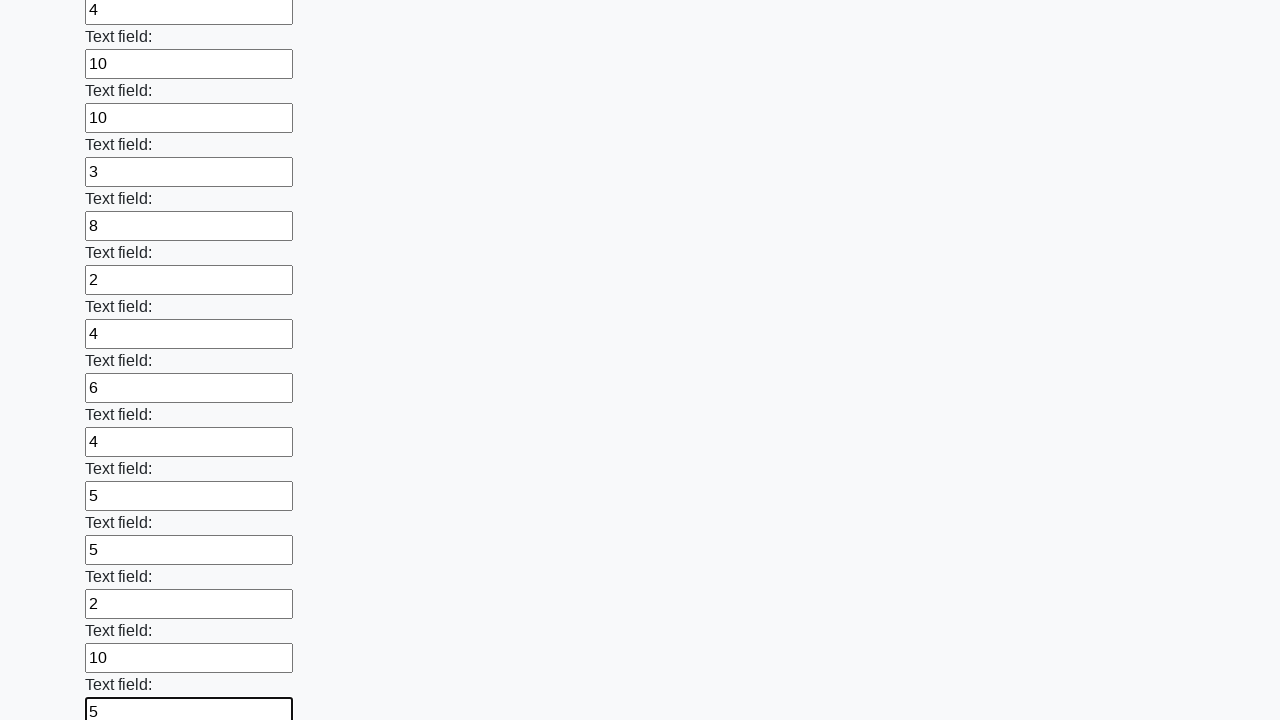

Filled text input field with random number: 8 on [type="text"] >> nth=61
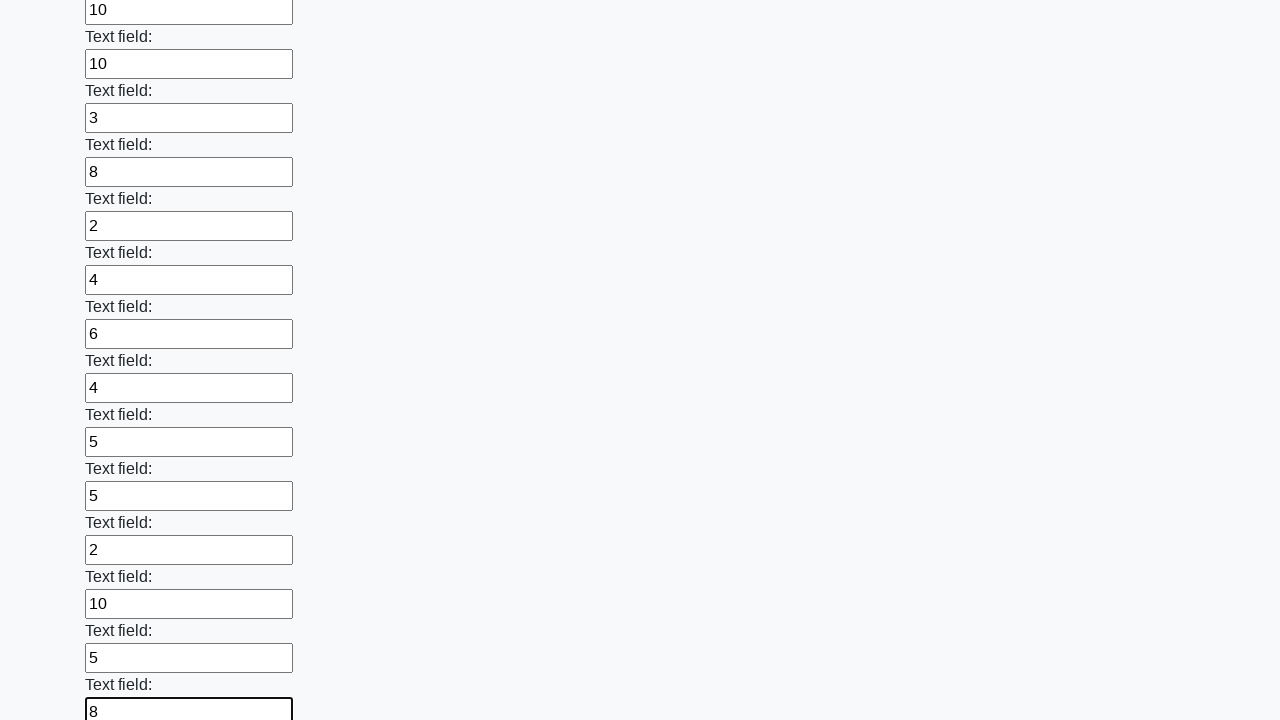

Filled text input field with random number: 7 on [type="text"] >> nth=62
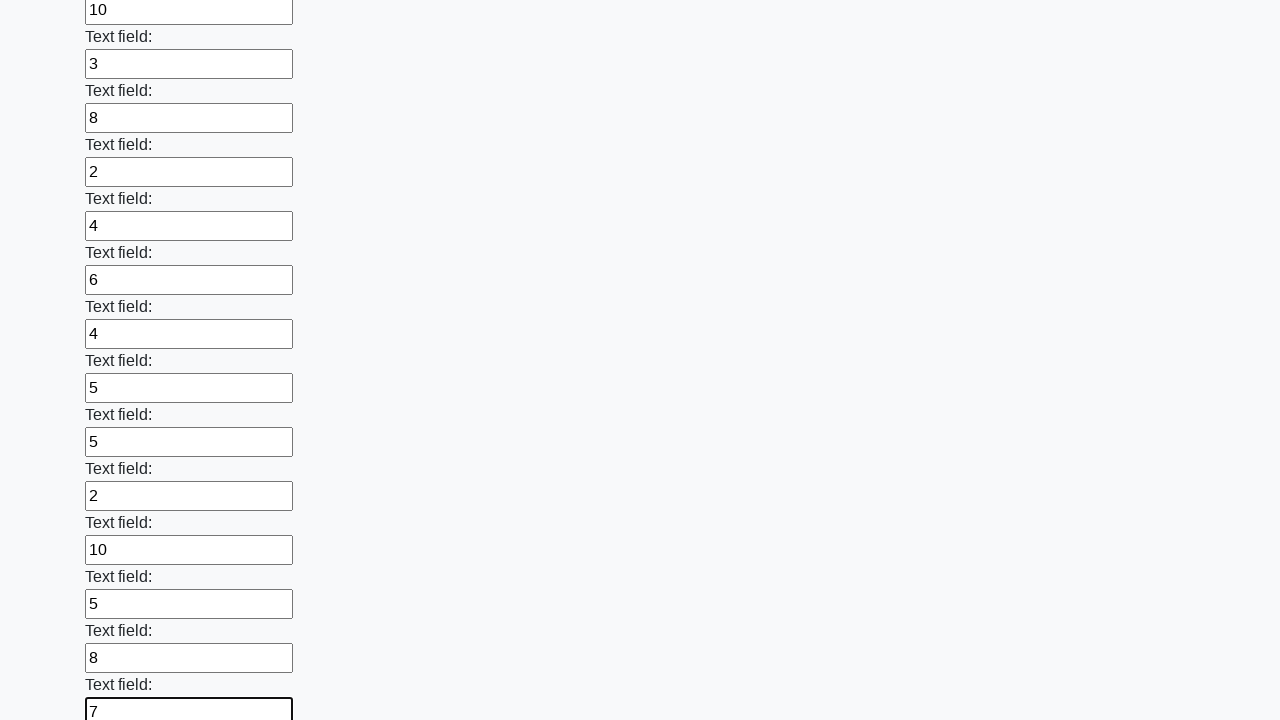

Filled text input field with random number: 1 on [type="text"] >> nth=63
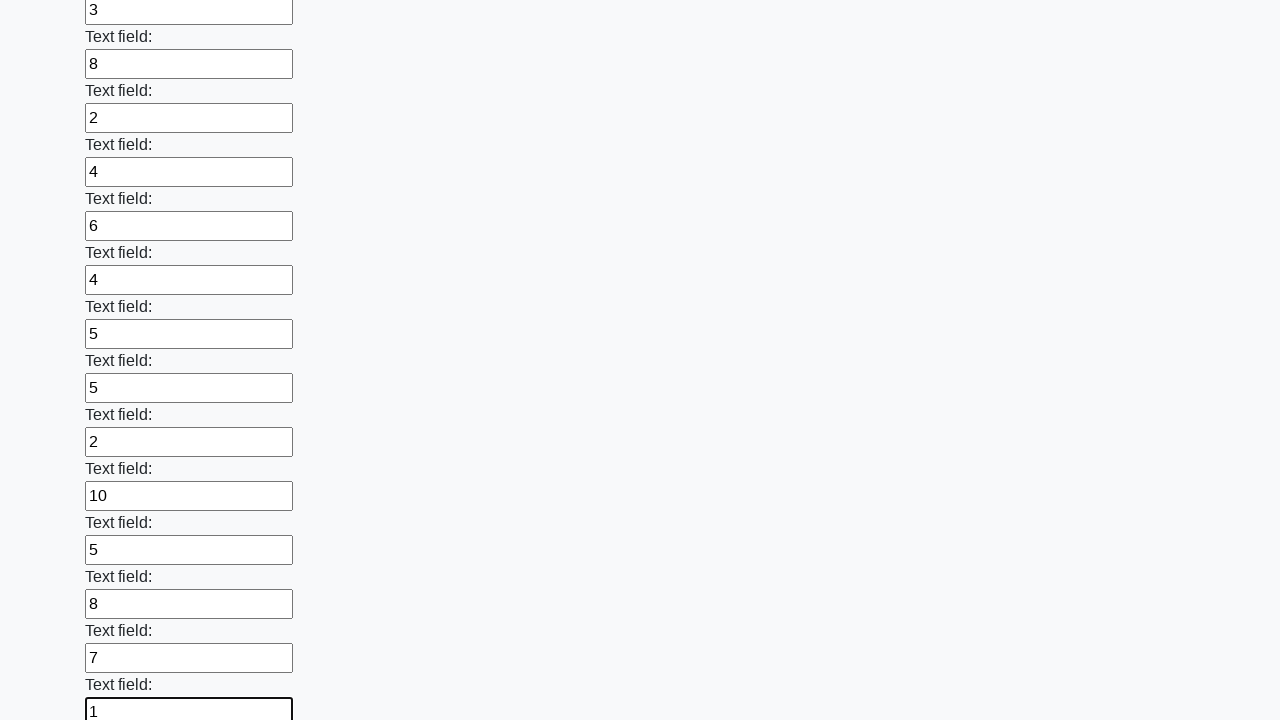

Filled text input field with random number: 1 on [type="text"] >> nth=64
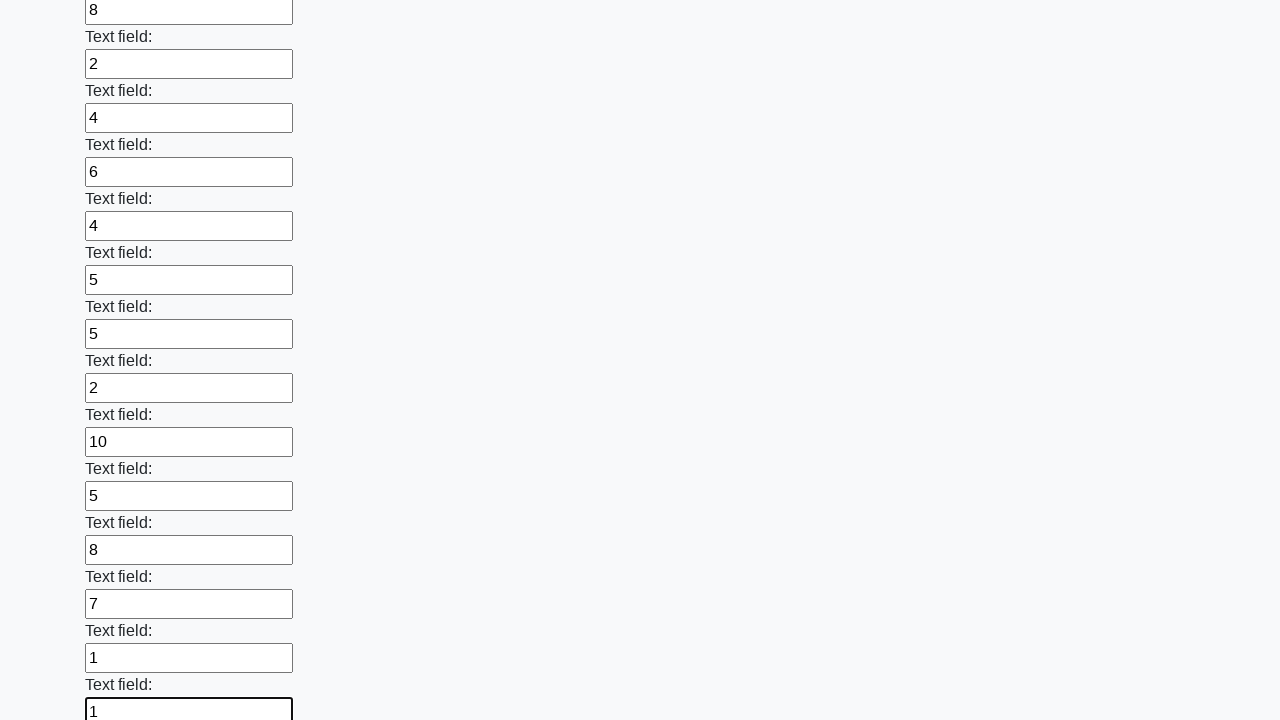

Filled text input field with random number: 10 on [type="text"] >> nth=65
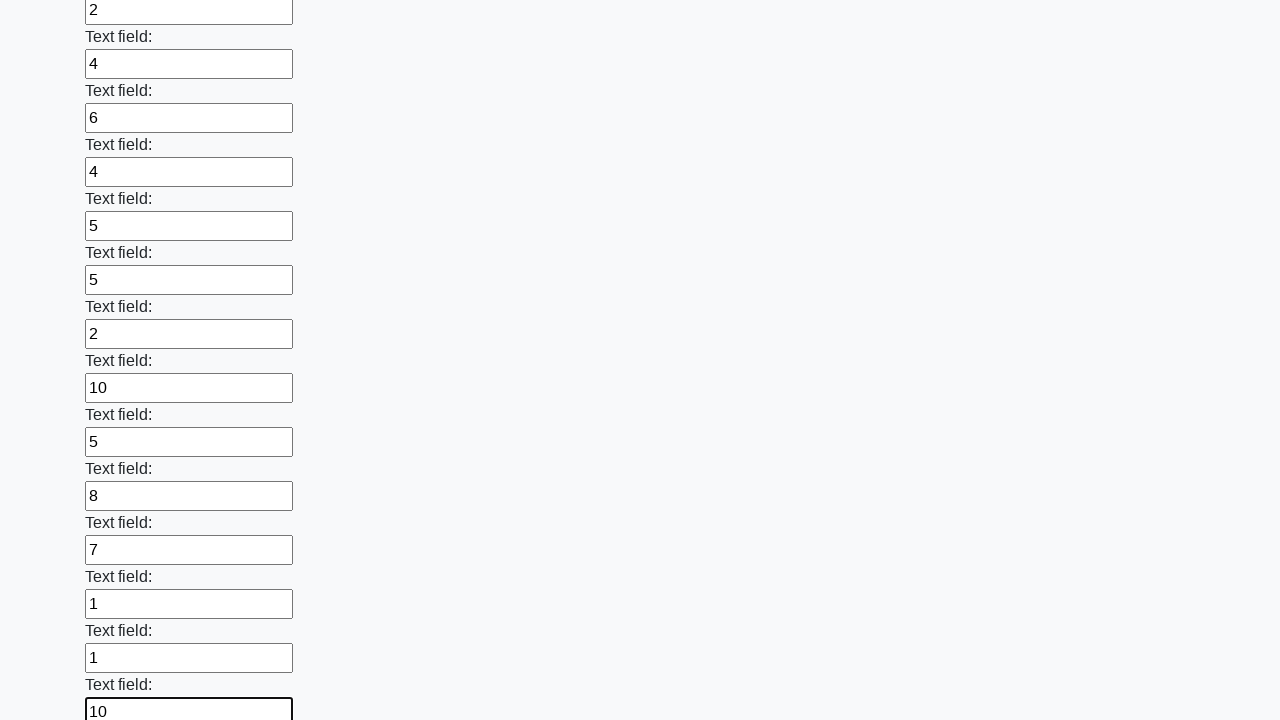

Filled text input field with random number: 1 on [type="text"] >> nth=66
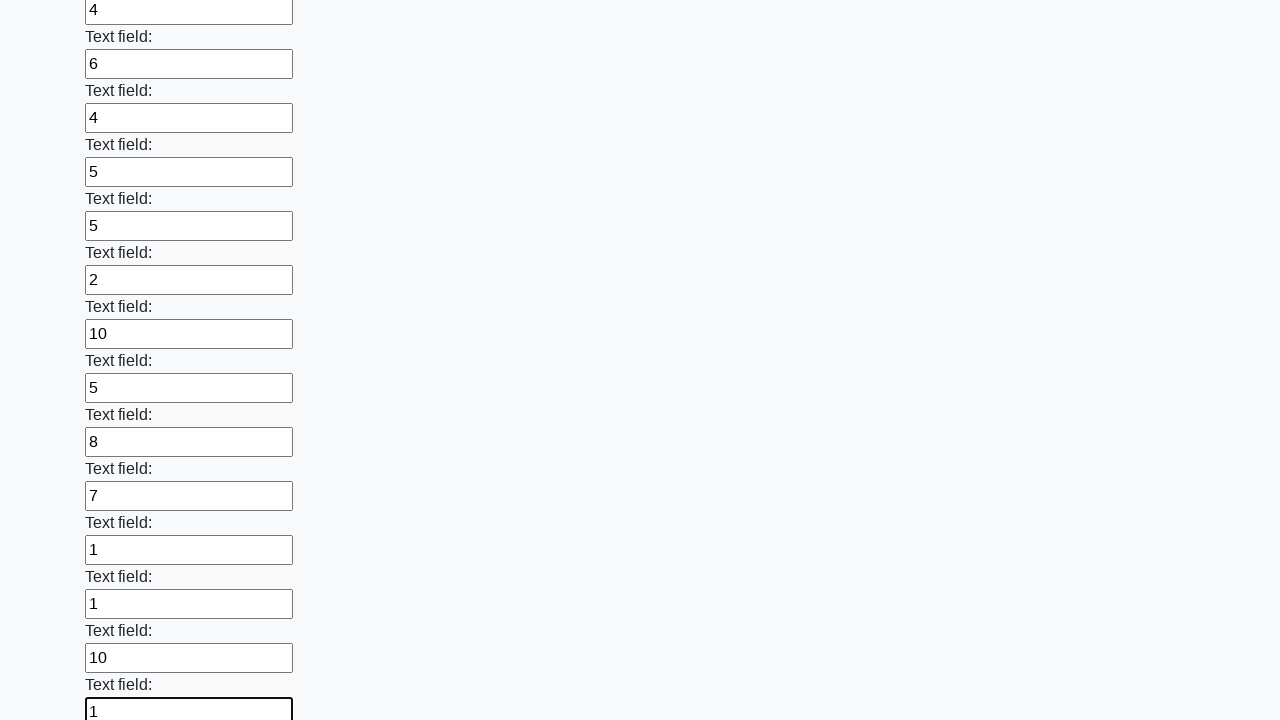

Filled text input field with random number: 2 on [type="text"] >> nth=67
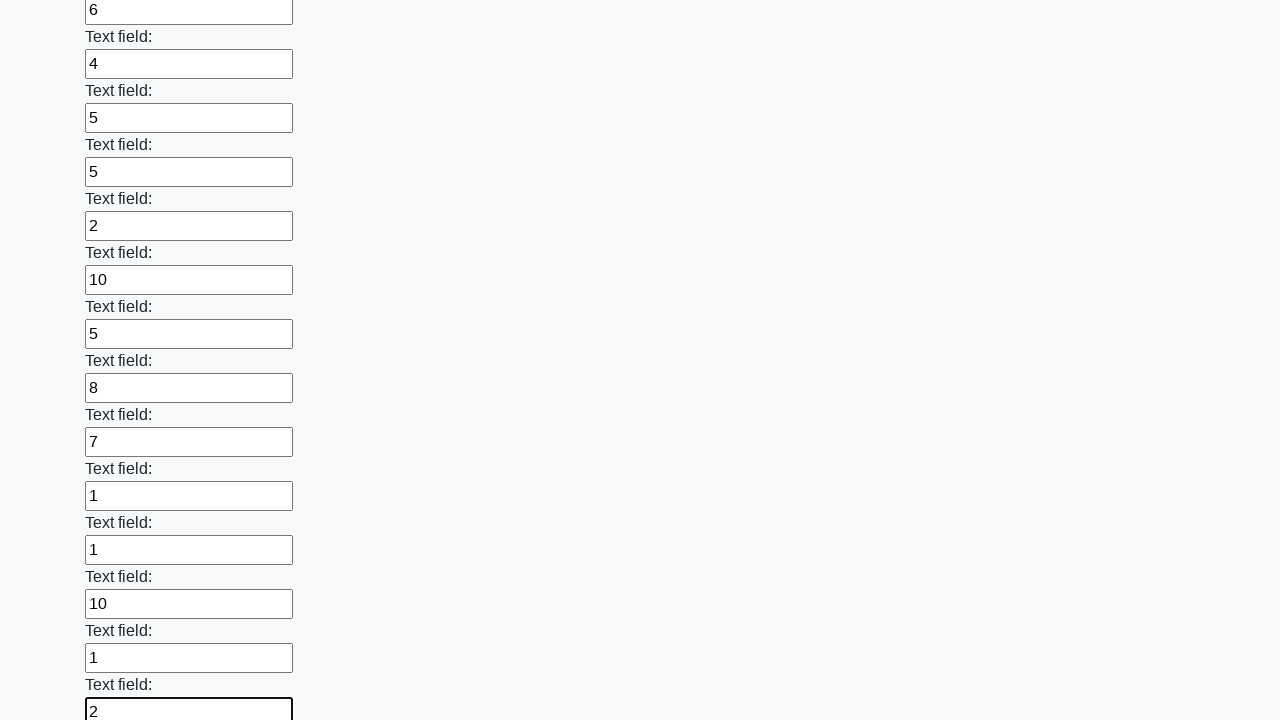

Filled text input field with random number: 10 on [type="text"] >> nth=68
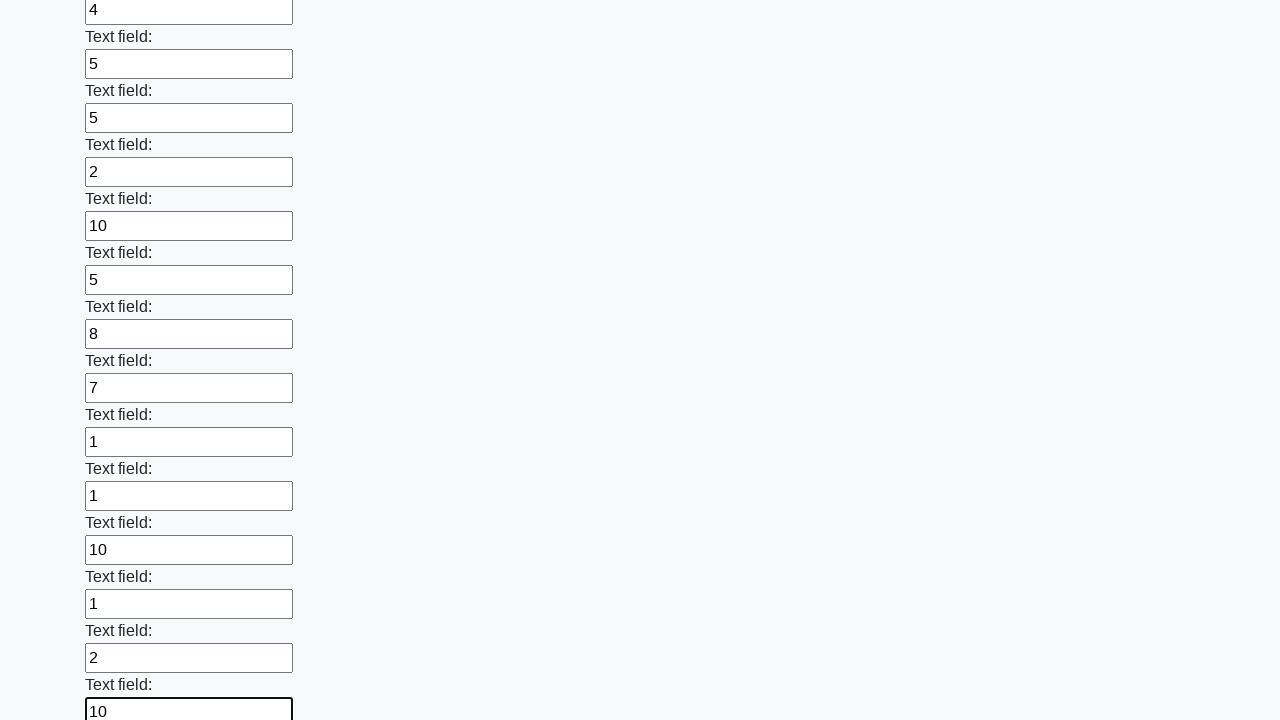

Filled text input field with random number: 10 on [type="text"] >> nth=69
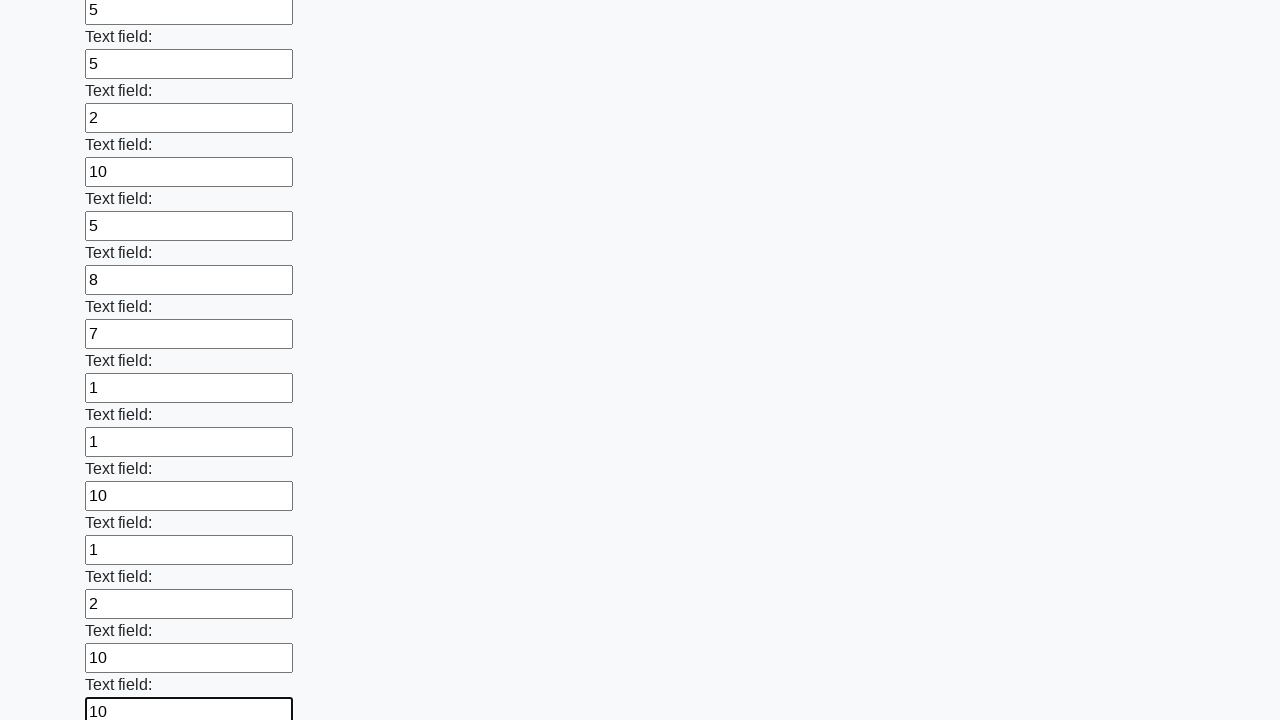

Filled text input field with random number: 3 on [type="text"] >> nth=70
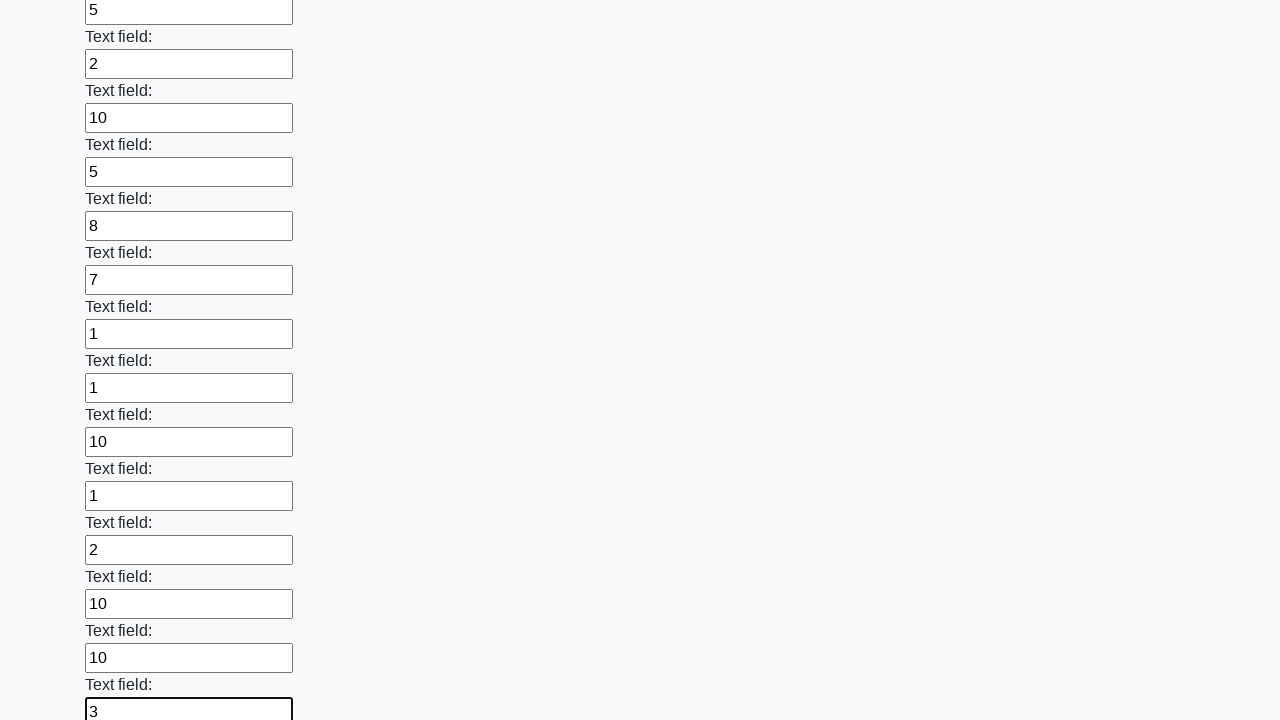

Filled text input field with random number: 5 on [type="text"] >> nth=71
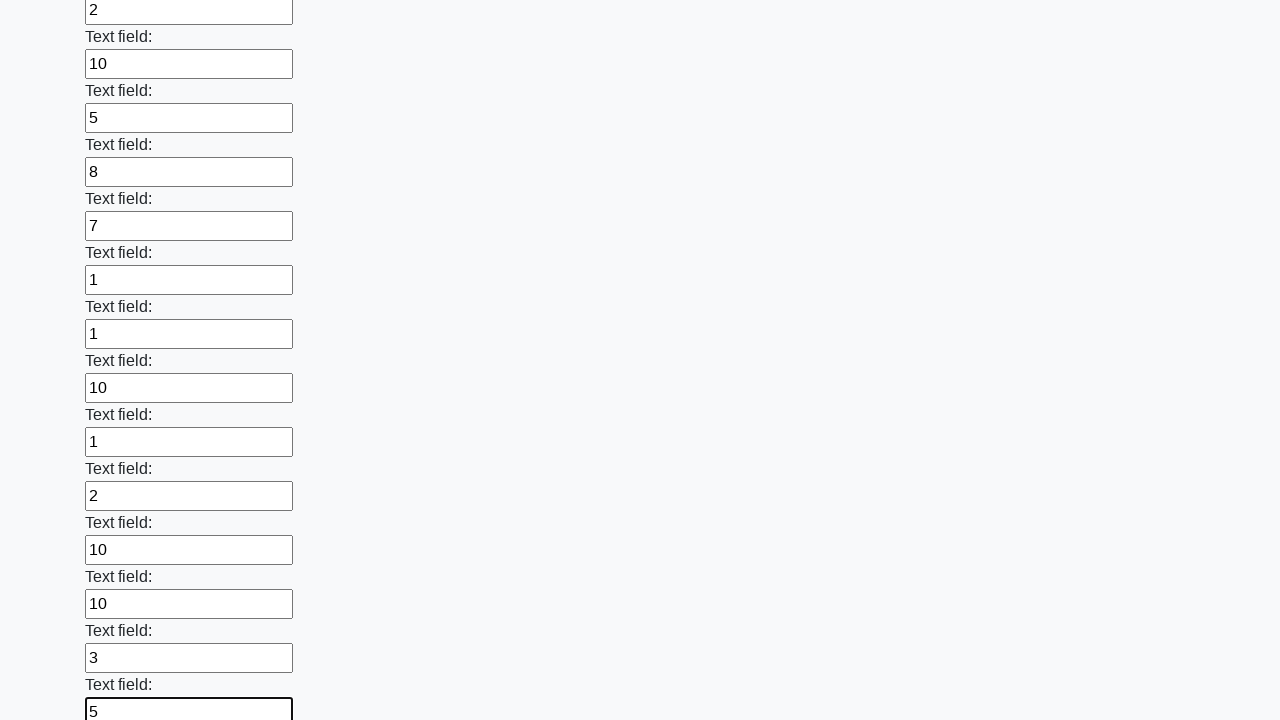

Filled text input field with random number: 10 on [type="text"] >> nth=72
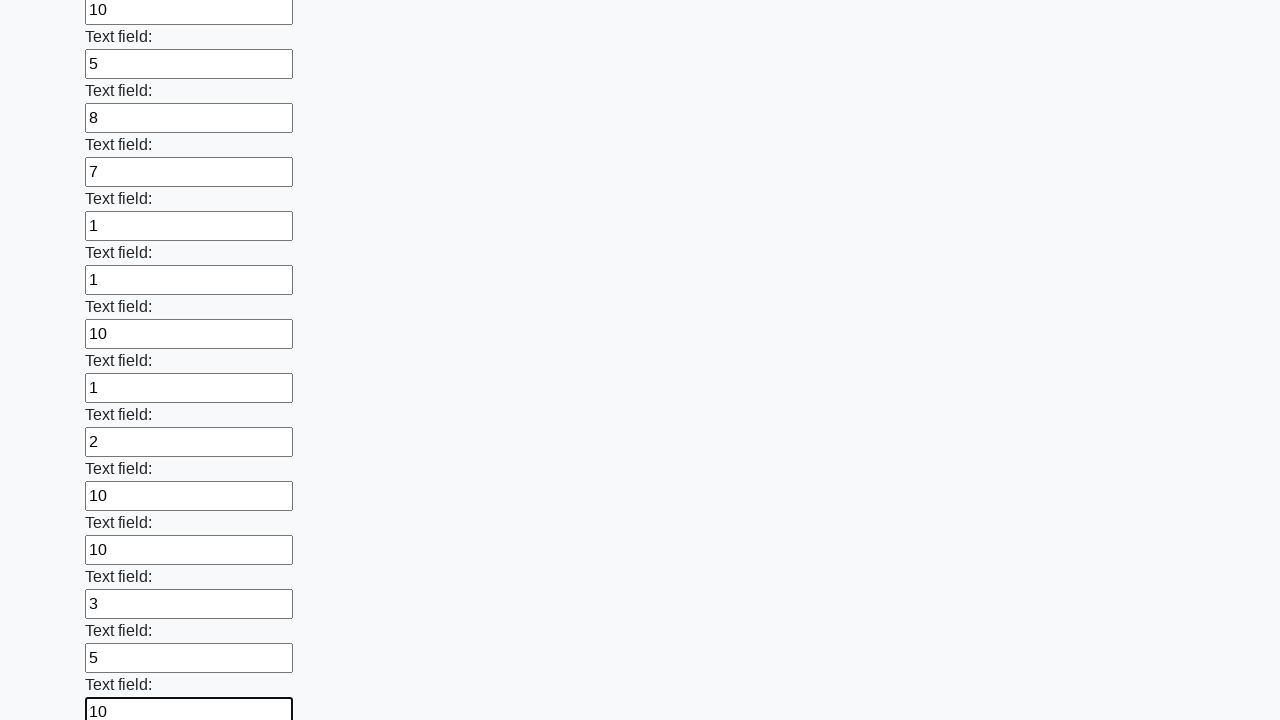

Filled text input field with random number: 7 on [type="text"] >> nth=73
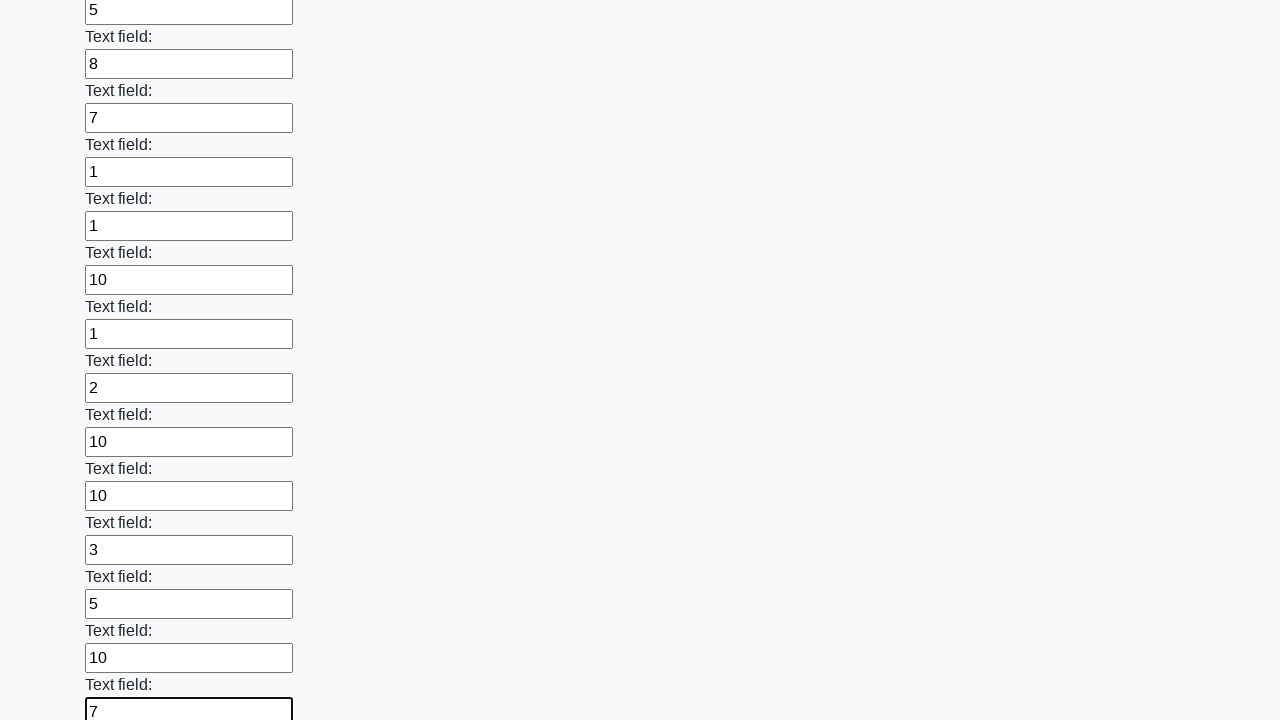

Filled text input field with random number: 4 on [type="text"] >> nth=74
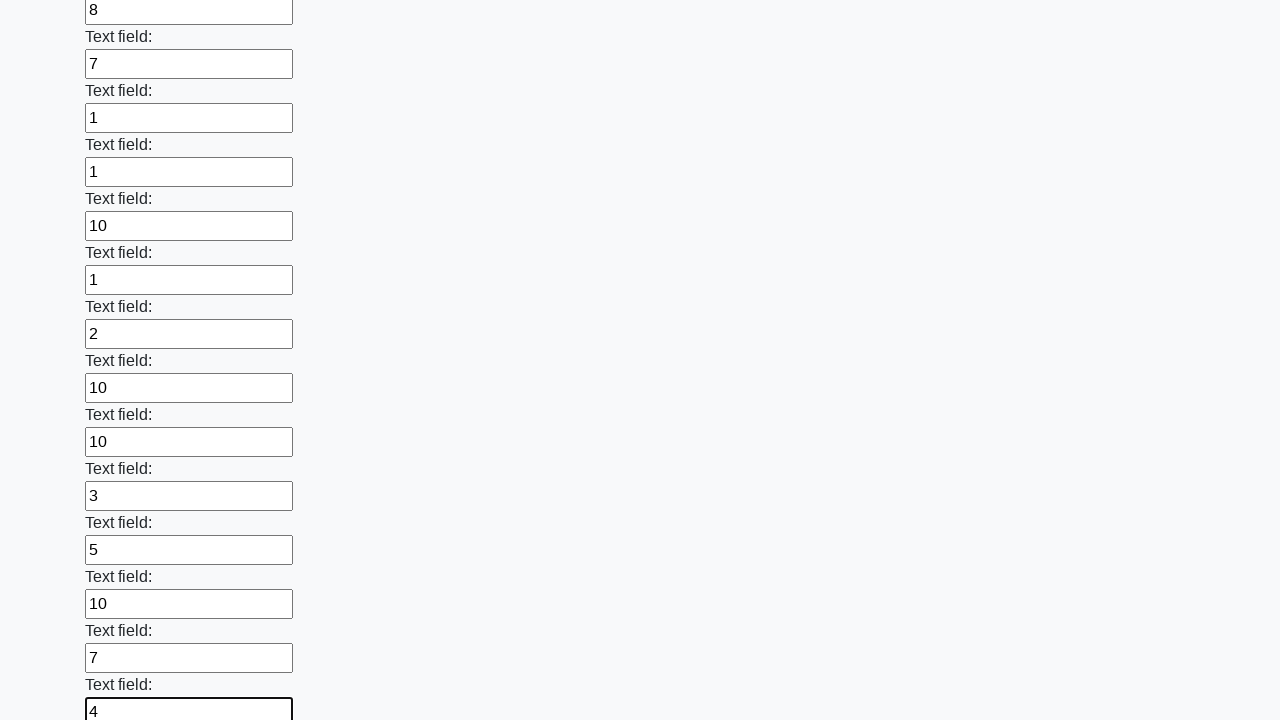

Filled text input field with random number: 6 on [type="text"] >> nth=75
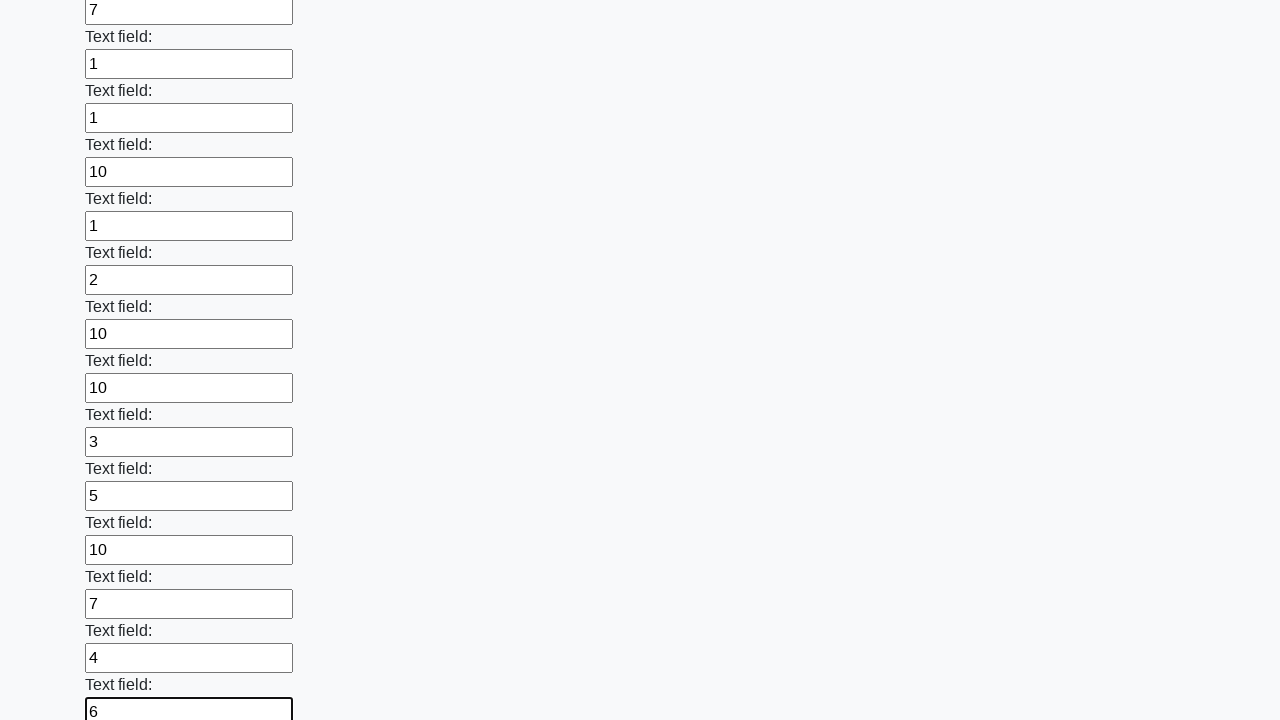

Filled text input field with random number: 8 on [type="text"] >> nth=76
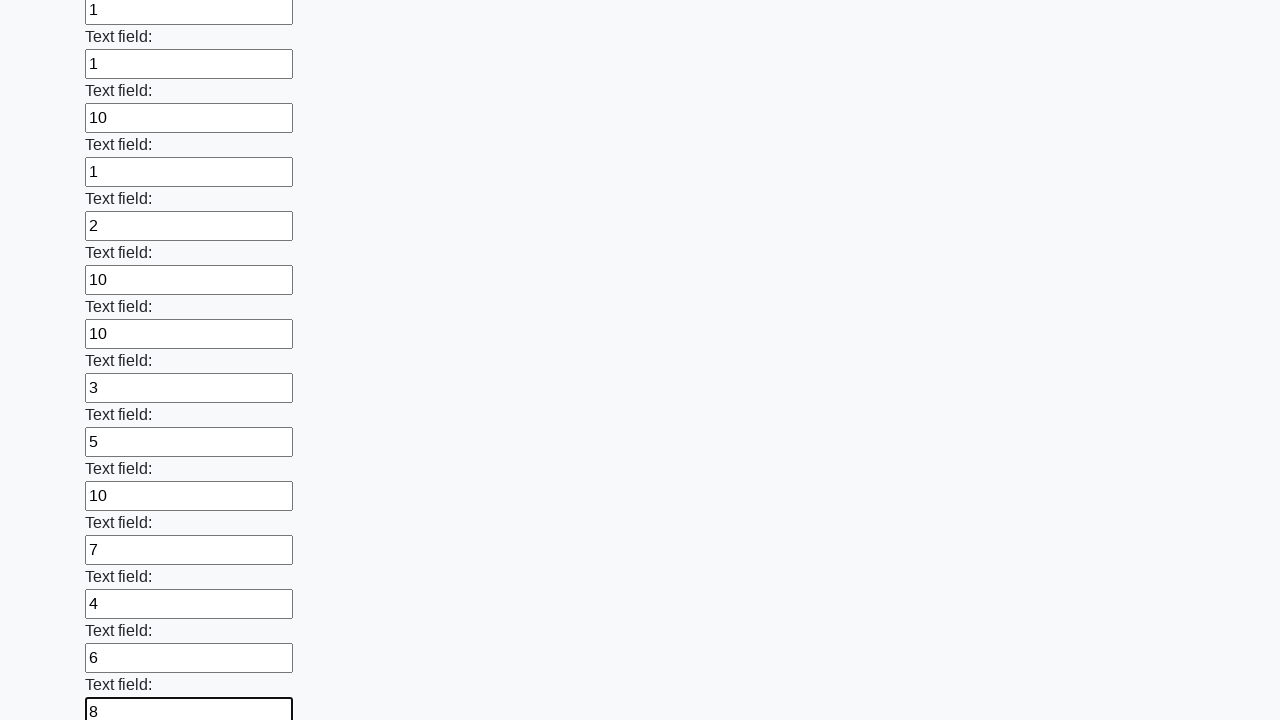

Filled text input field with random number: 5 on [type="text"] >> nth=77
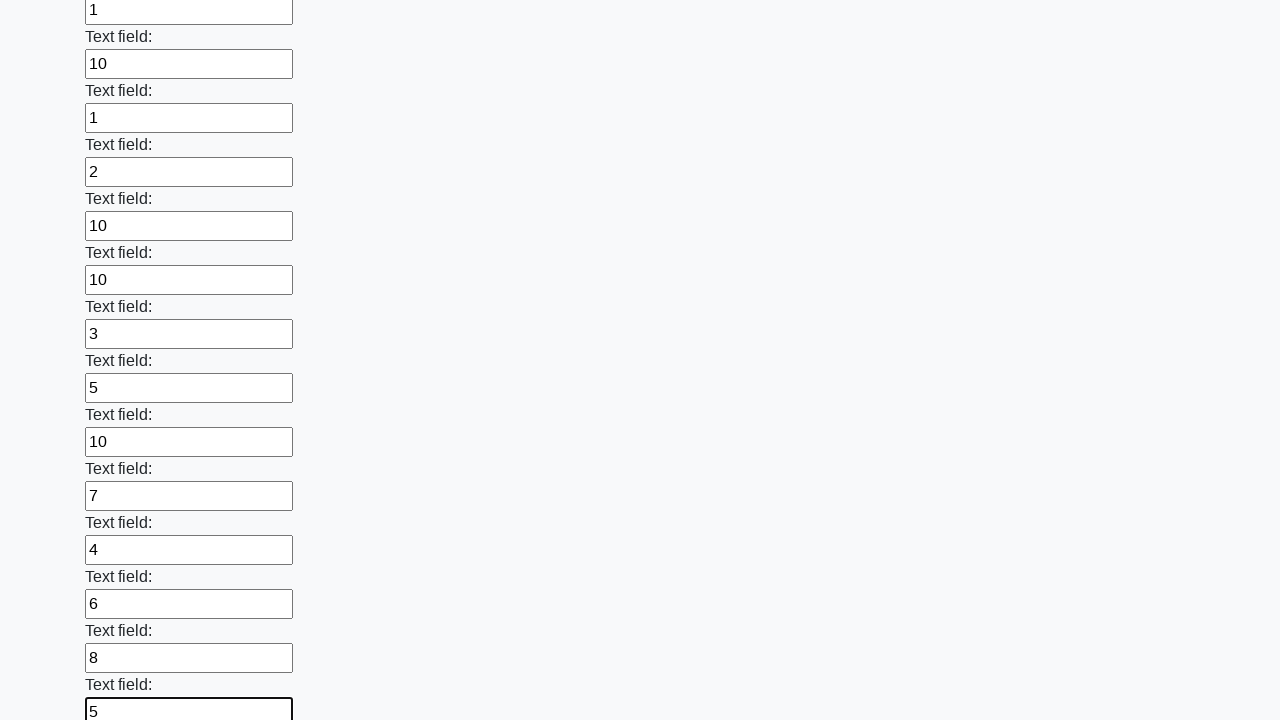

Filled text input field with random number: 0 on [type="text"] >> nth=78
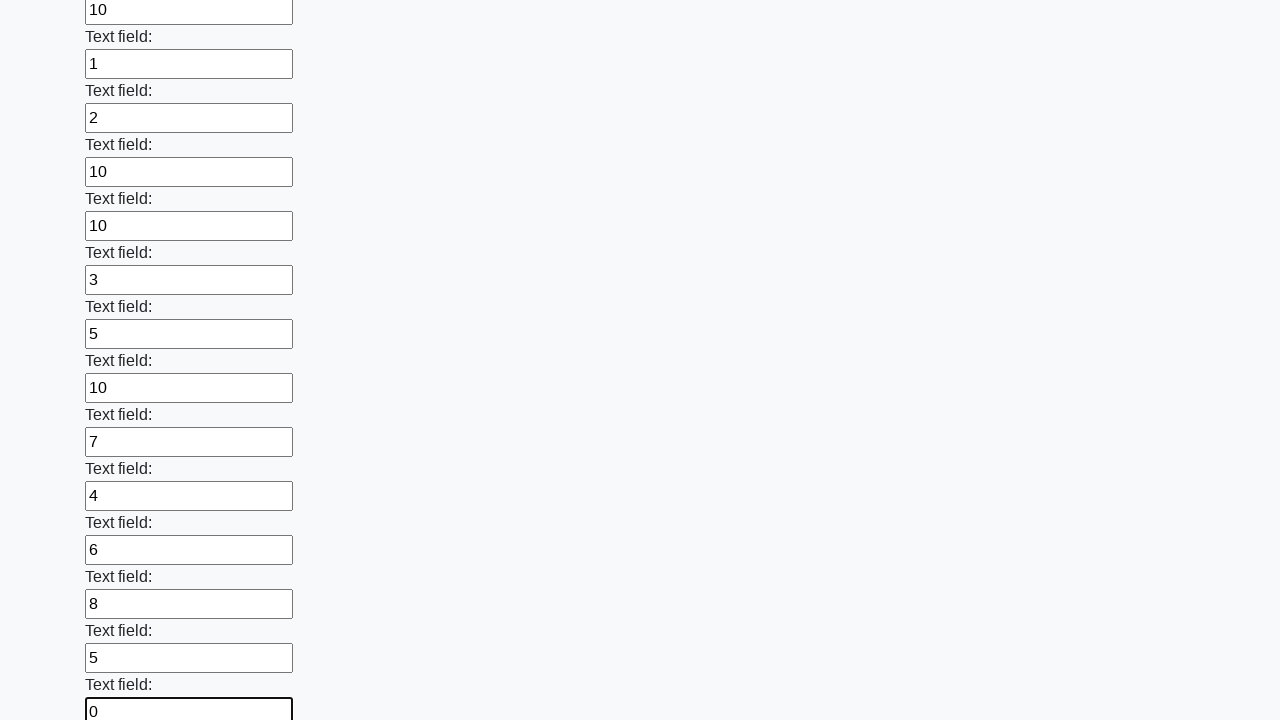

Filled text input field with random number: 6 on [type="text"] >> nth=79
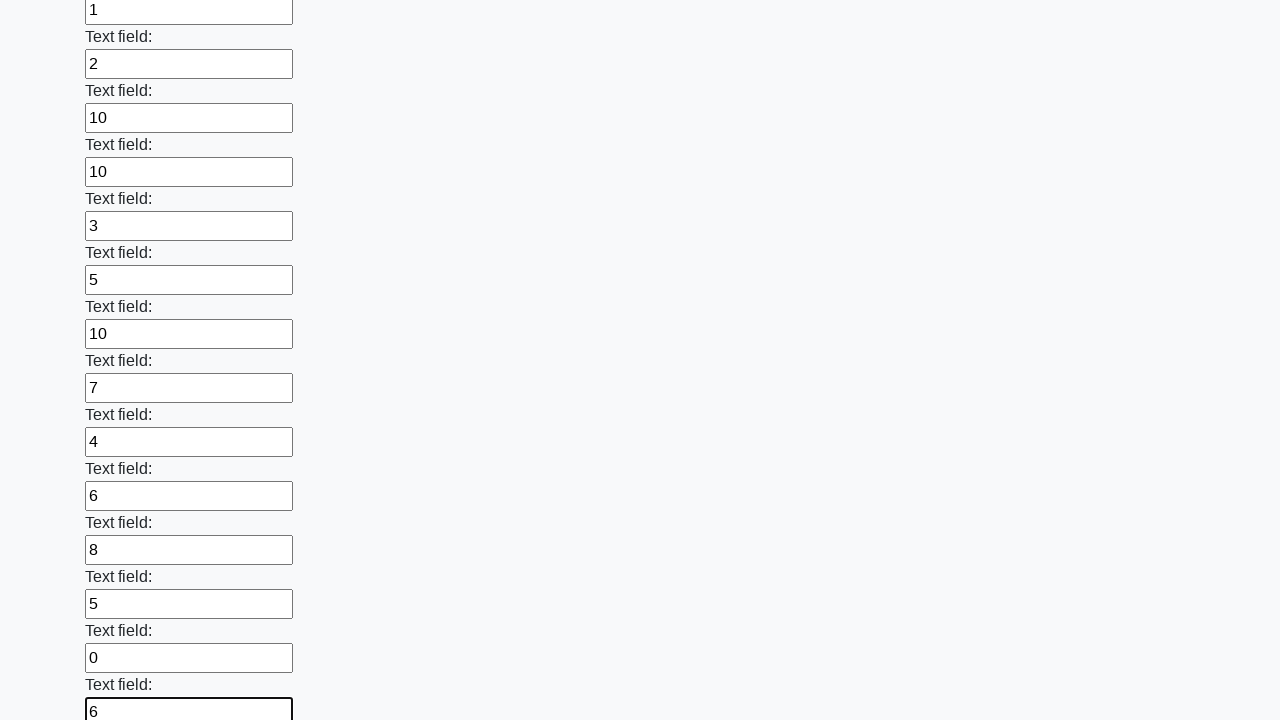

Filled text input field with random number: 2 on [type="text"] >> nth=80
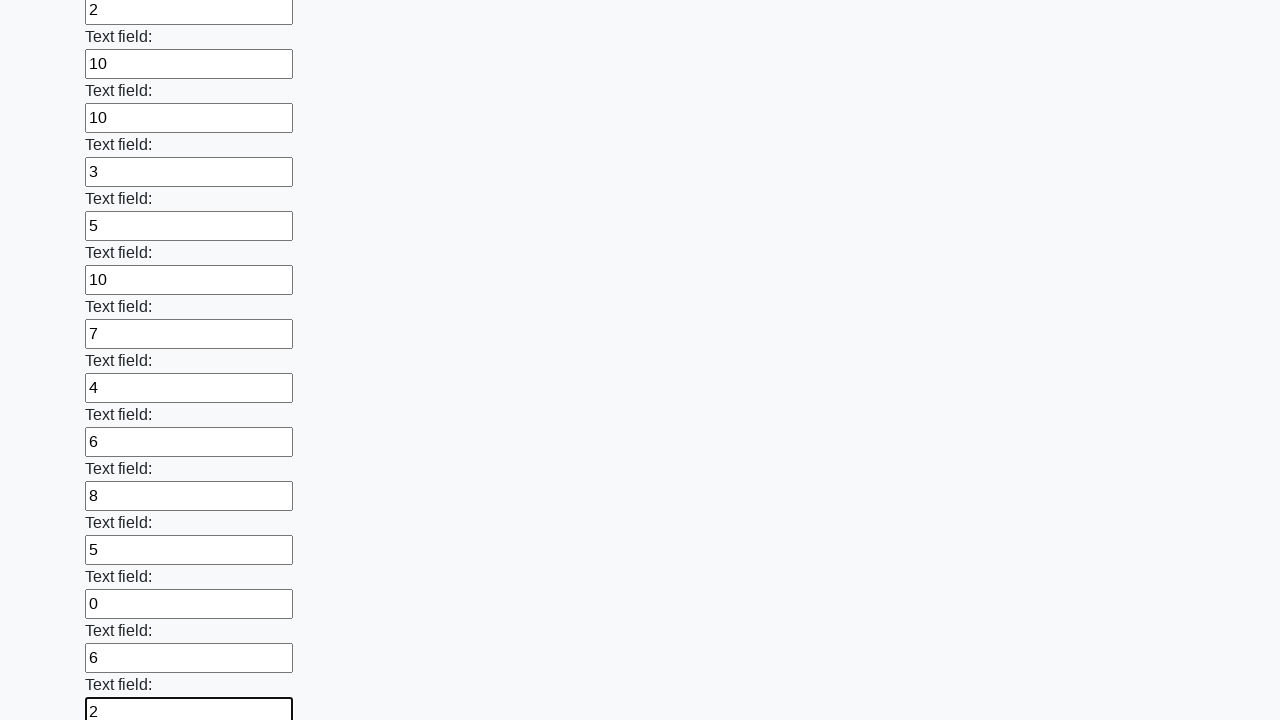

Filled text input field with random number: 7 on [type="text"] >> nth=81
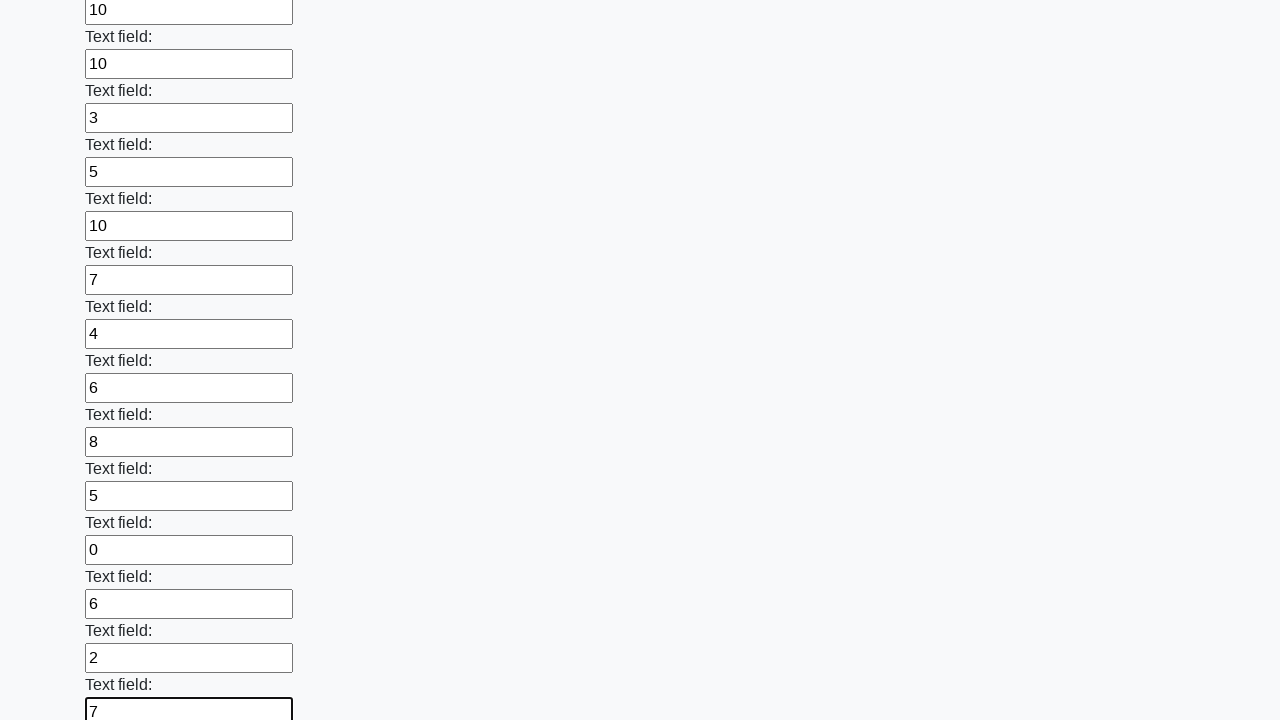

Filled text input field with random number: 1 on [type="text"] >> nth=82
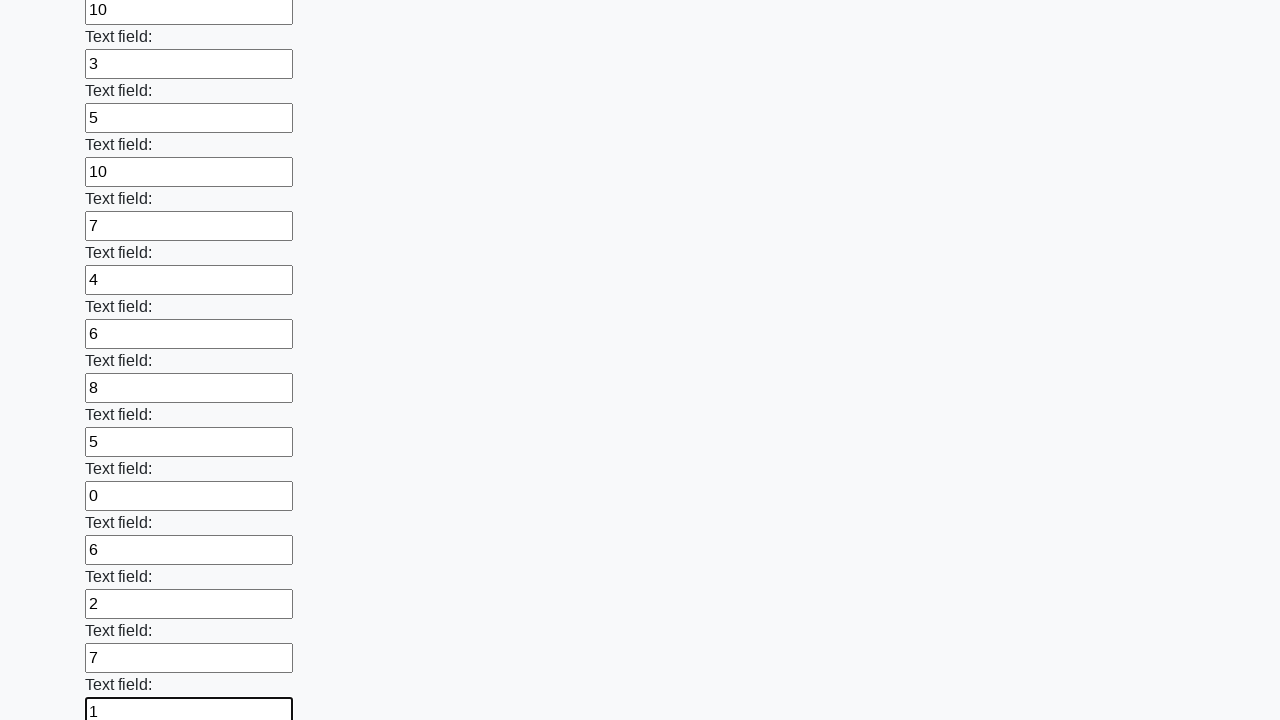

Filled text input field with random number: 6 on [type="text"] >> nth=83
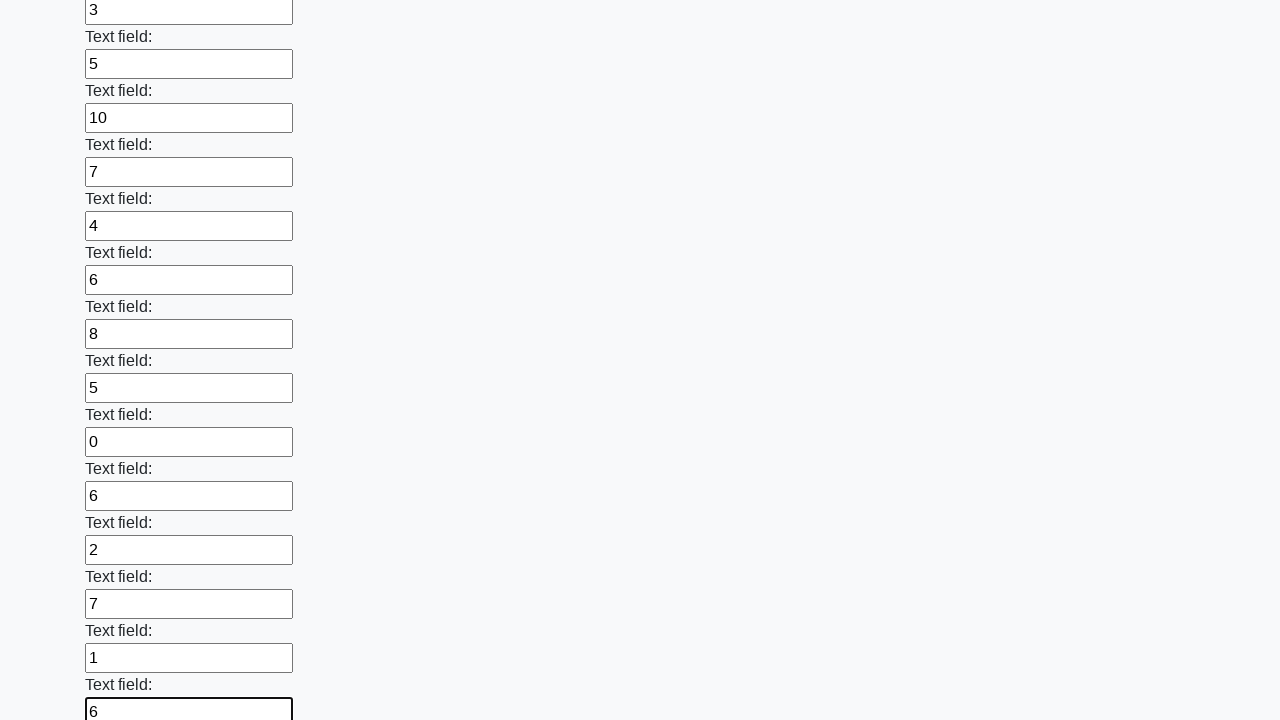

Filled text input field with random number: 1 on [type="text"] >> nth=84
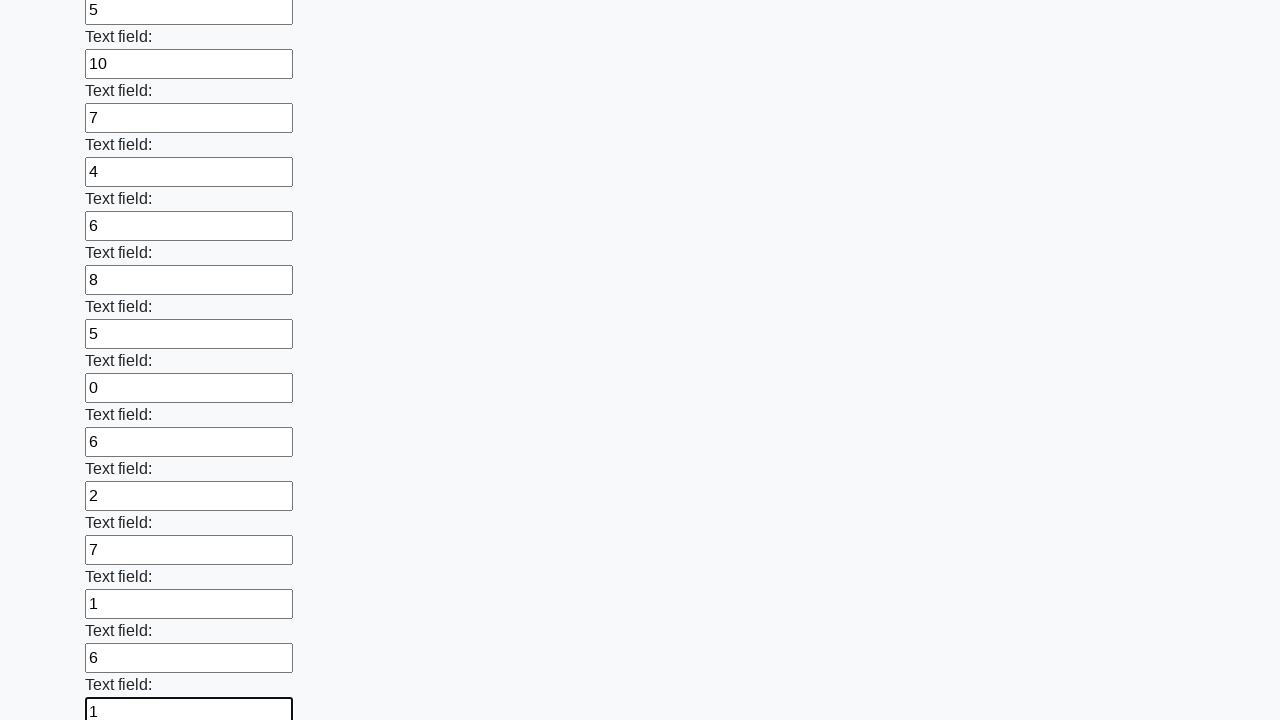

Filled text input field with random number: 3 on [type="text"] >> nth=85
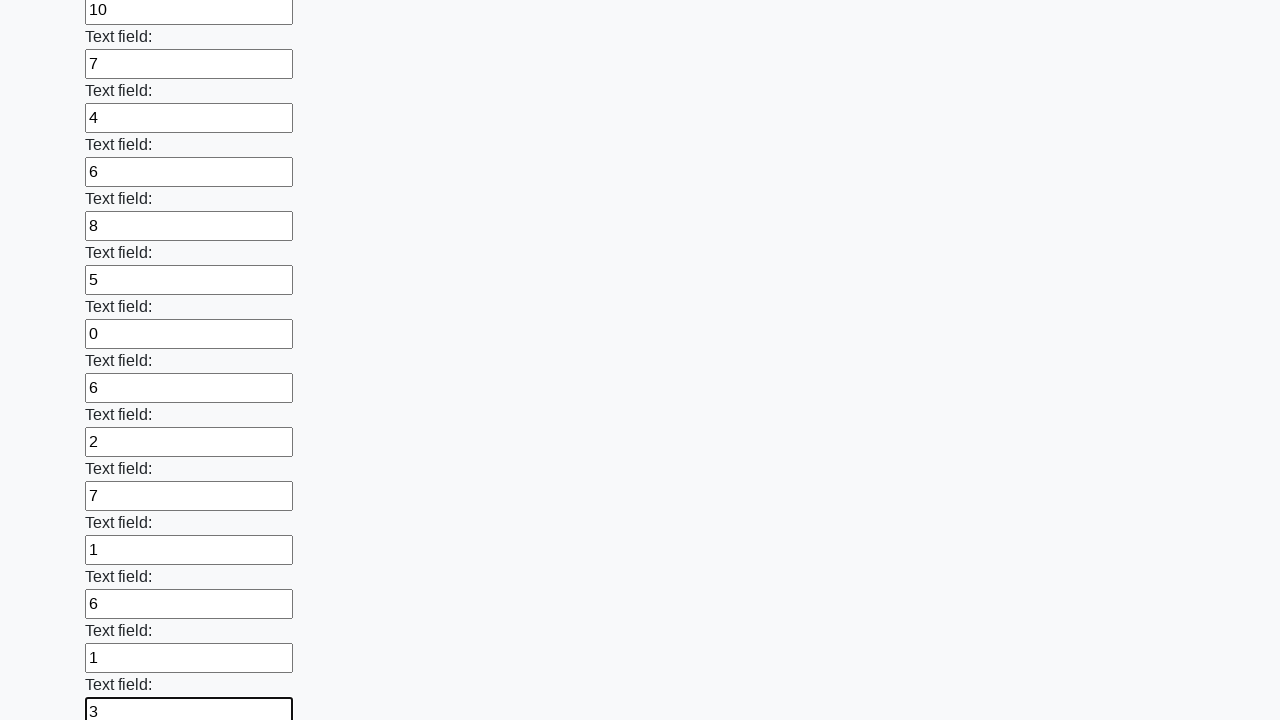

Filled text input field with random number: 10 on [type="text"] >> nth=86
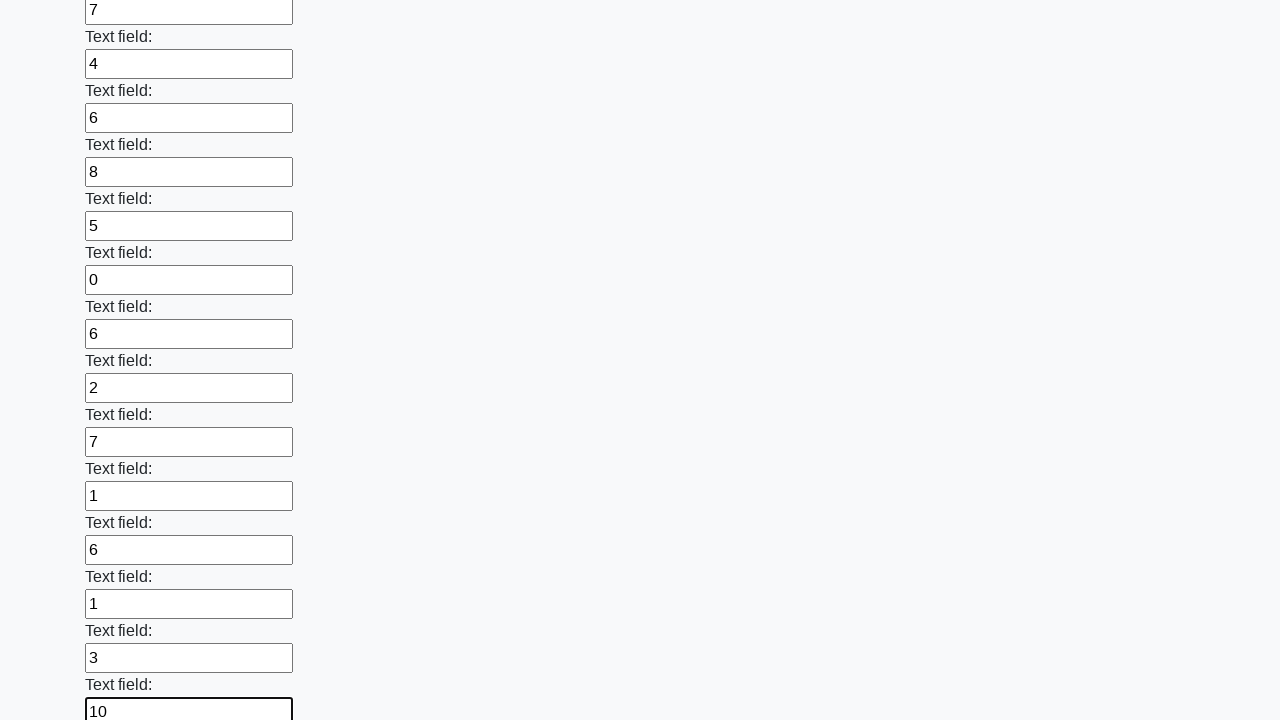

Filled text input field with random number: 0 on [type="text"] >> nth=87
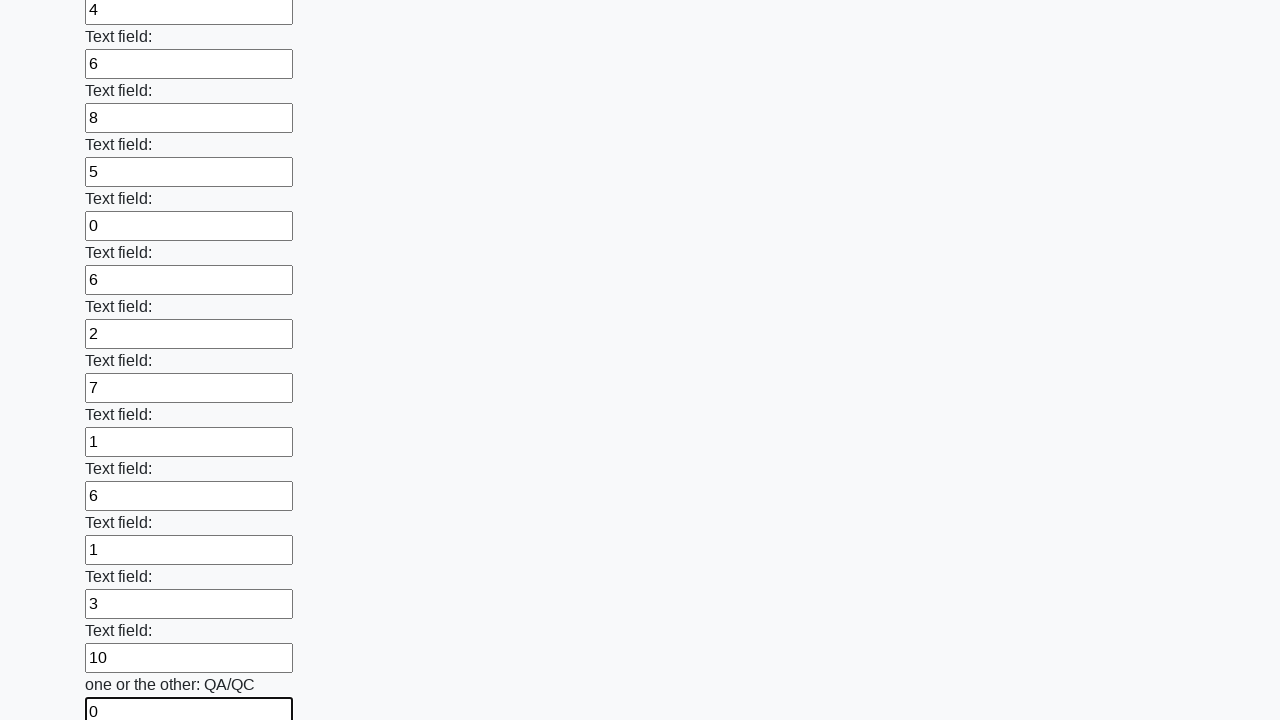

Filled text input field with random number: 9 on [type="text"] >> nth=88
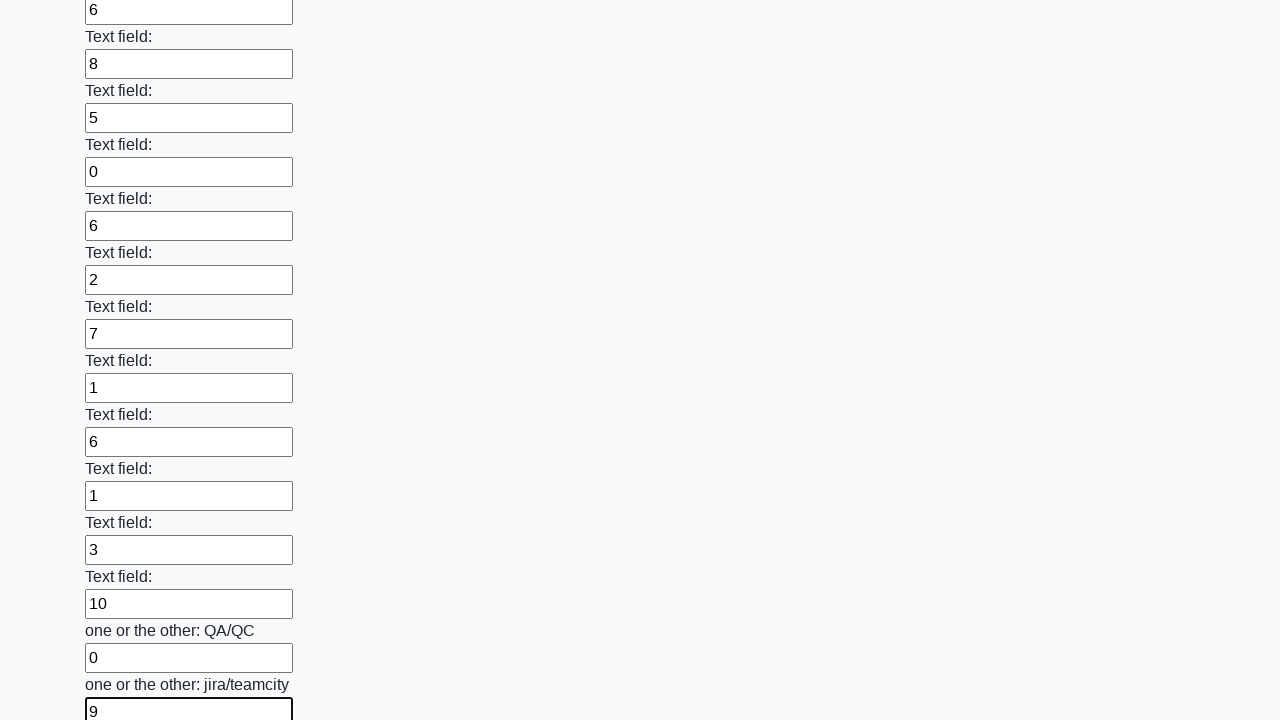

Filled text input field with random number: 6 on [type="text"] >> nth=89
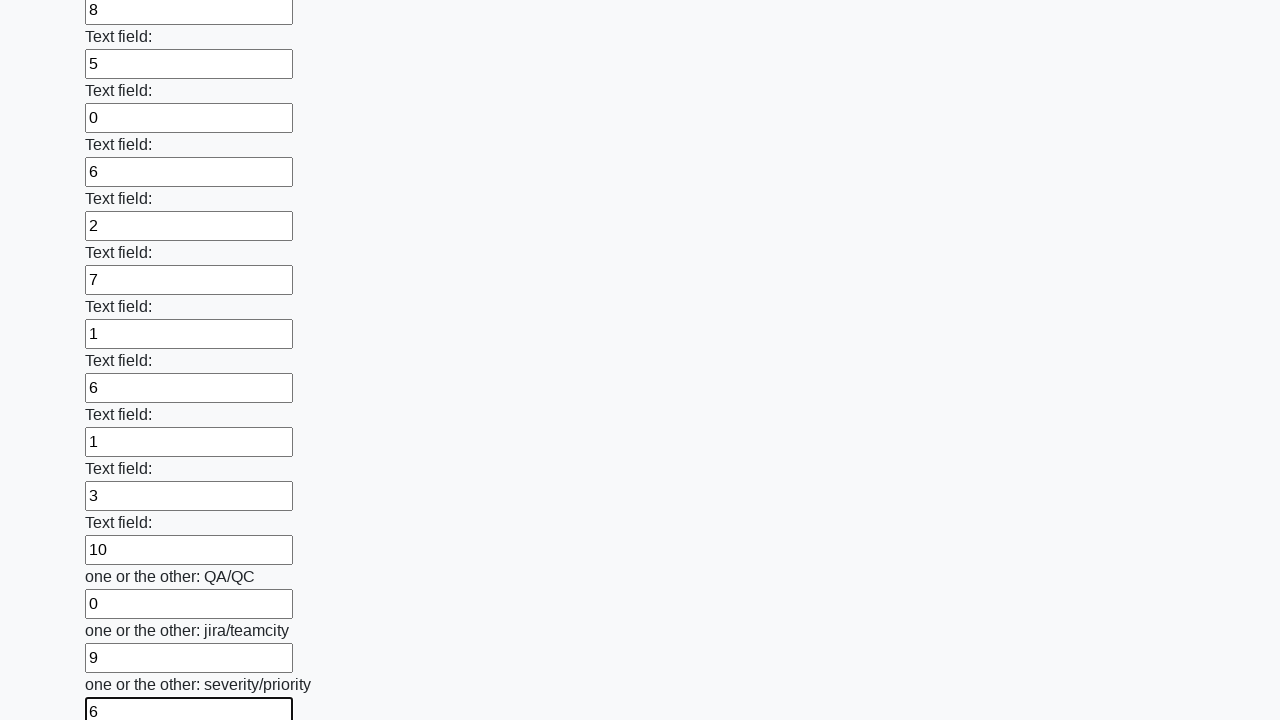

Filled text input field with random number: 10 on [type="text"] >> nth=90
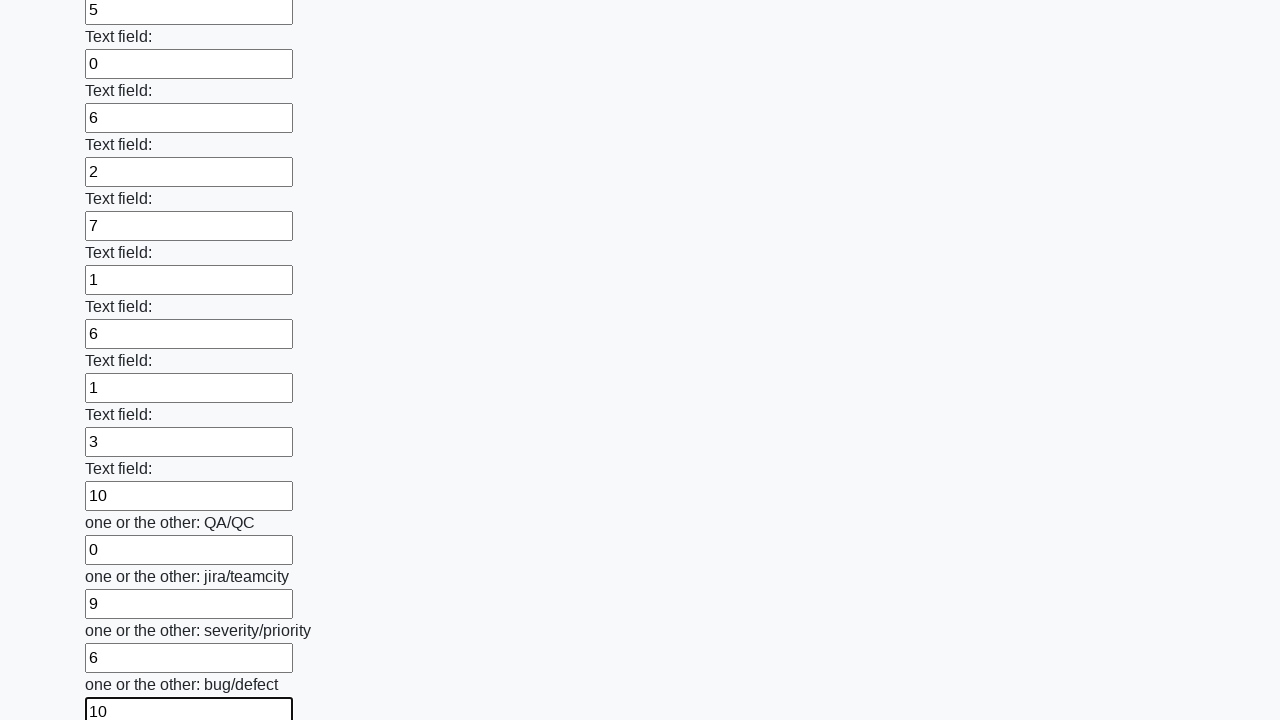

Filled text input field with random number: 7 on [type="text"] >> nth=91
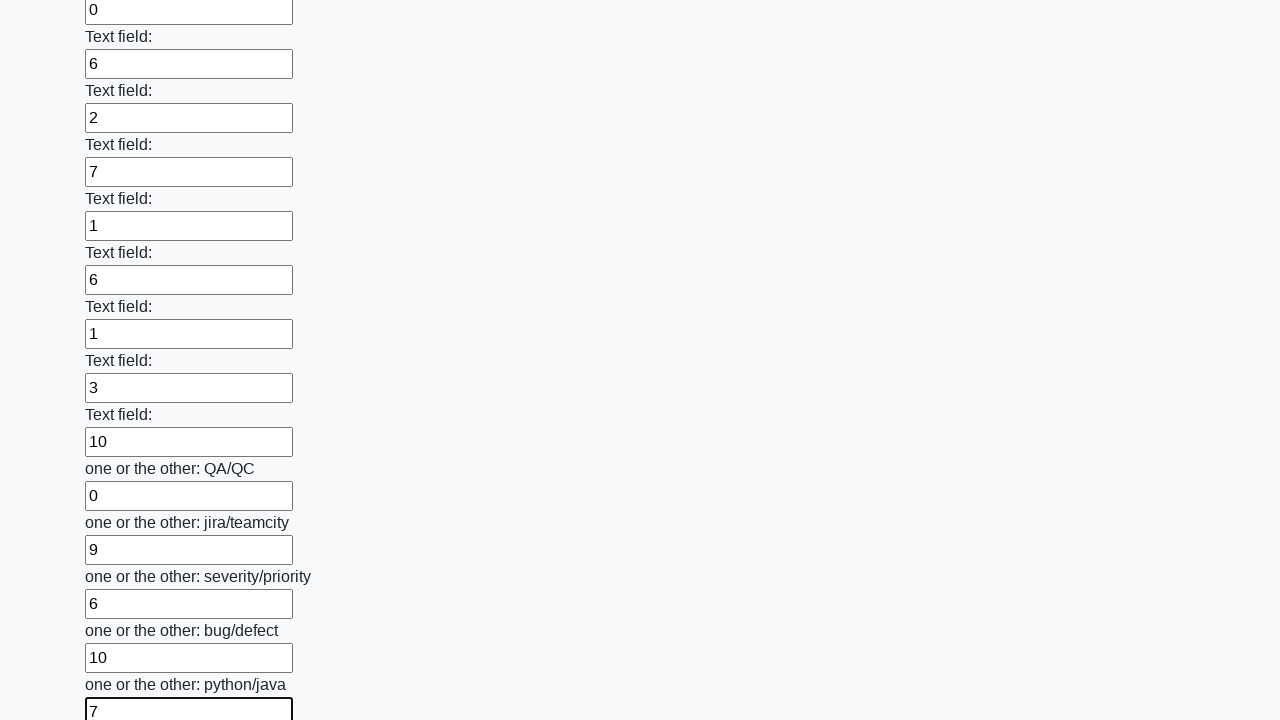

Filled text input field with random number: 1 on [type="text"] >> nth=92
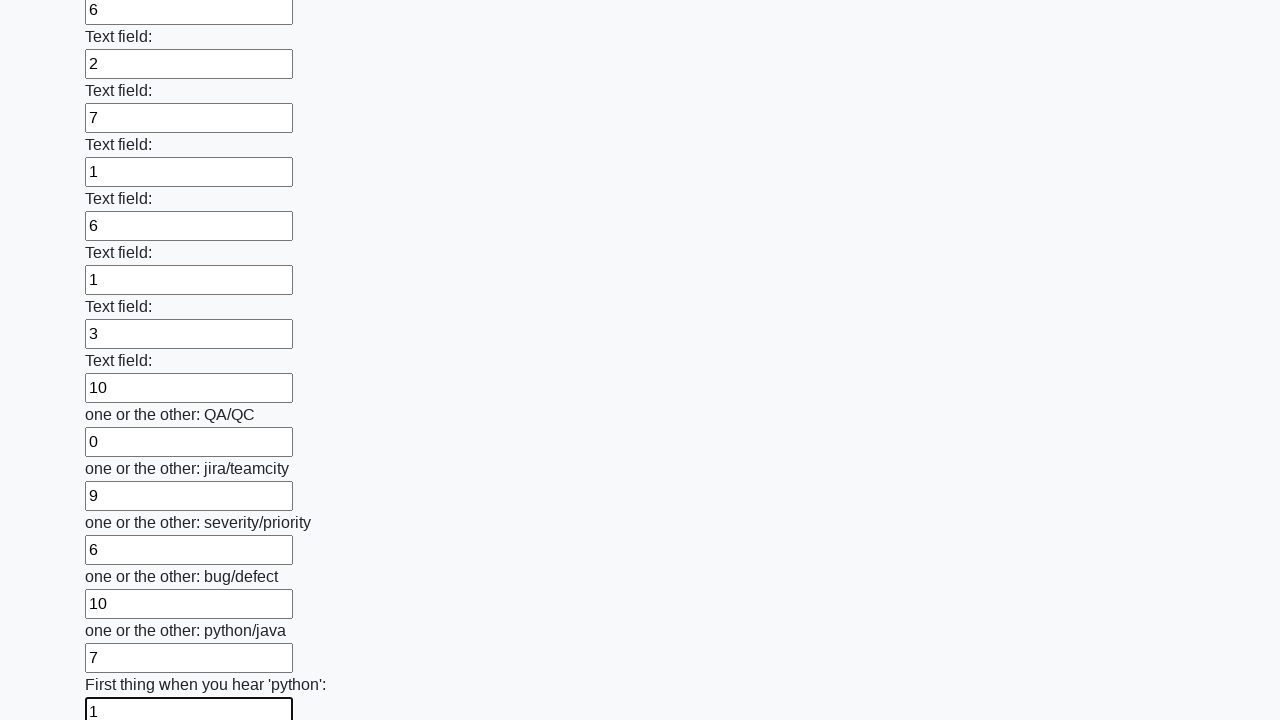

Filled text input field with random number: 3 on [type="text"] >> nth=93
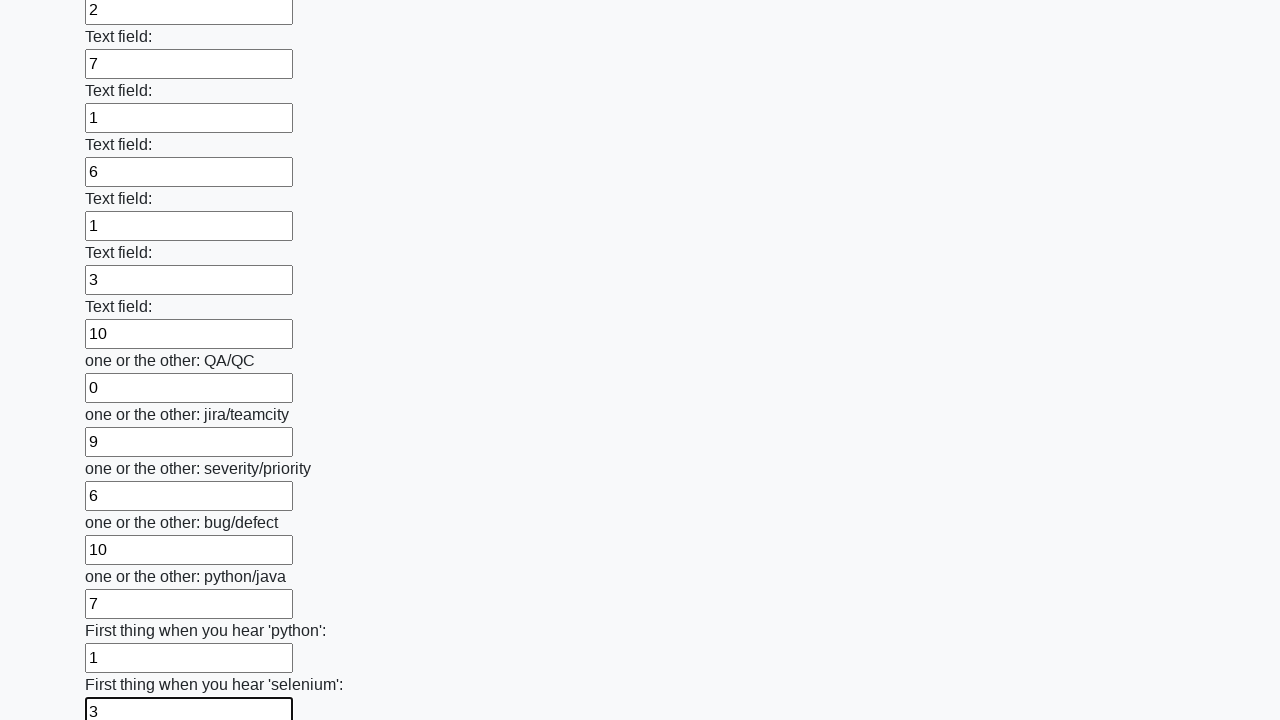

Filled text input field with random number: 5 on [type="text"] >> nth=94
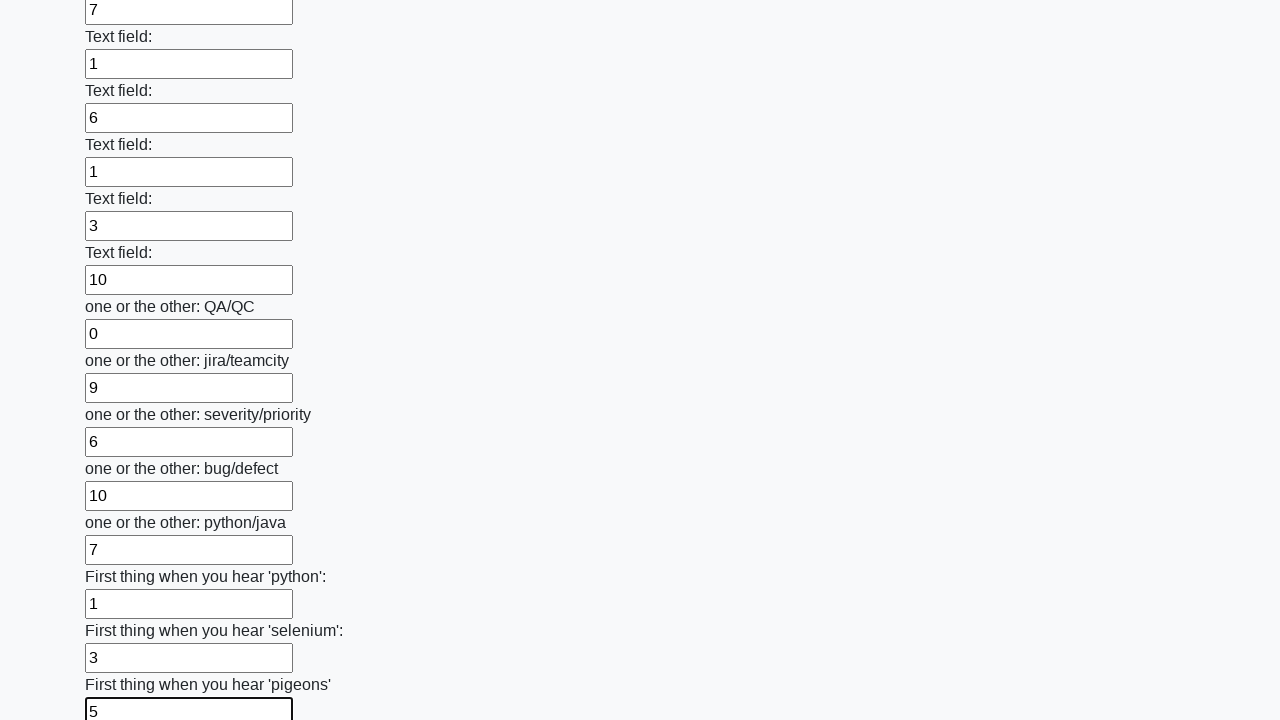

Filled text input field with random number: 8 on [type="text"] >> nth=95
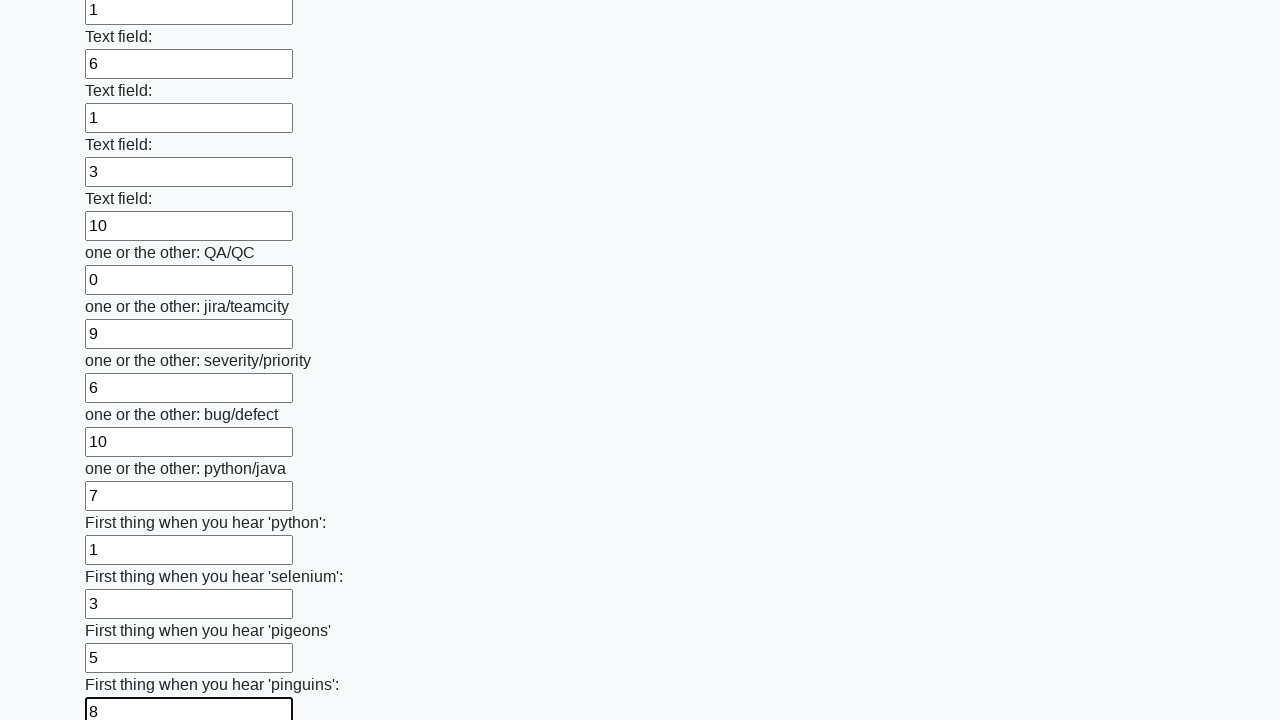

Filled text input field with random number: 7 on [type="text"] >> nth=96
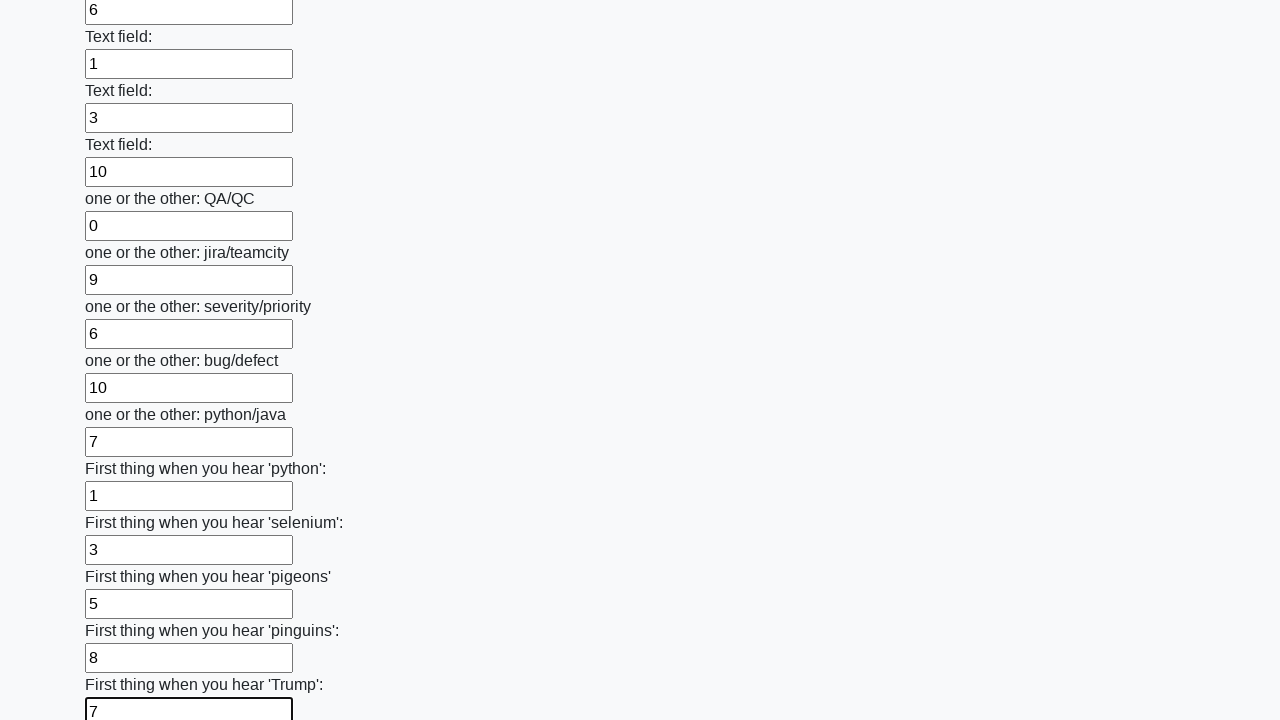

Filled text input field with random number: 1 on [type="text"] >> nth=97
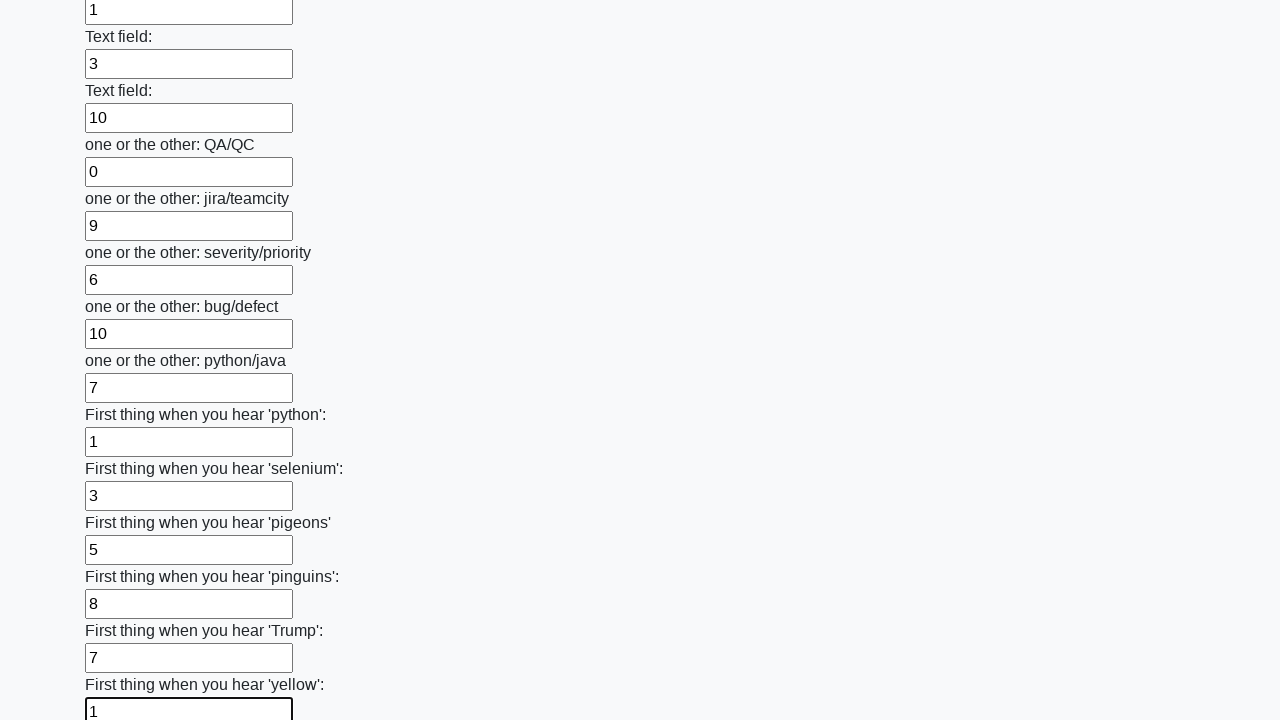

Filled text input field with random number: 7 on [type="text"] >> nth=98
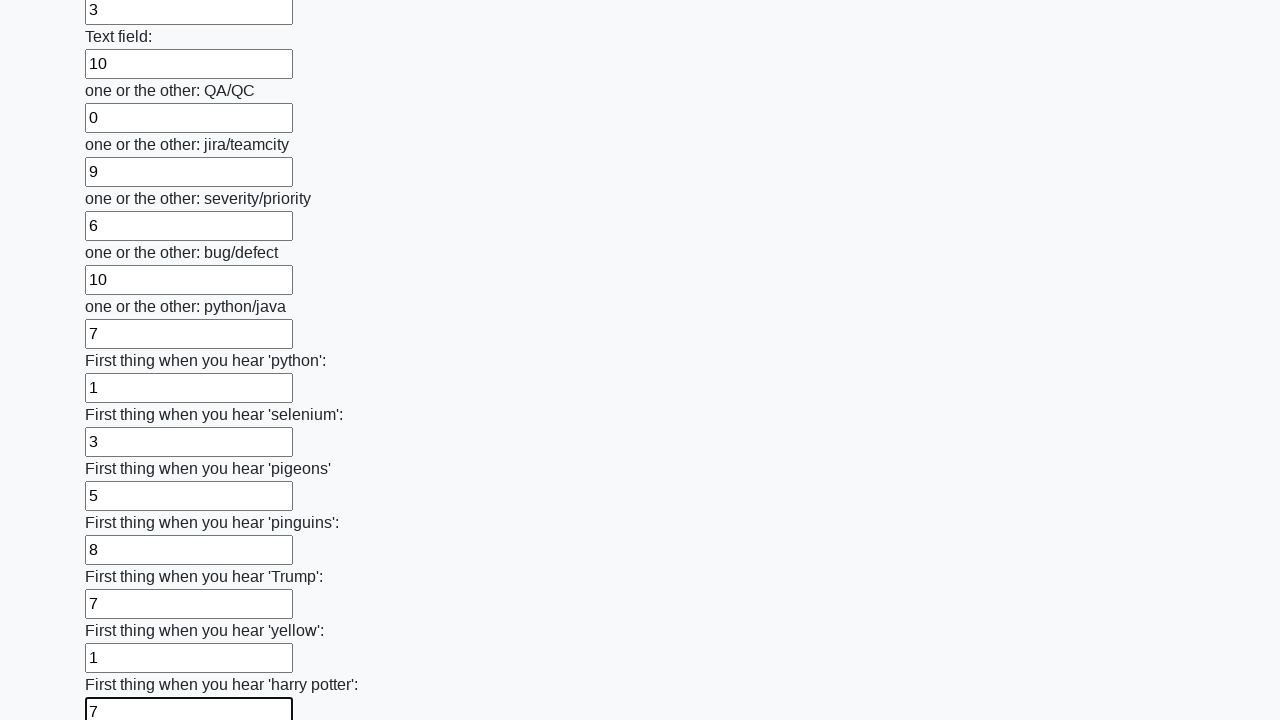

Filled text input field with random number: 3 on [type="text"] >> nth=99
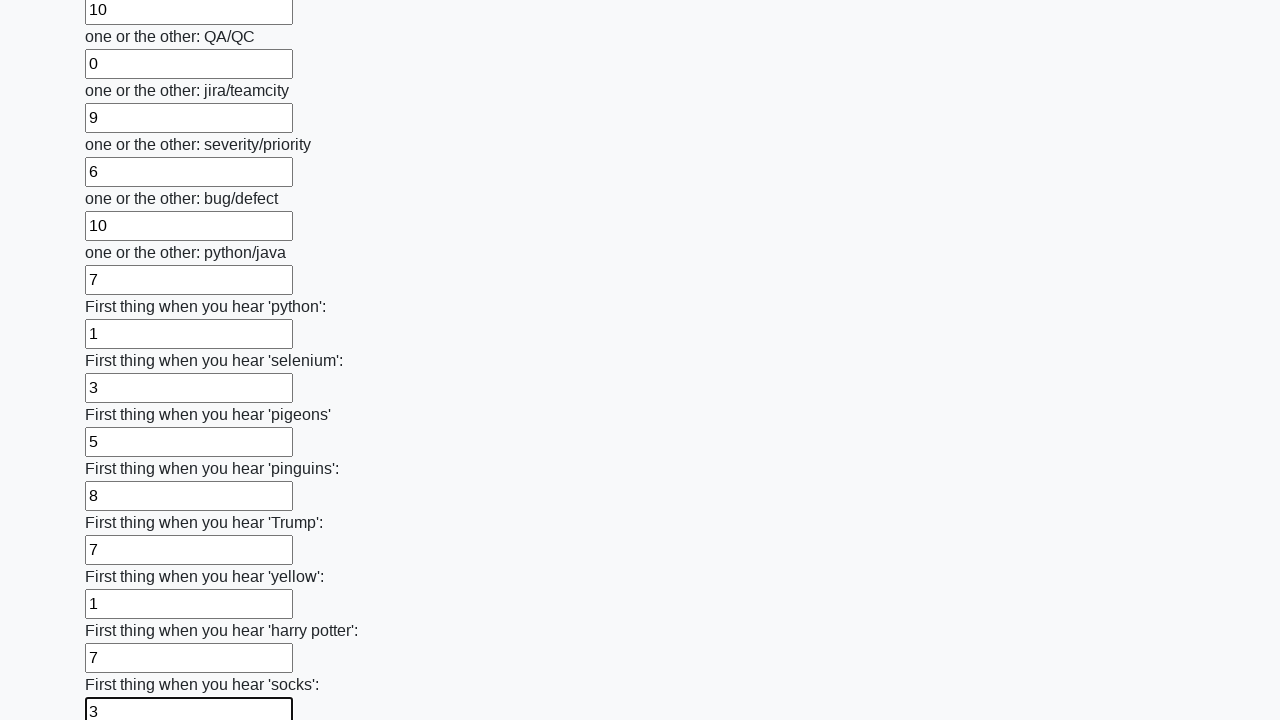

Clicked the submit button to submit the form at (123, 611) on .btn-default
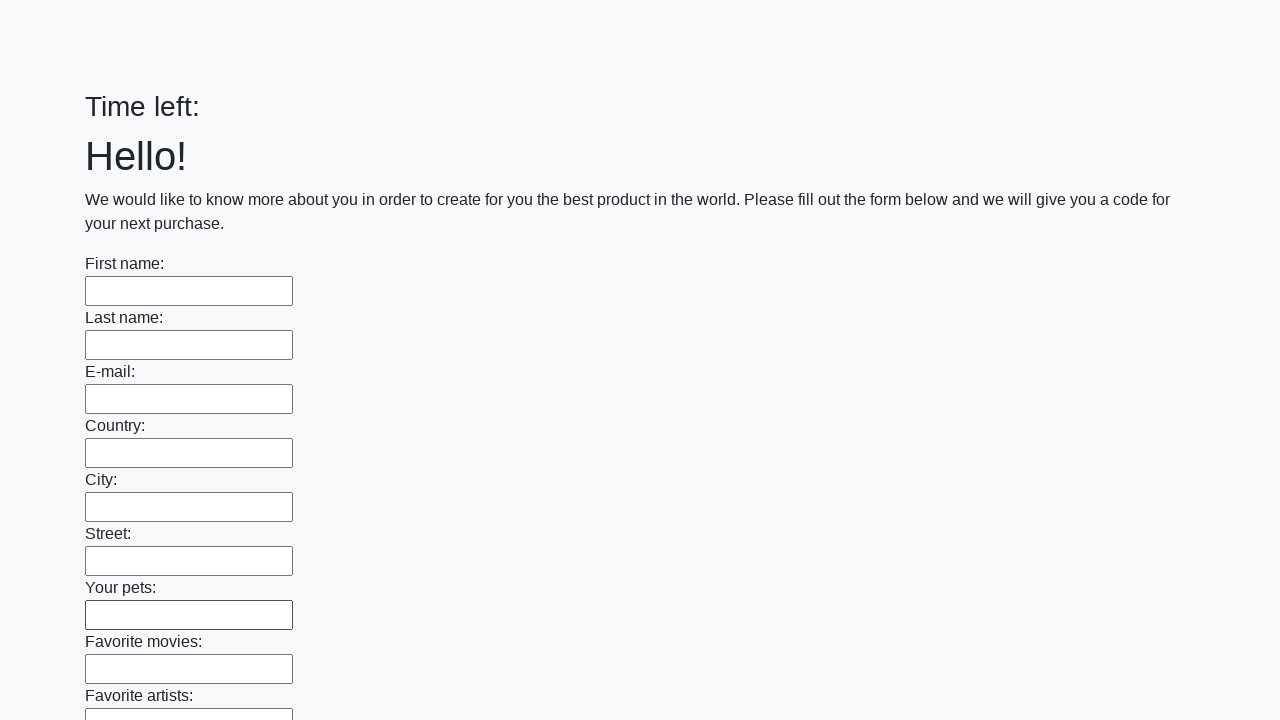

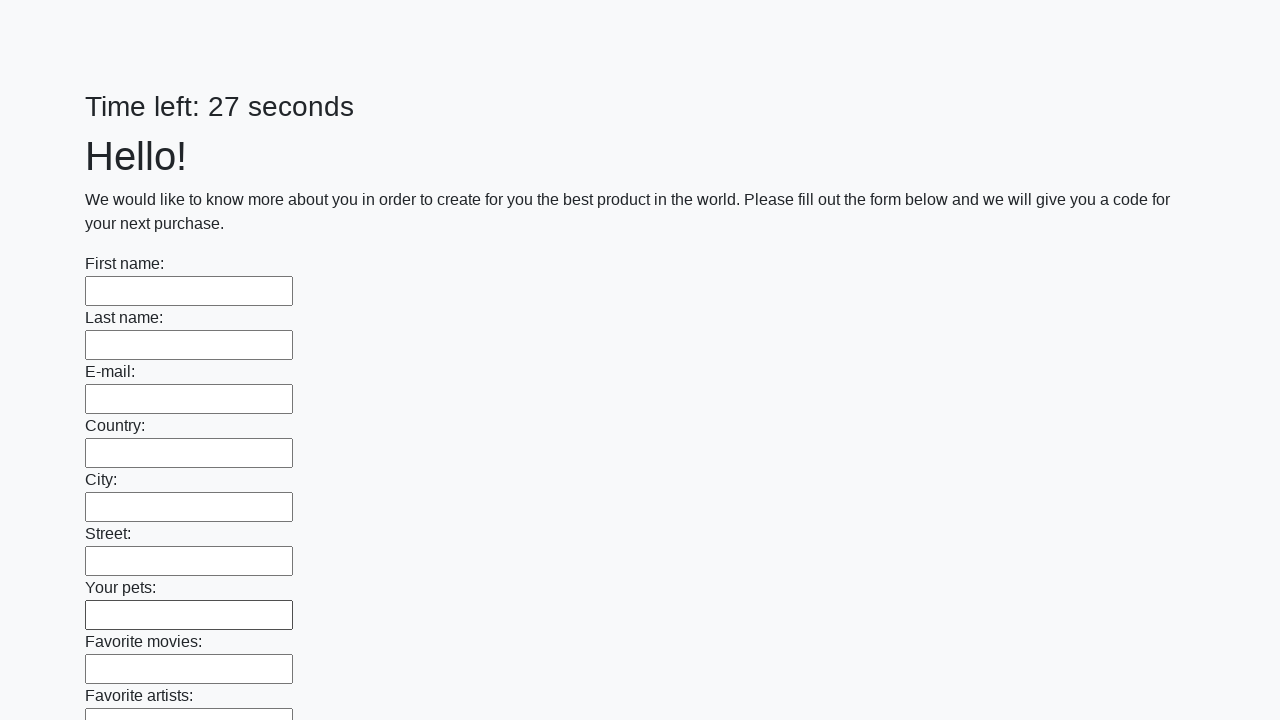